Tests filling a large form by entering text into all text input fields and clicking the submit button

Starting URL: http://suninjuly.github.io/huge_form.html

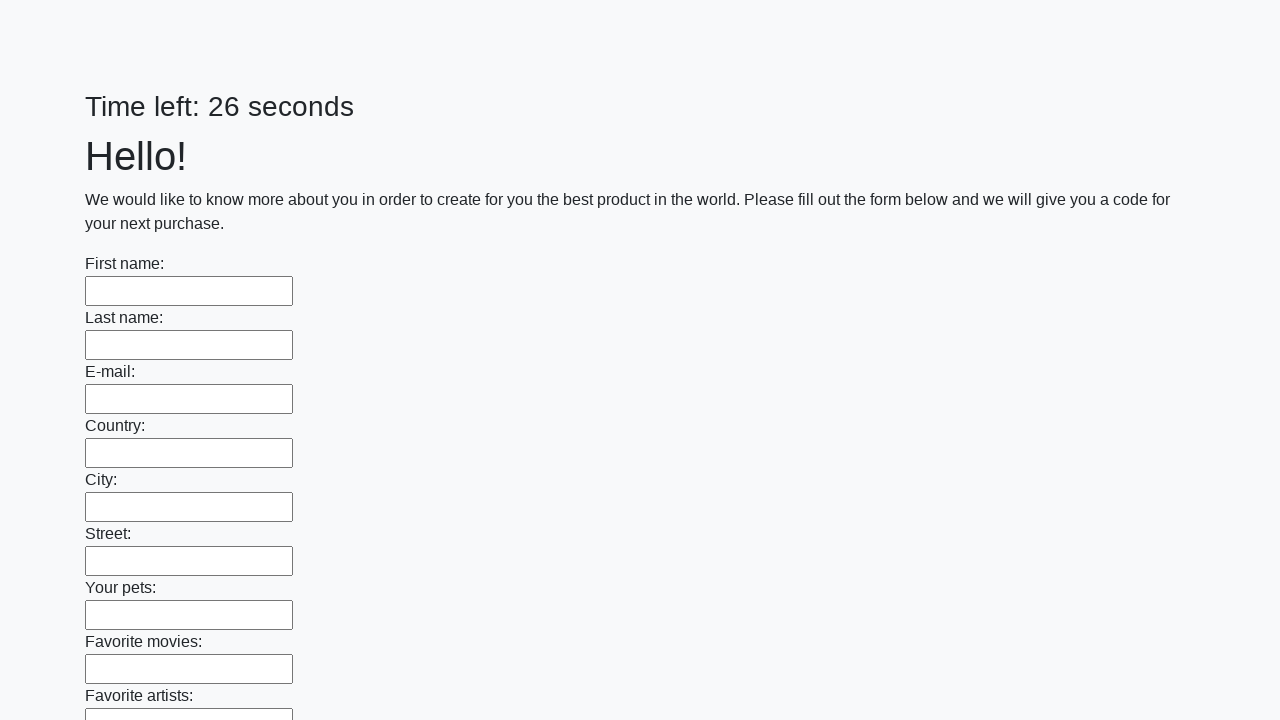

Located all text input fields on the huge form
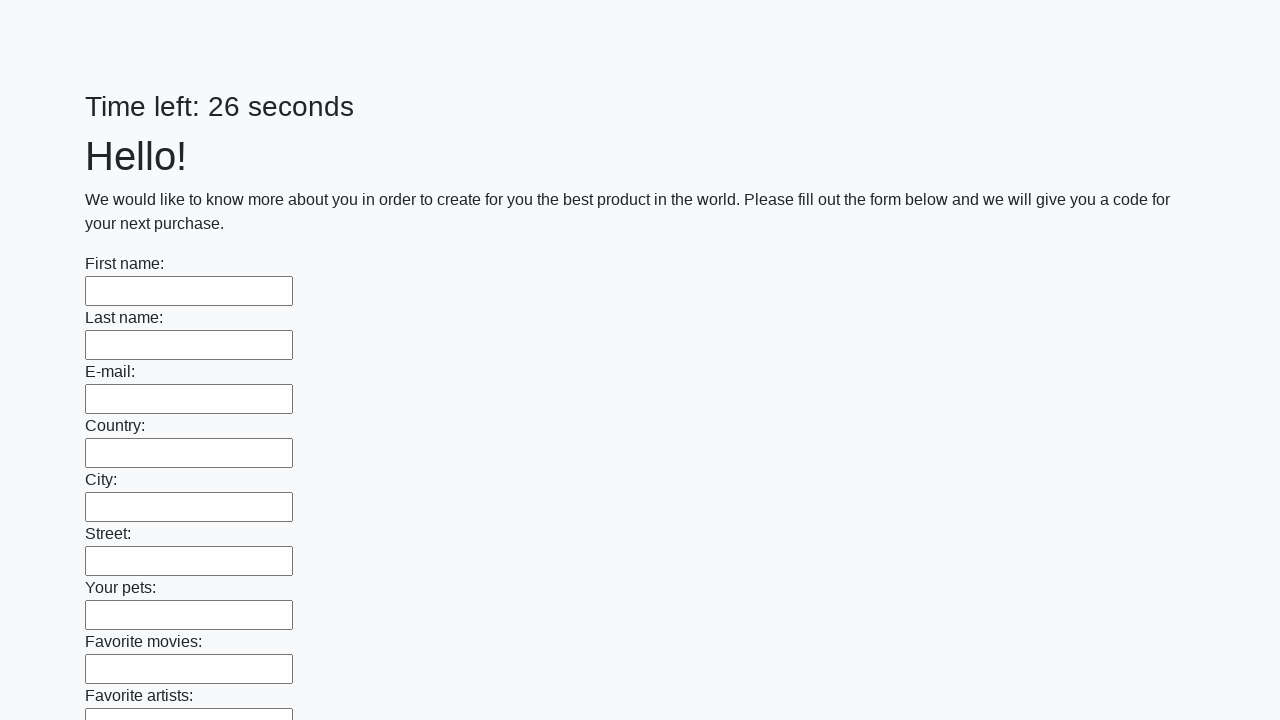

Filled a text input field with 'Test Answer' on input[type='text'] >> nth=0
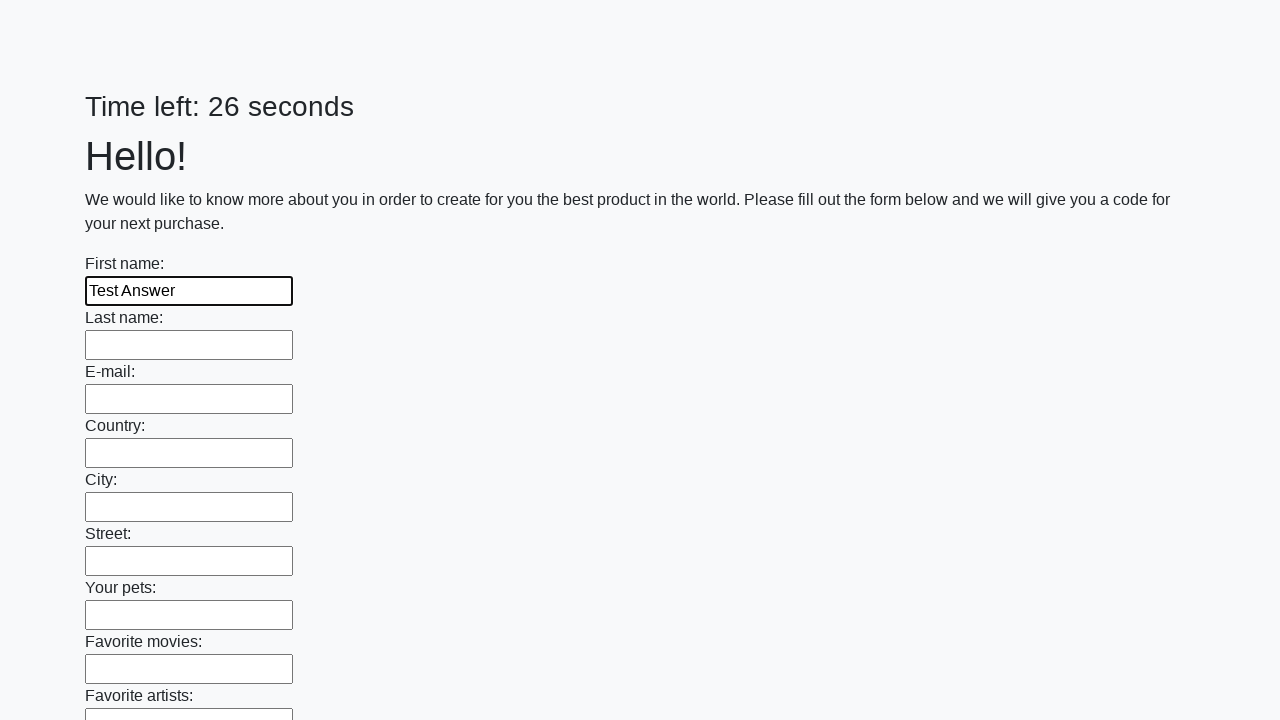

Filled a text input field with 'Test Answer' on input[type='text'] >> nth=1
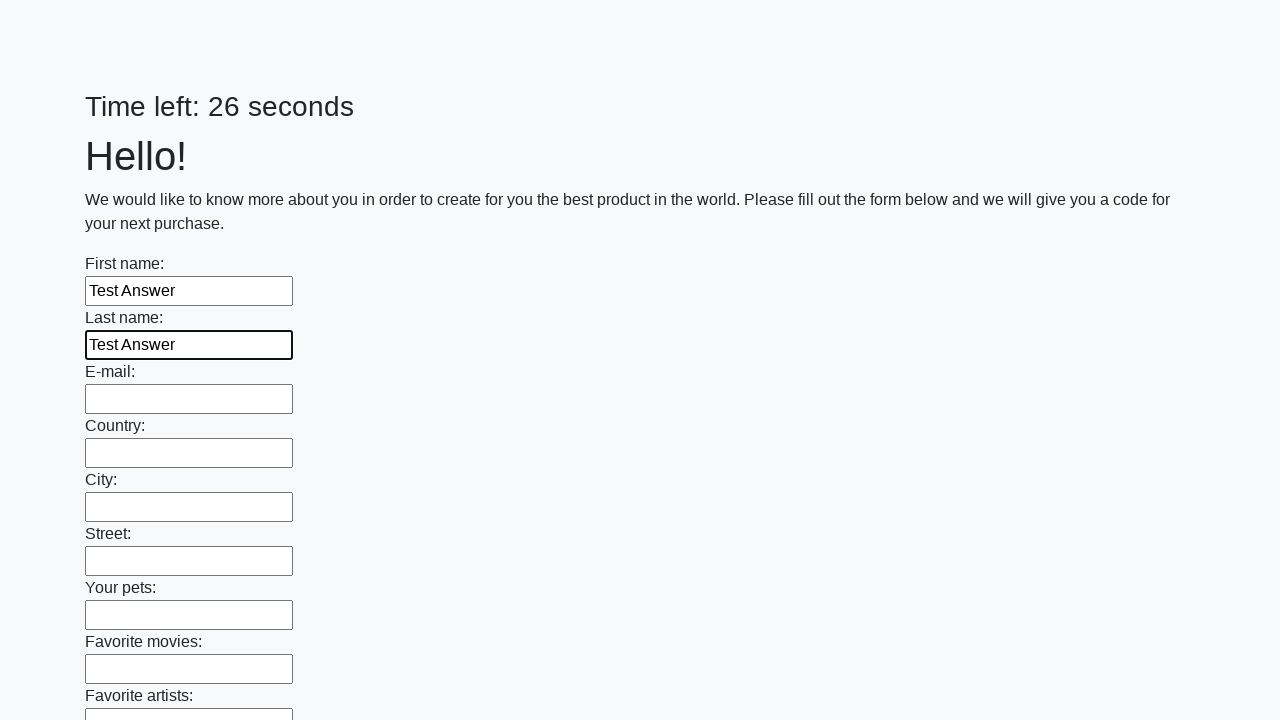

Filled a text input field with 'Test Answer' on input[type='text'] >> nth=2
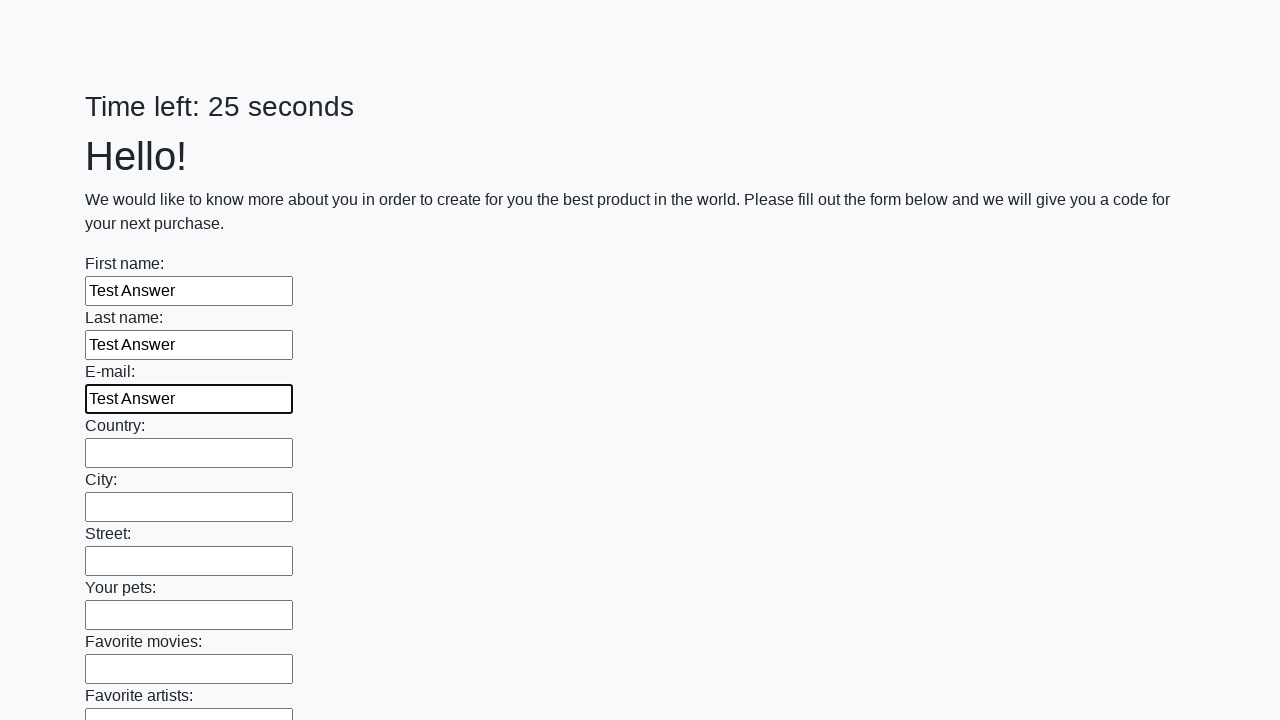

Filled a text input field with 'Test Answer' on input[type='text'] >> nth=3
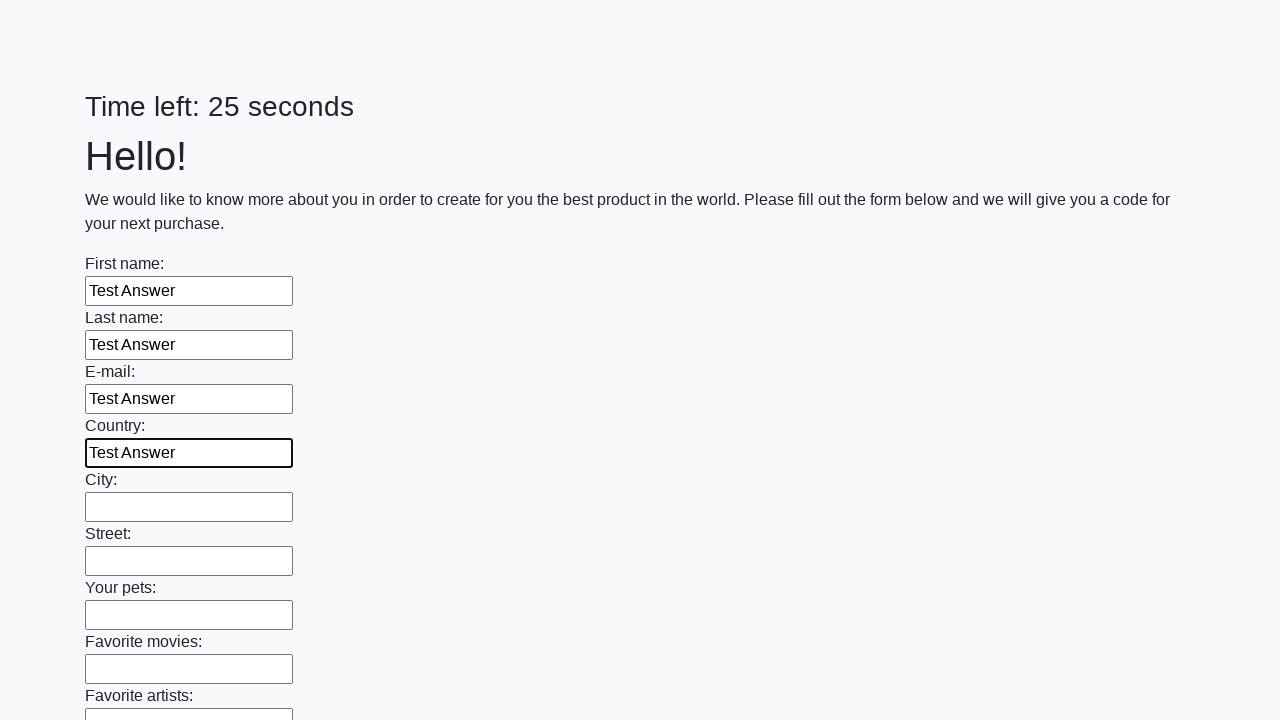

Filled a text input field with 'Test Answer' on input[type='text'] >> nth=4
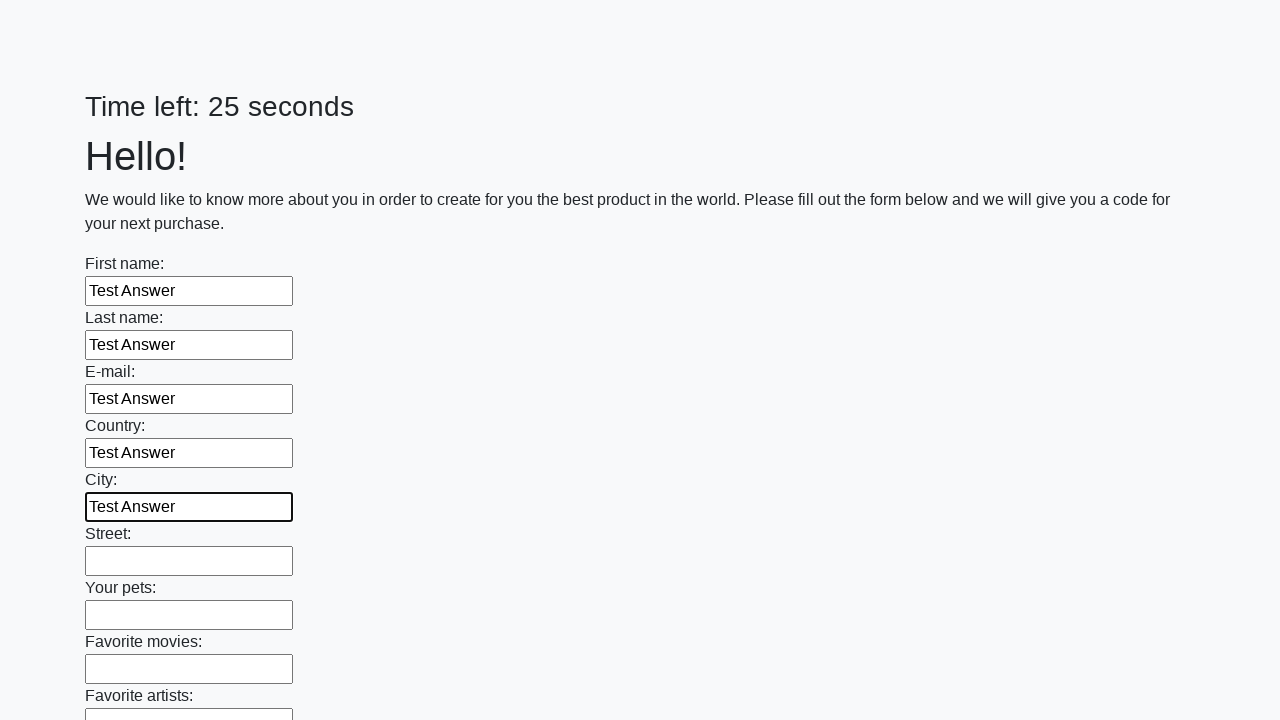

Filled a text input field with 'Test Answer' on input[type='text'] >> nth=5
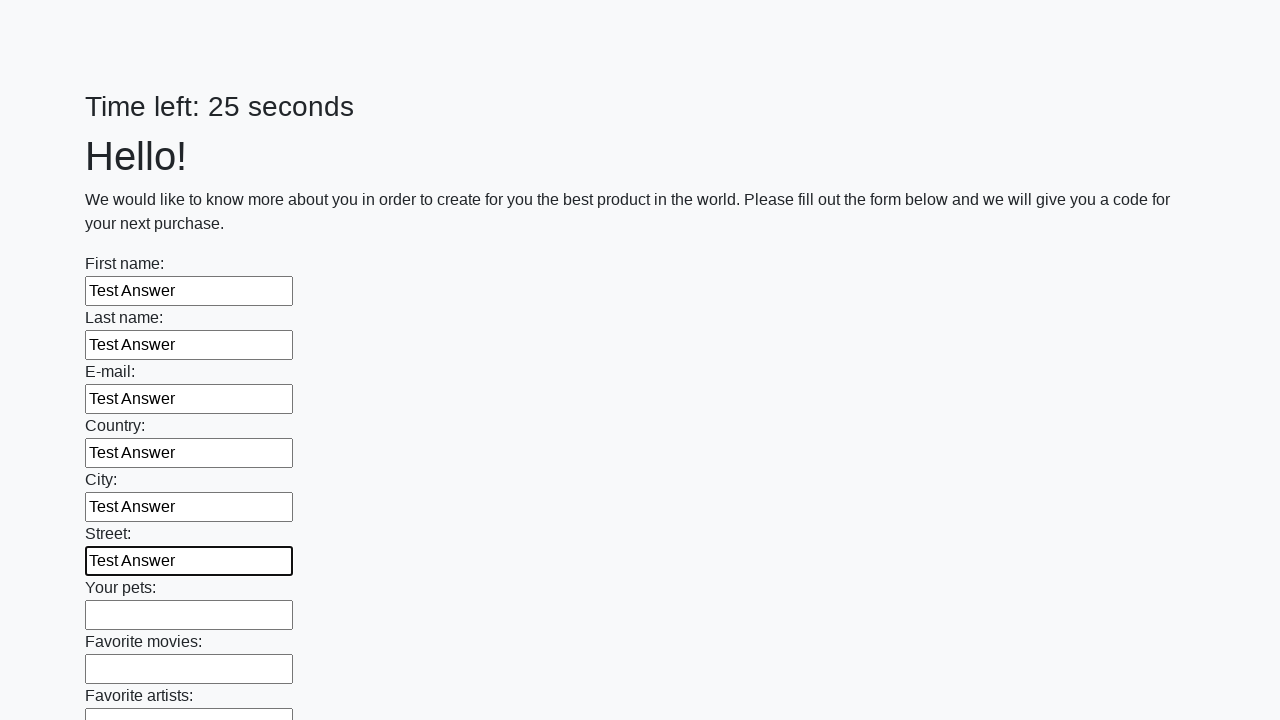

Filled a text input field with 'Test Answer' on input[type='text'] >> nth=6
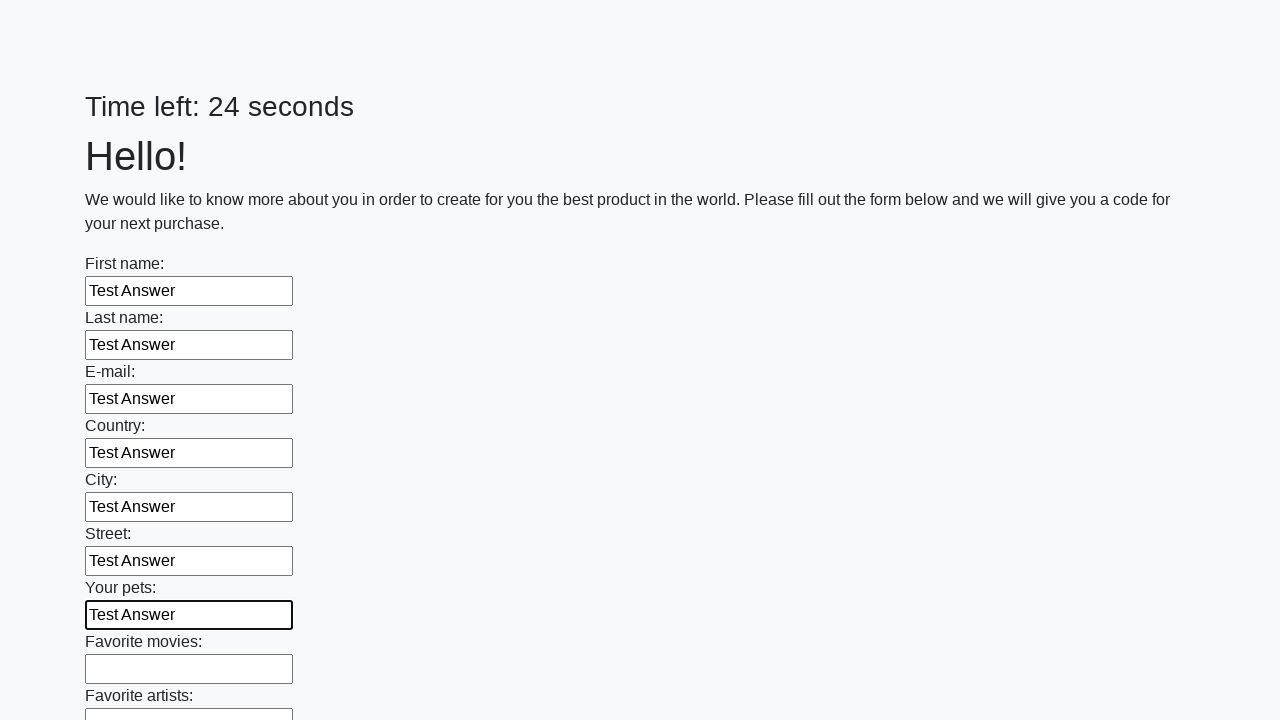

Filled a text input field with 'Test Answer' on input[type='text'] >> nth=7
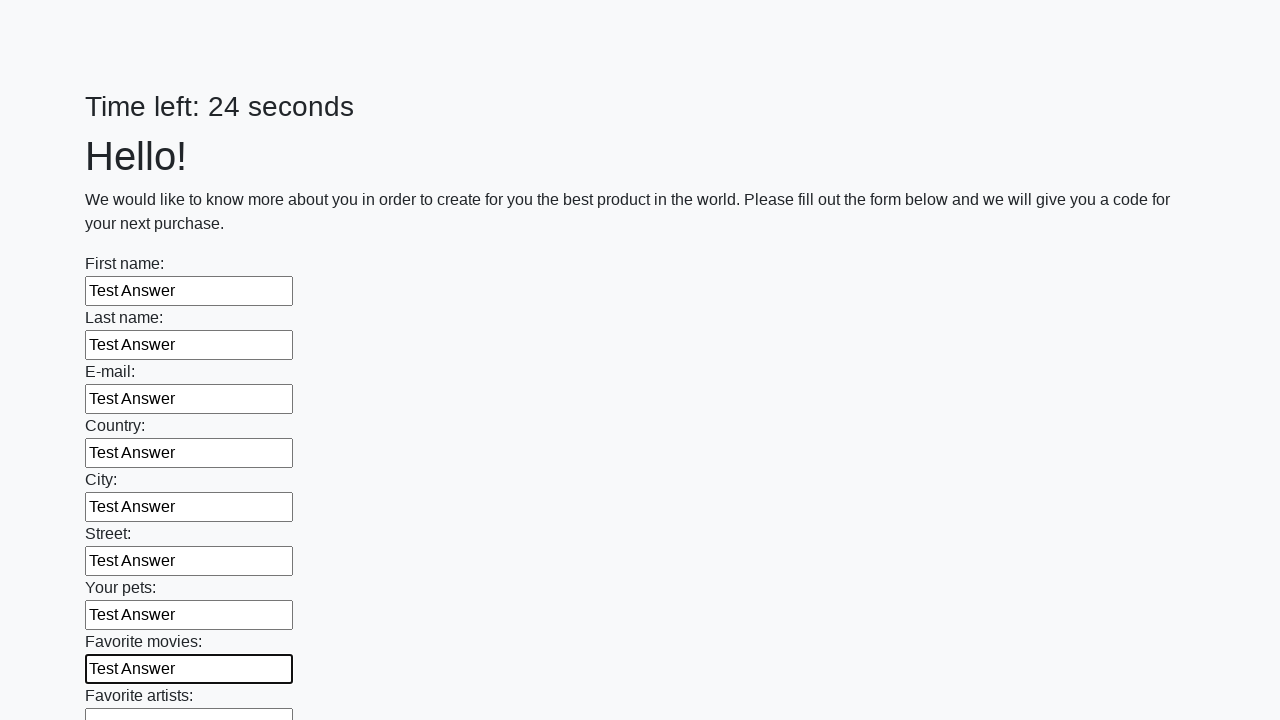

Filled a text input field with 'Test Answer' on input[type='text'] >> nth=8
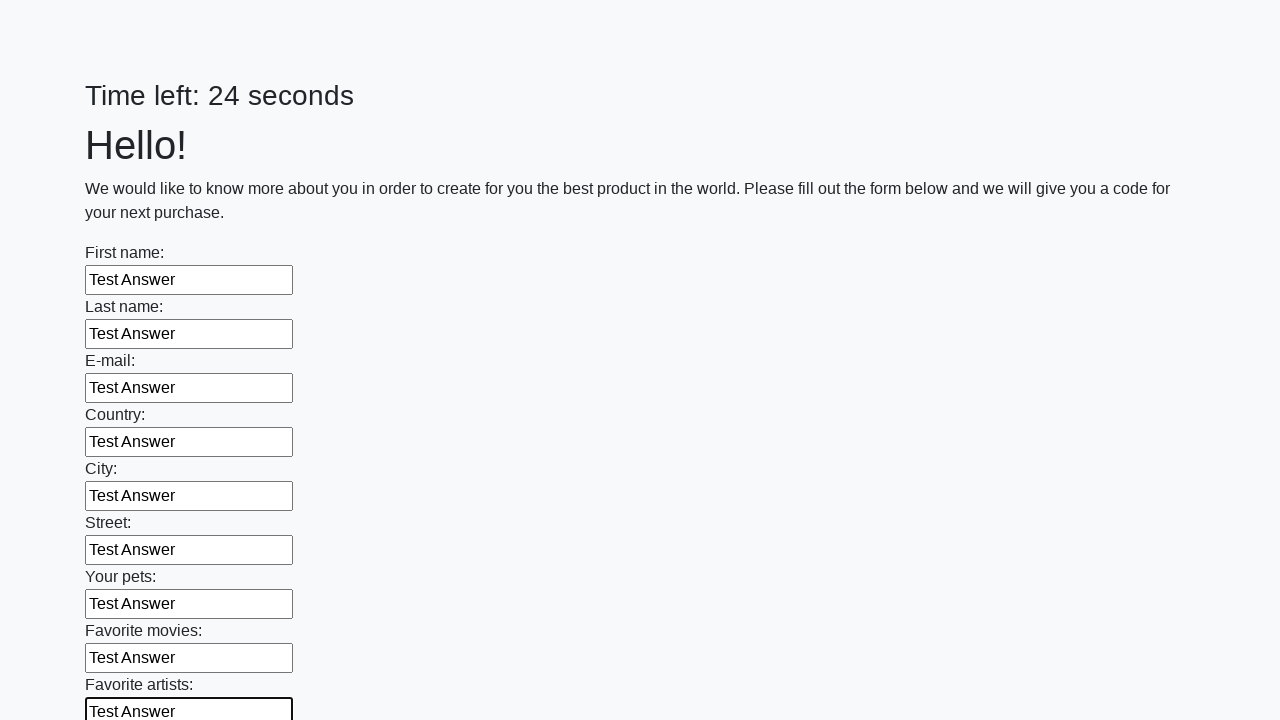

Filled a text input field with 'Test Answer' on input[type='text'] >> nth=9
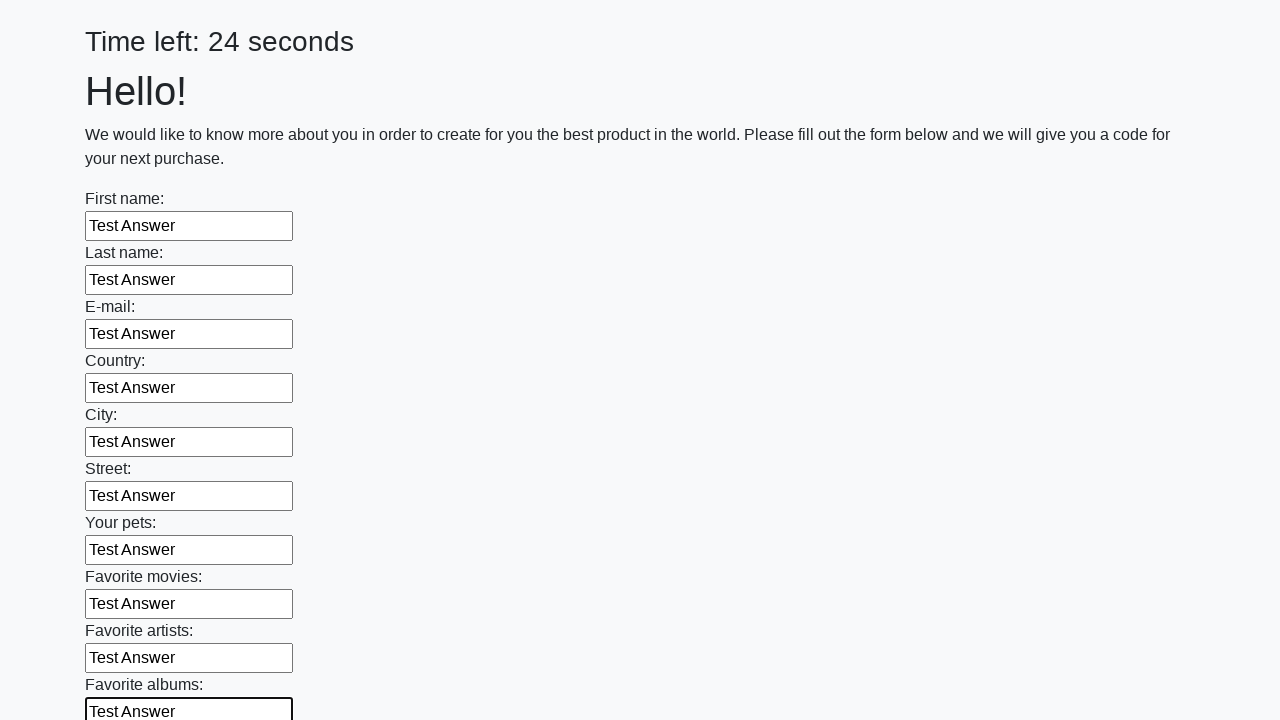

Filled a text input field with 'Test Answer' on input[type='text'] >> nth=10
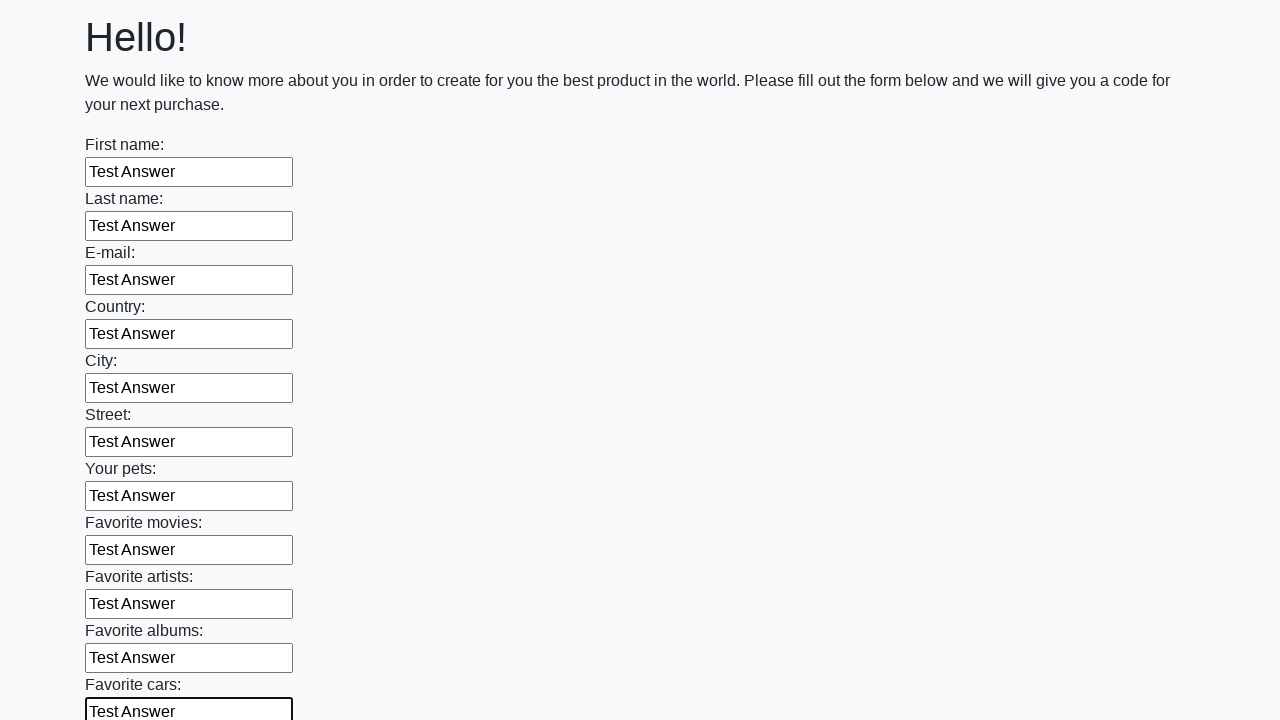

Filled a text input field with 'Test Answer' on input[type='text'] >> nth=11
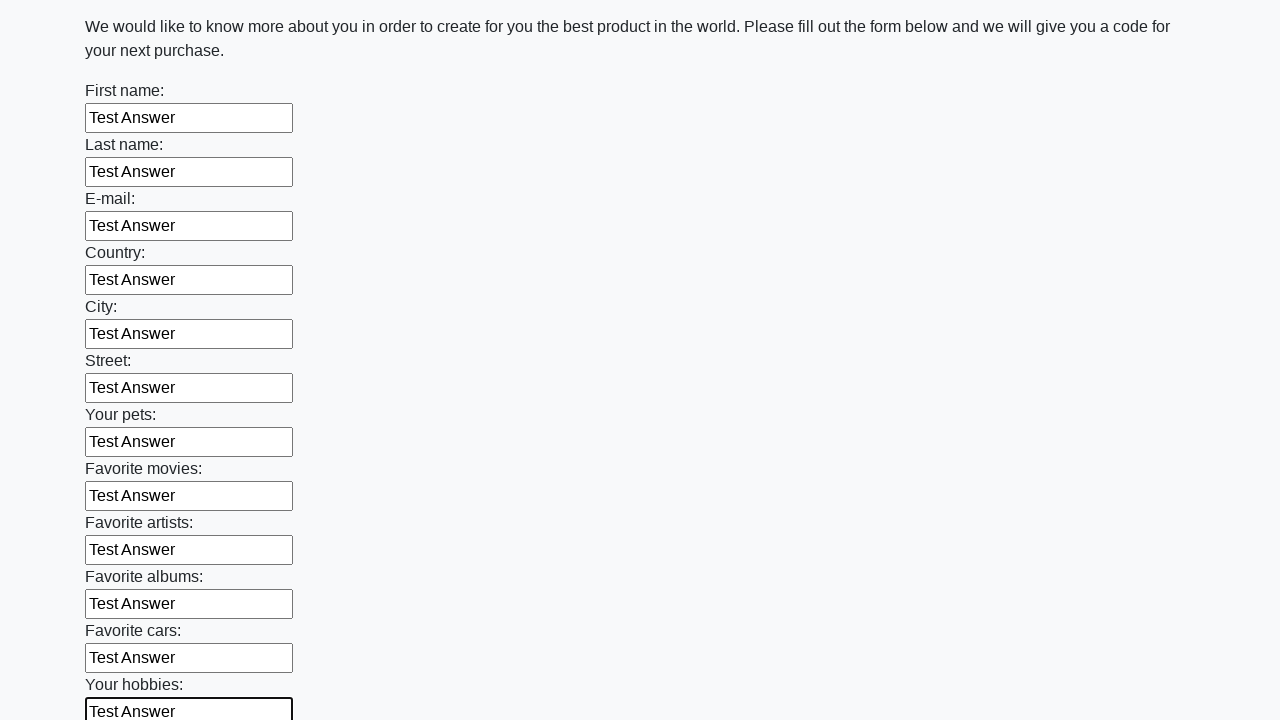

Filled a text input field with 'Test Answer' on input[type='text'] >> nth=12
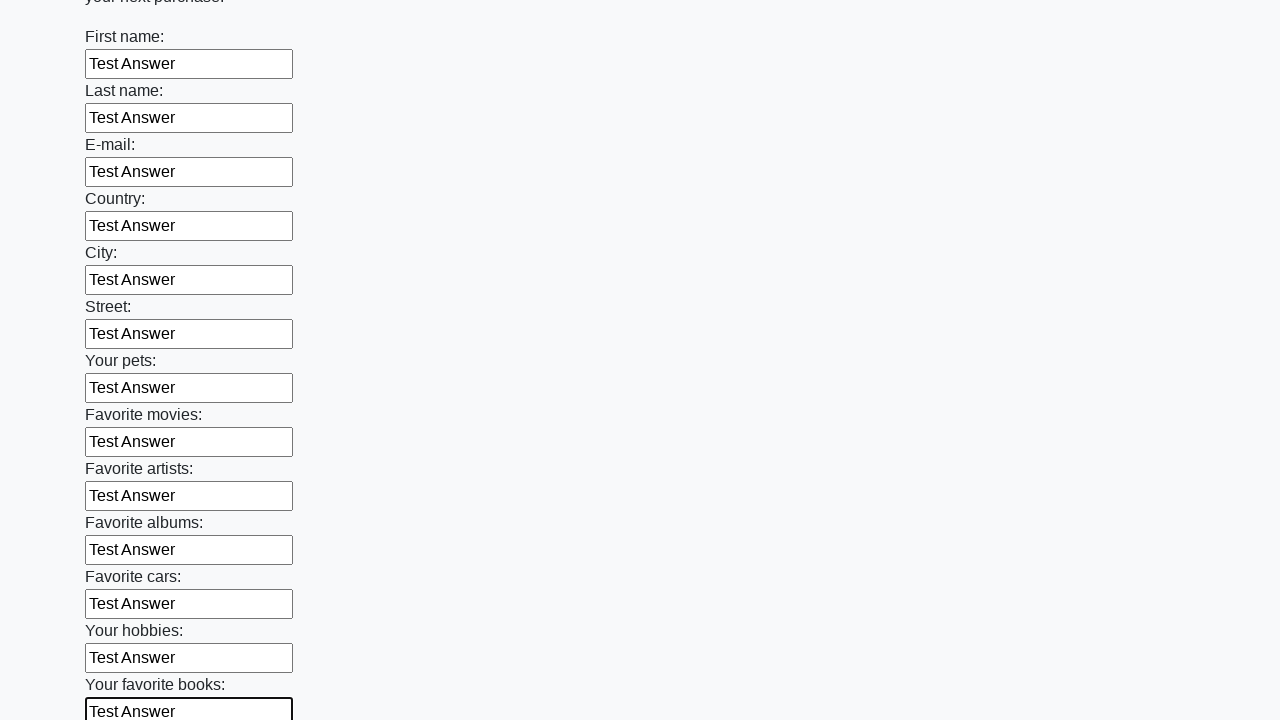

Filled a text input field with 'Test Answer' on input[type='text'] >> nth=13
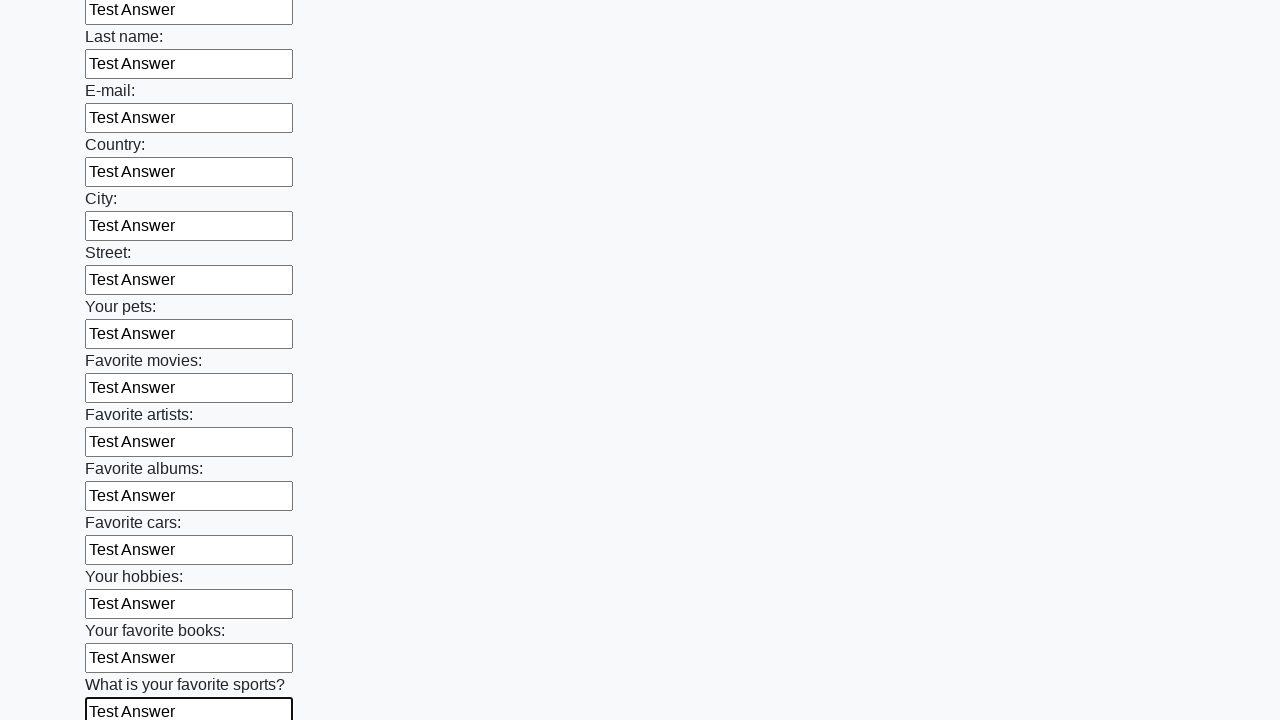

Filled a text input field with 'Test Answer' on input[type='text'] >> nth=14
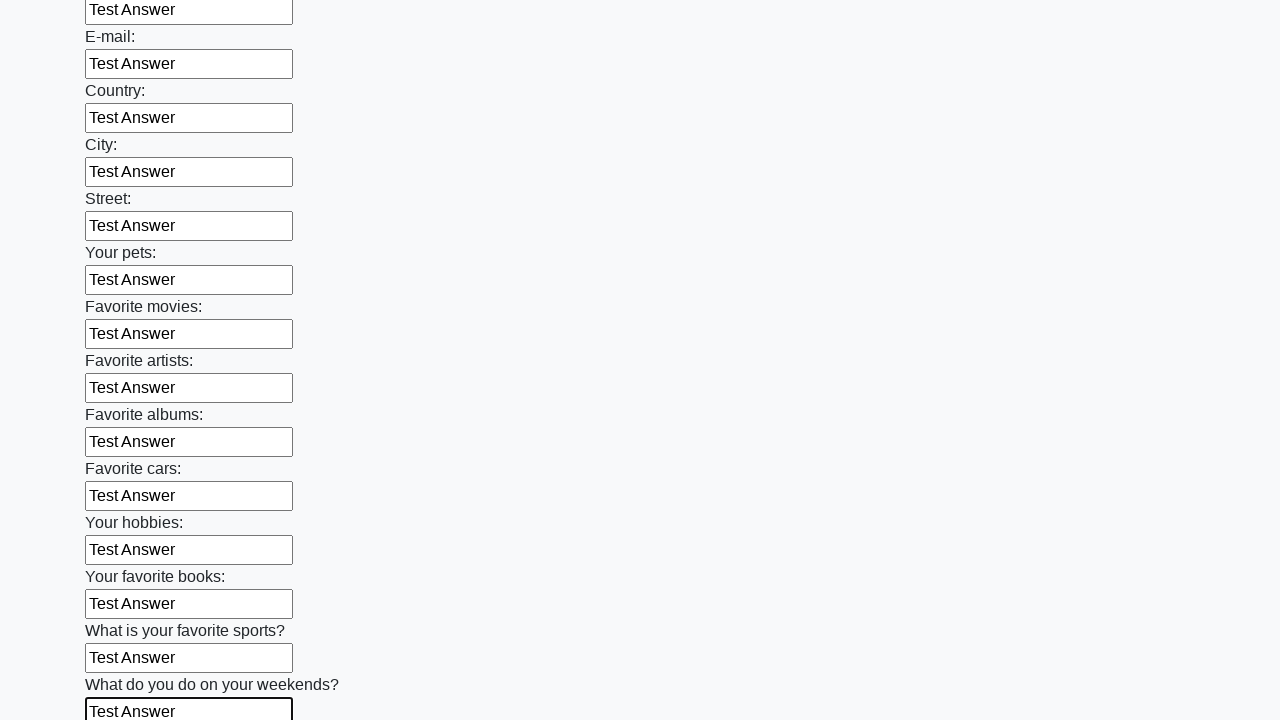

Filled a text input field with 'Test Answer' on input[type='text'] >> nth=15
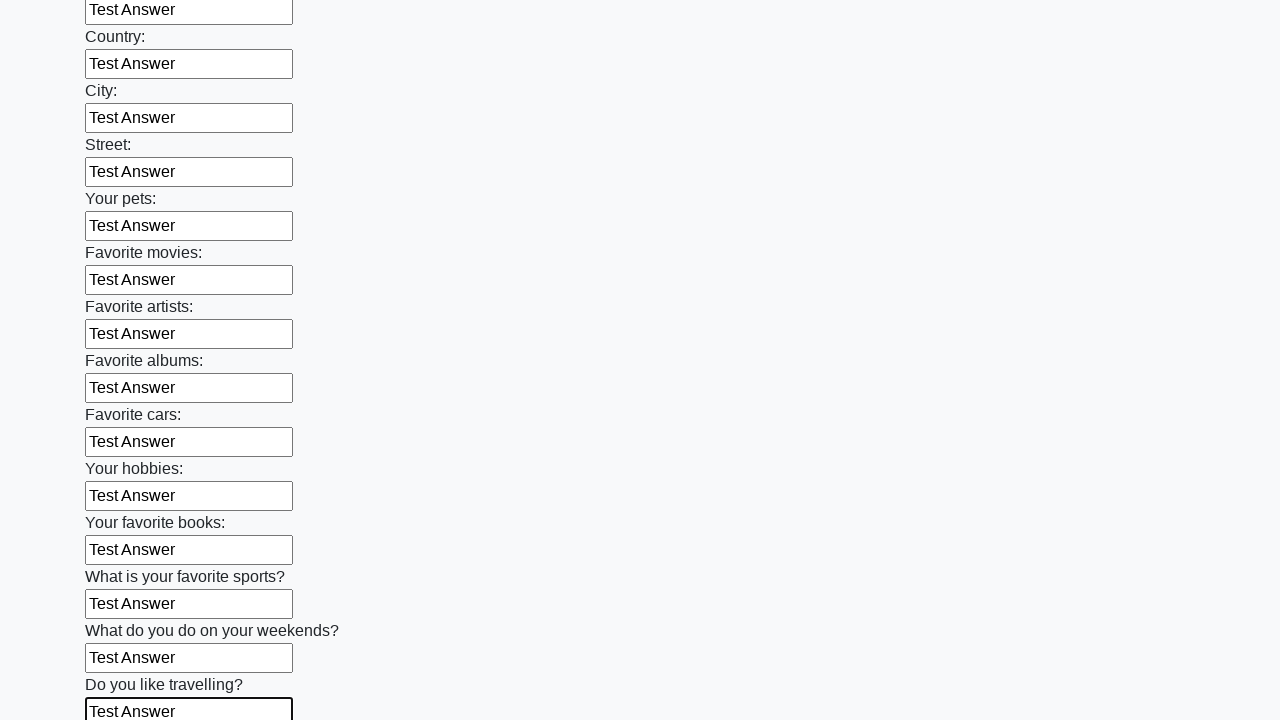

Filled a text input field with 'Test Answer' on input[type='text'] >> nth=16
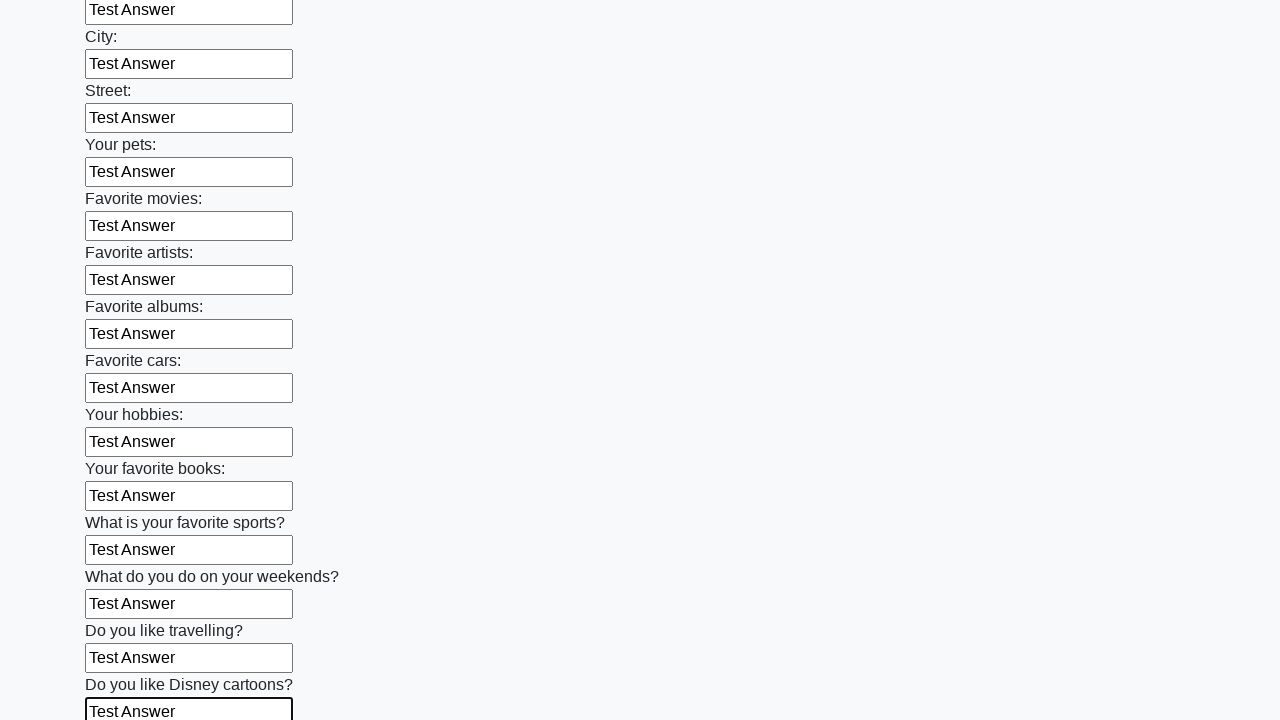

Filled a text input field with 'Test Answer' on input[type='text'] >> nth=17
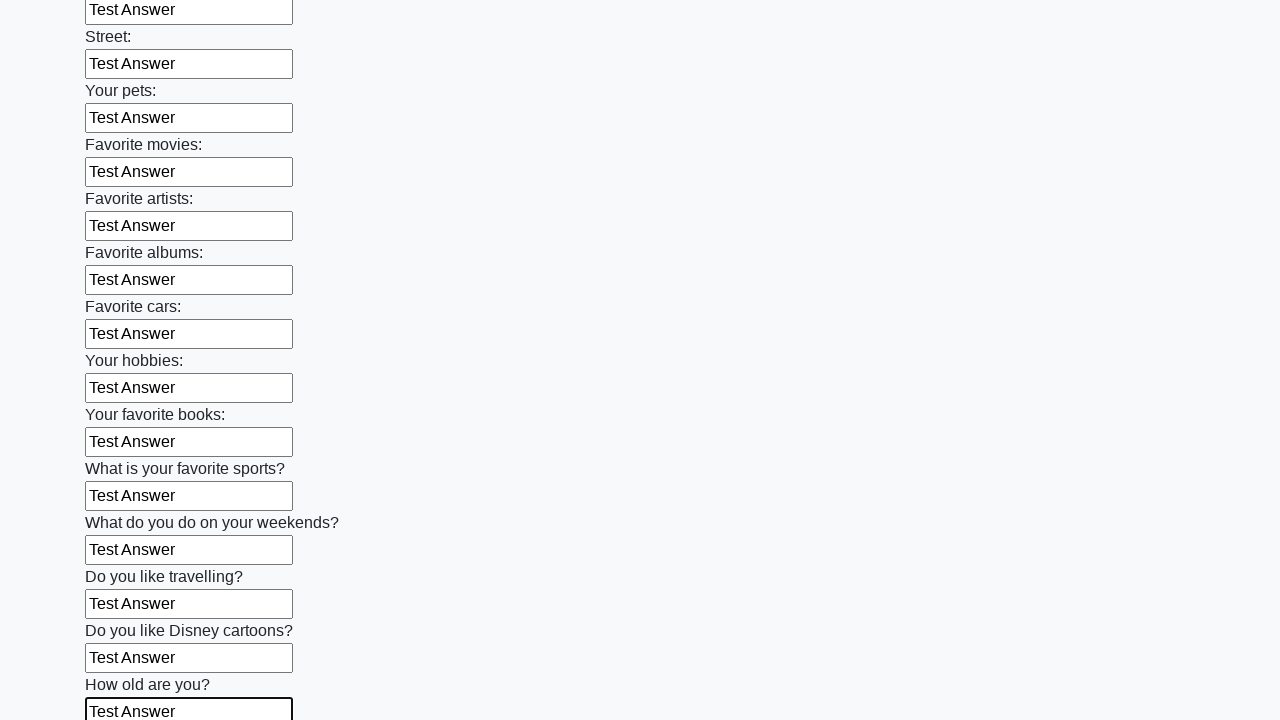

Filled a text input field with 'Test Answer' on input[type='text'] >> nth=18
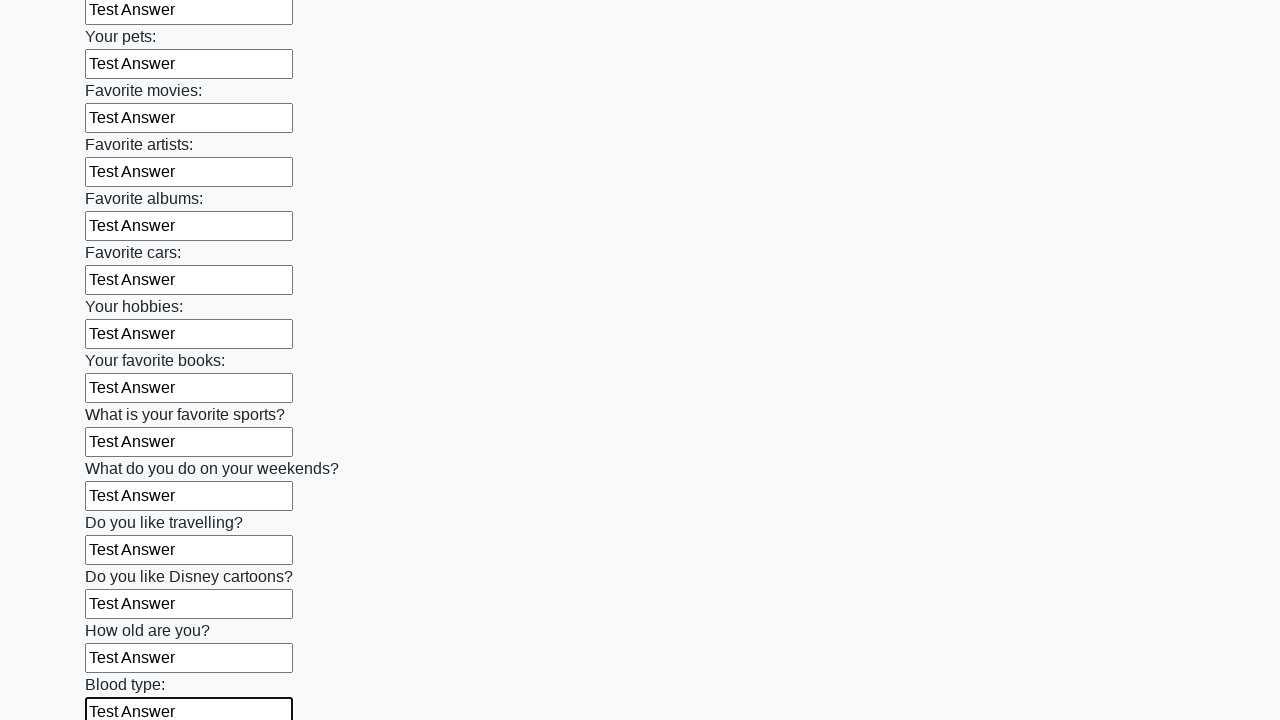

Filled a text input field with 'Test Answer' on input[type='text'] >> nth=19
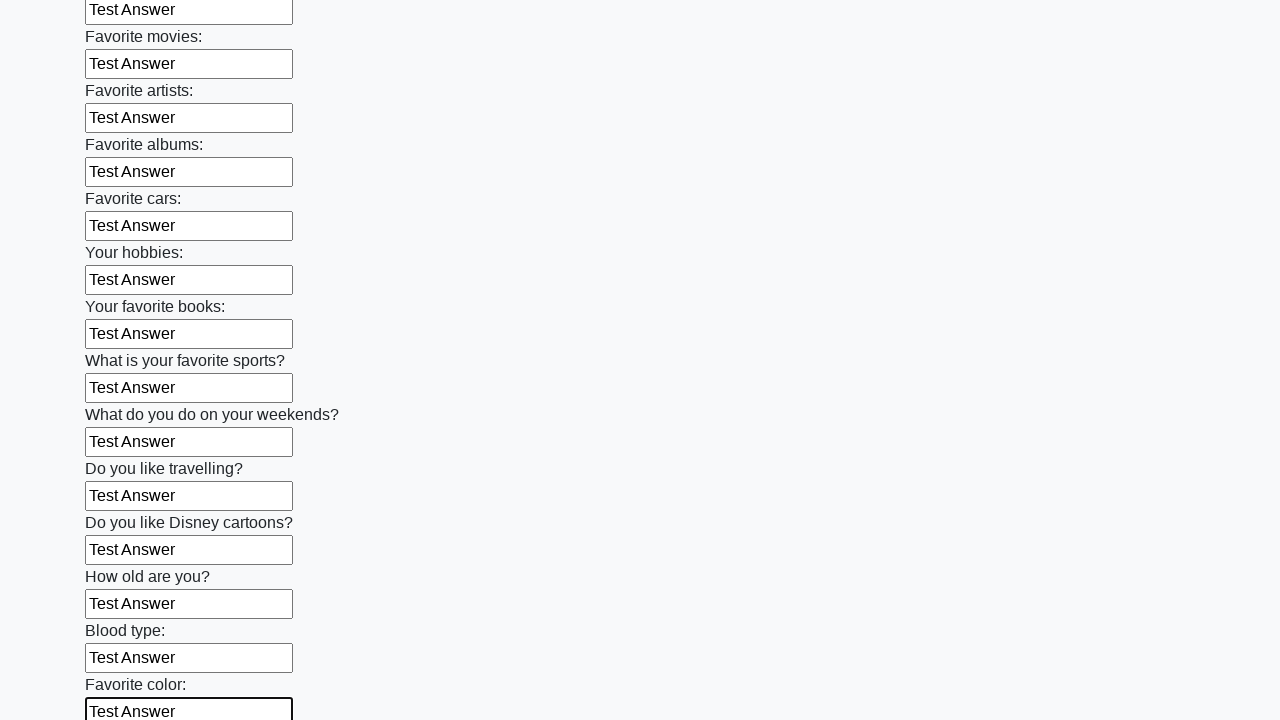

Filled a text input field with 'Test Answer' on input[type='text'] >> nth=20
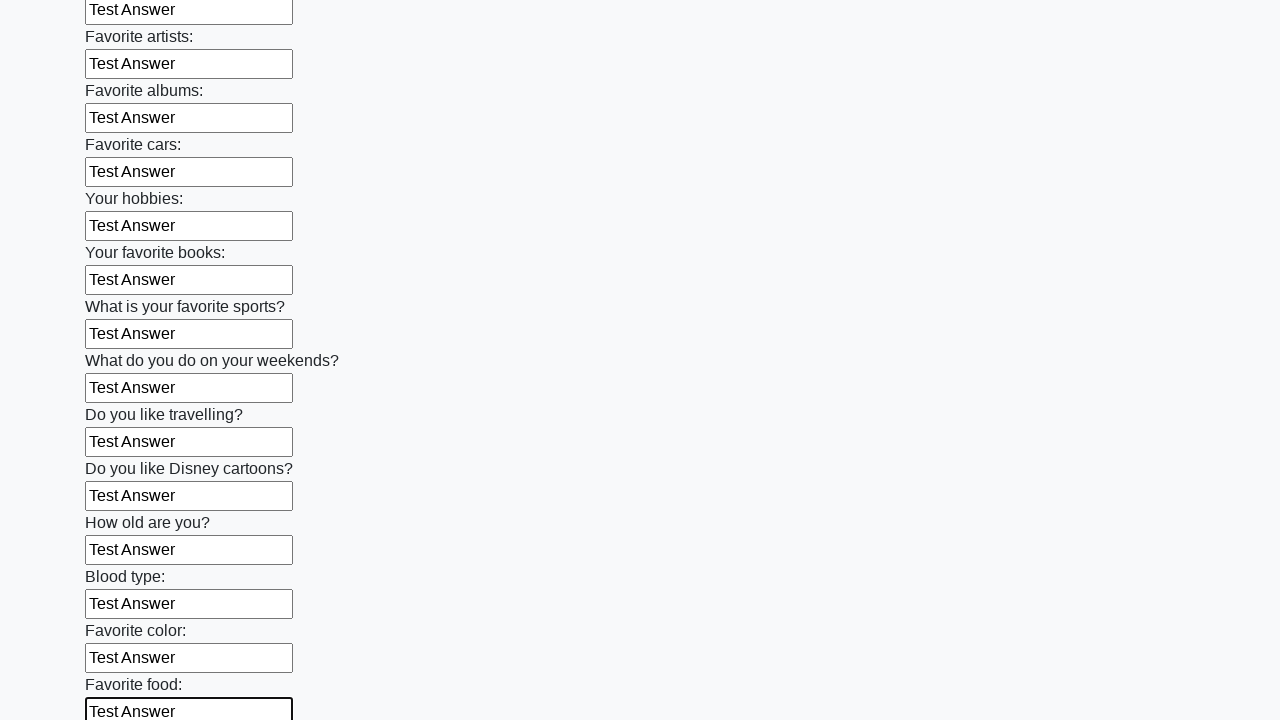

Filled a text input field with 'Test Answer' on input[type='text'] >> nth=21
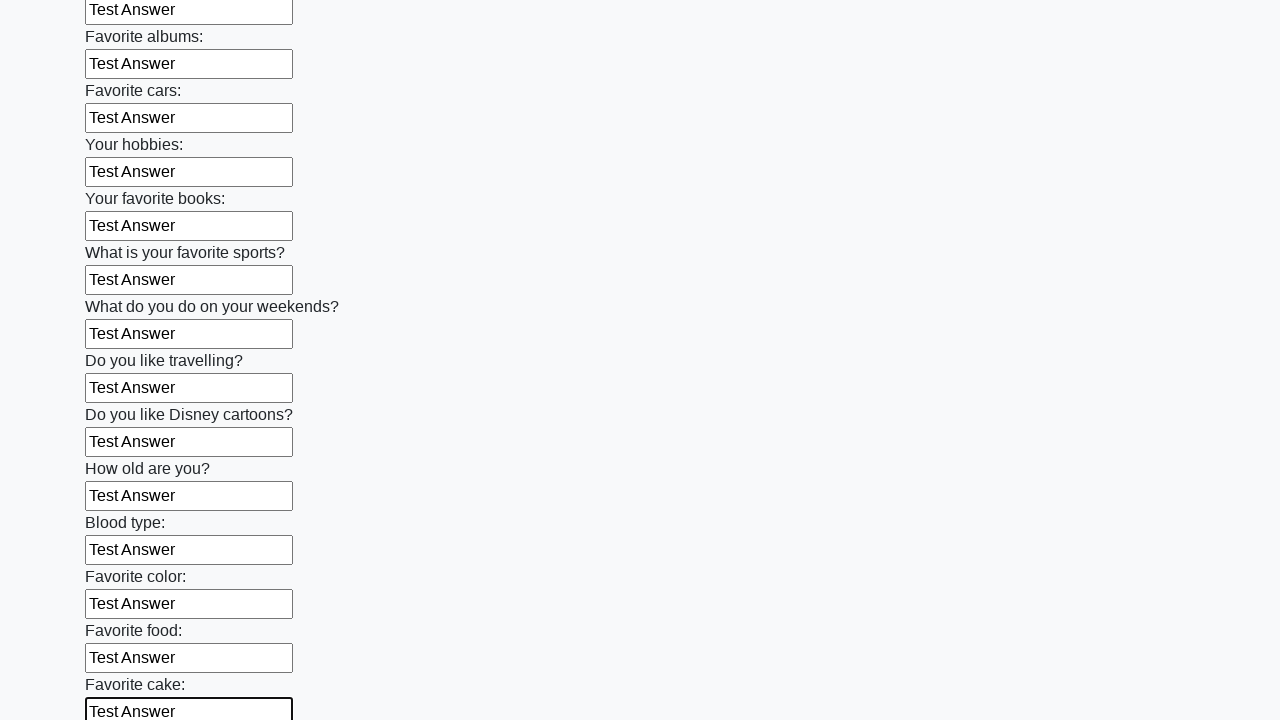

Filled a text input field with 'Test Answer' on input[type='text'] >> nth=22
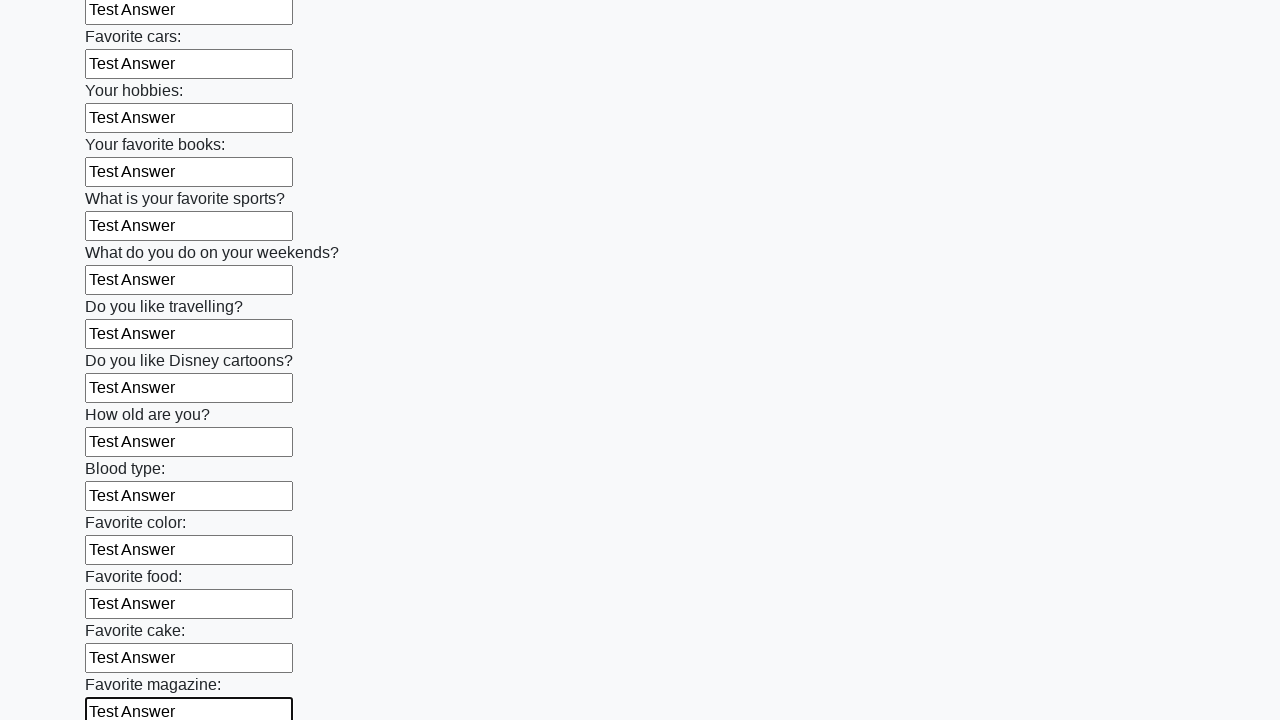

Filled a text input field with 'Test Answer' on input[type='text'] >> nth=23
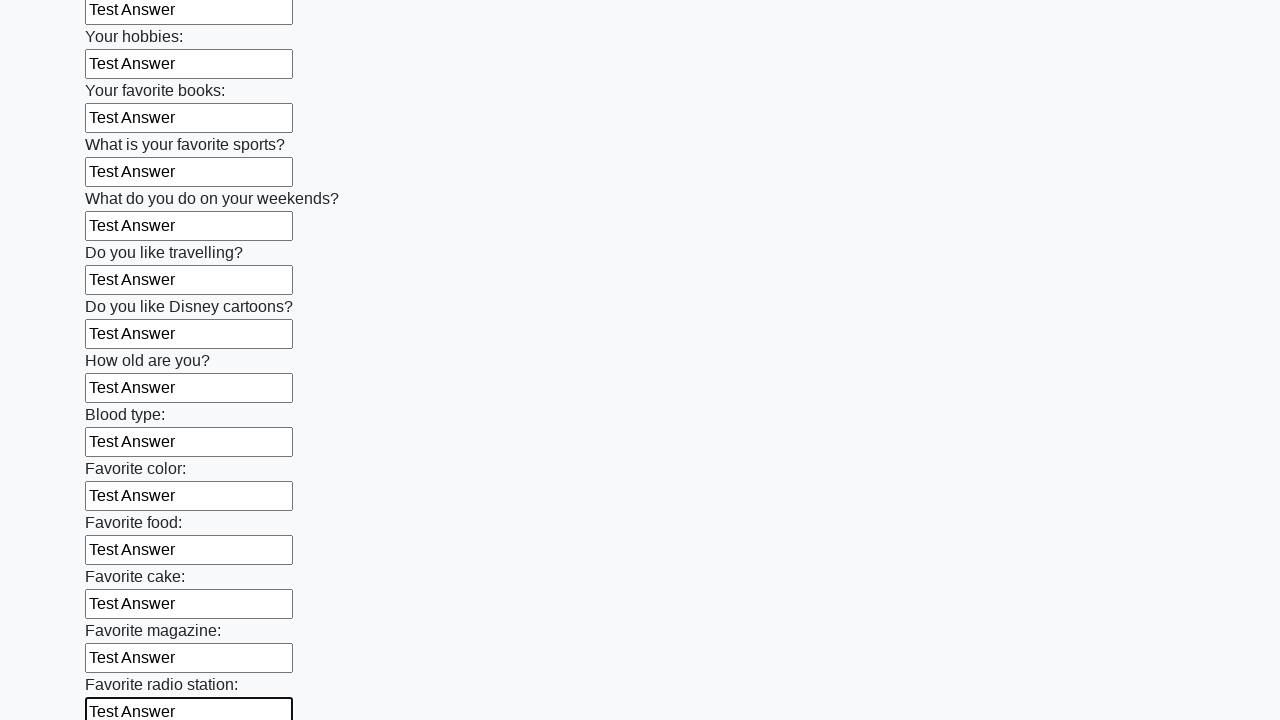

Filled a text input field with 'Test Answer' on input[type='text'] >> nth=24
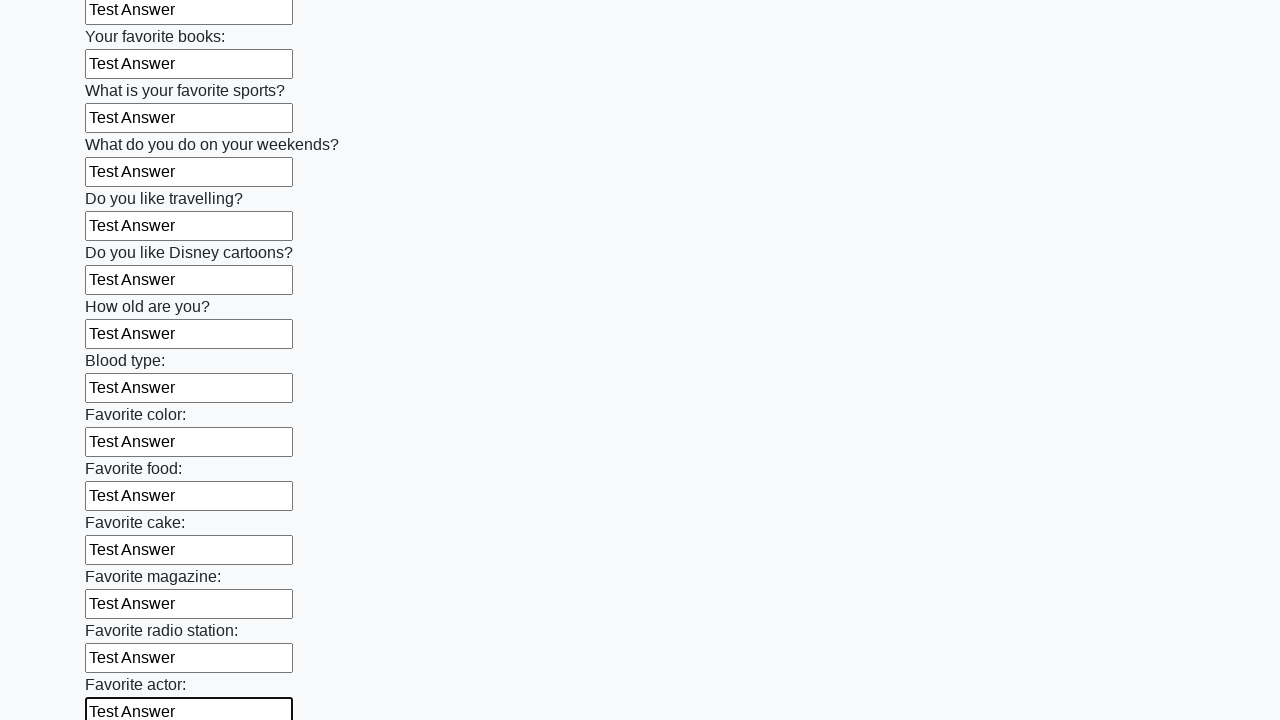

Filled a text input field with 'Test Answer' on input[type='text'] >> nth=25
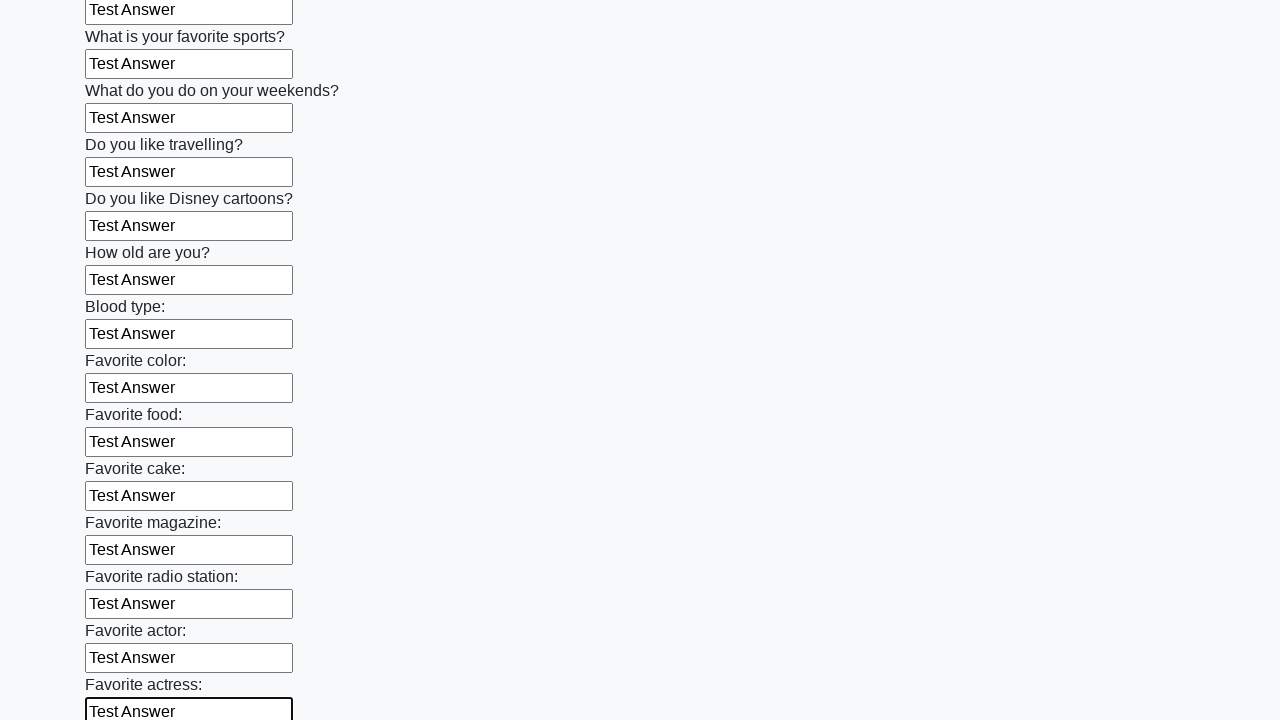

Filled a text input field with 'Test Answer' on input[type='text'] >> nth=26
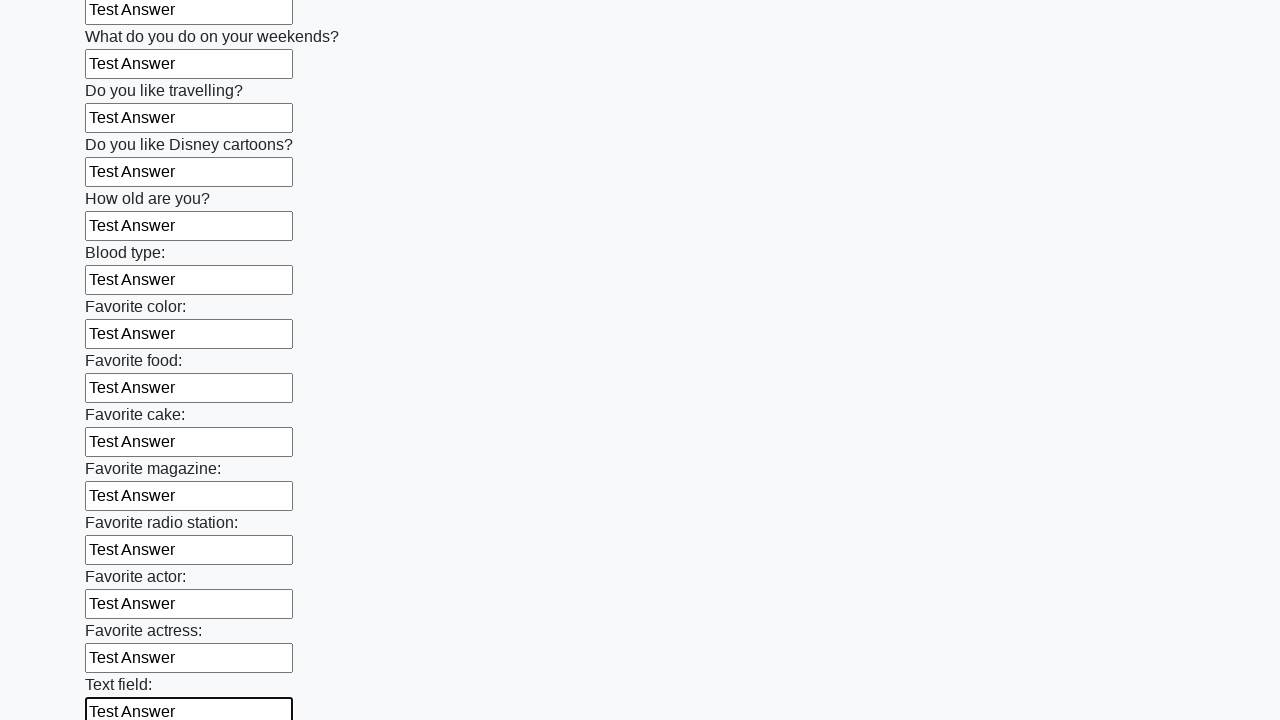

Filled a text input field with 'Test Answer' on input[type='text'] >> nth=27
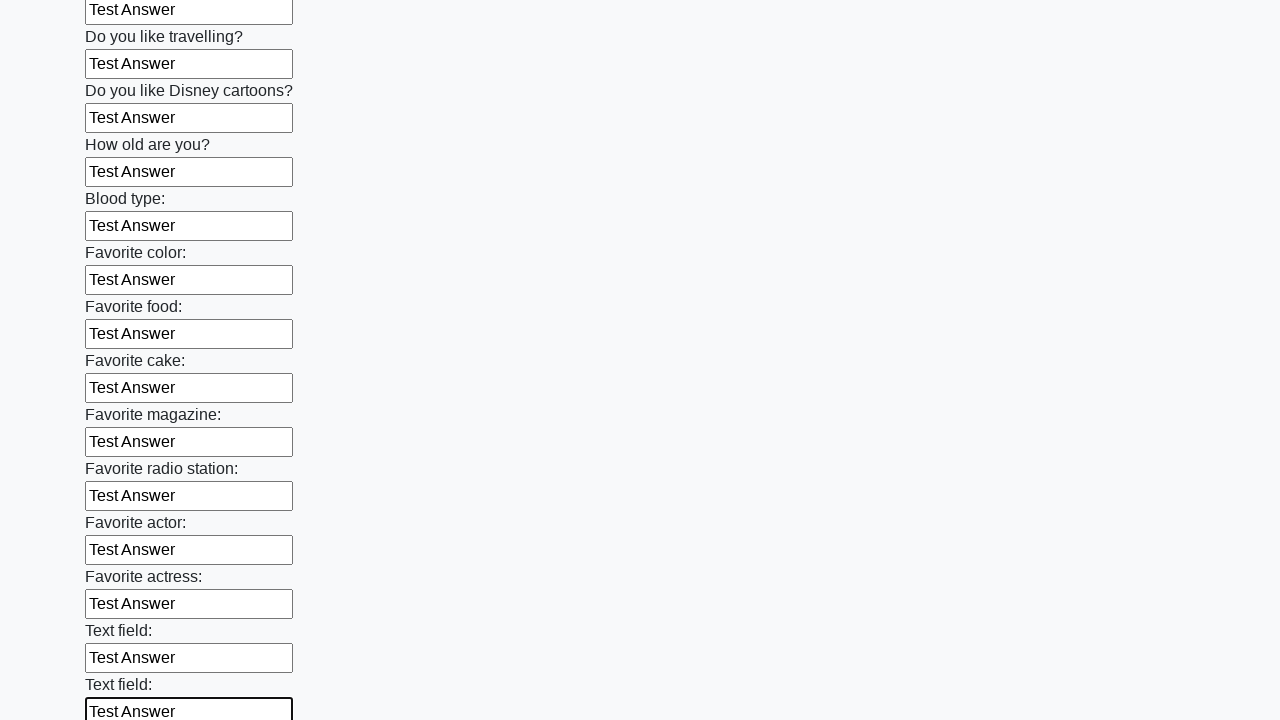

Filled a text input field with 'Test Answer' on input[type='text'] >> nth=28
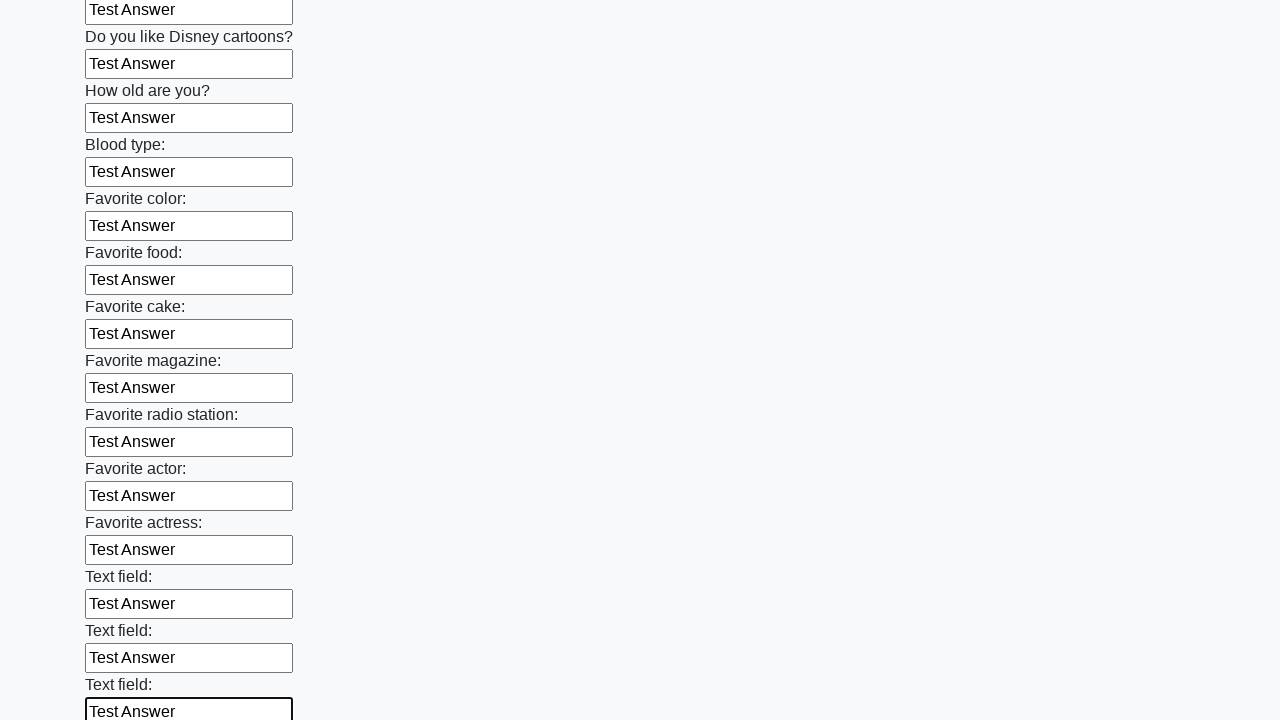

Filled a text input field with 'Test Answer' on input[type='text'] >> nth=29
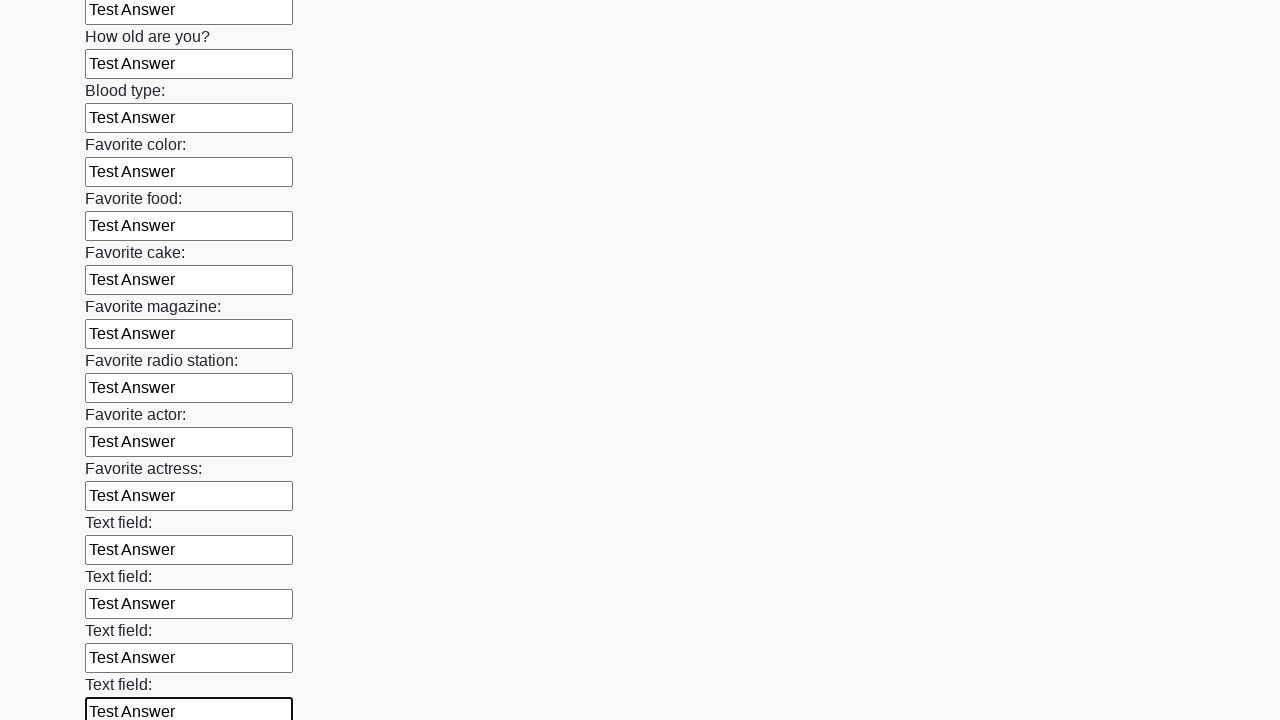

Filled a text input field with 'Test Answer' on input[type='text'] >> nth=30
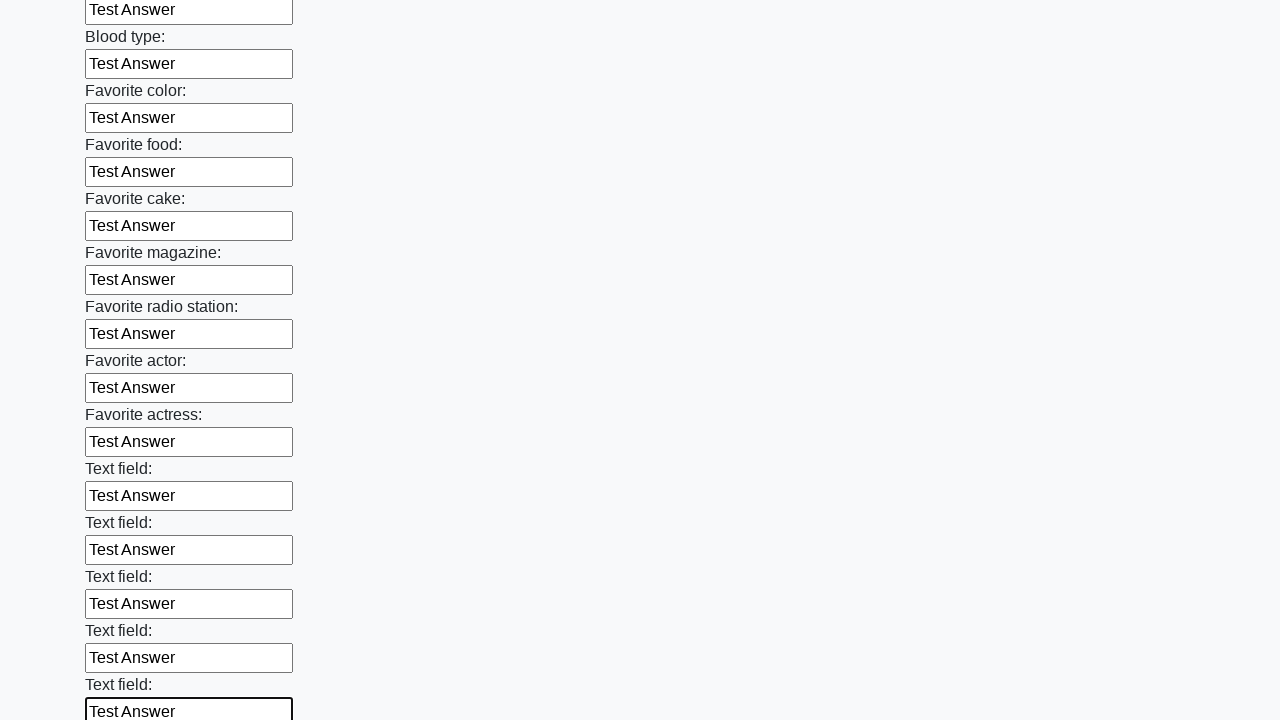

Filled a text input field with 'Test Answer' on input[type='text'] >> nth=31
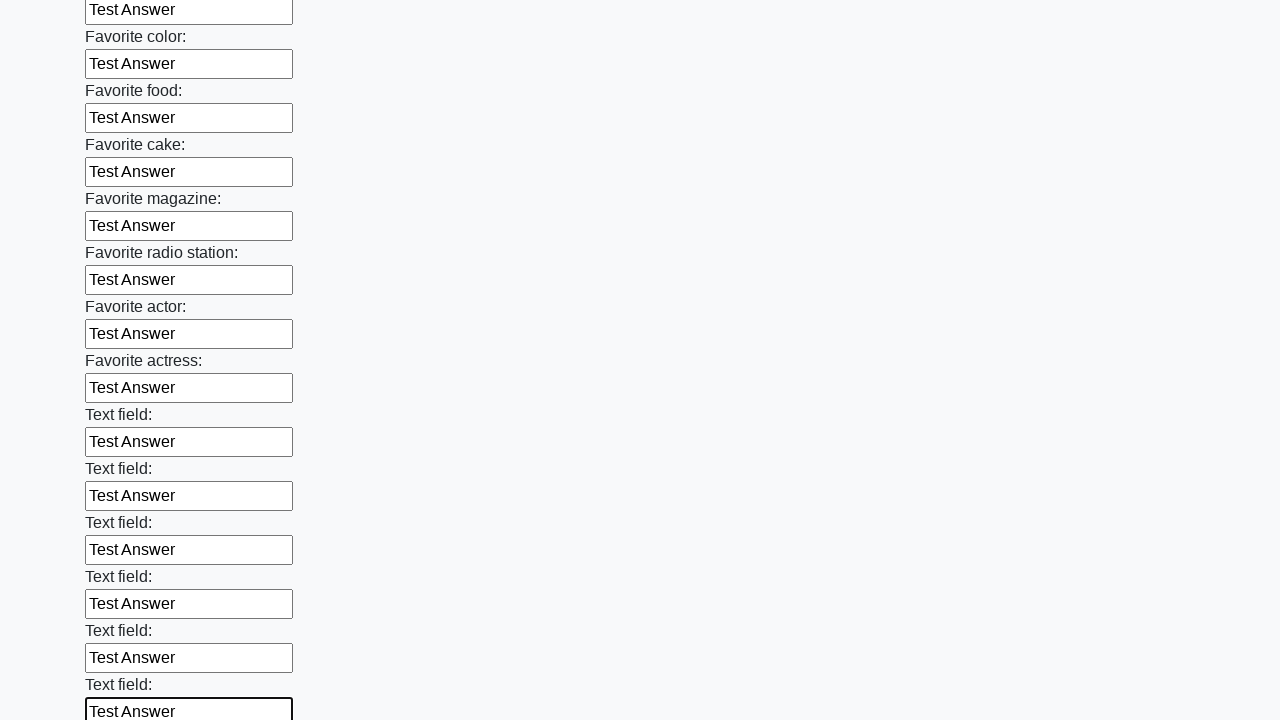

Filled a text input field with 'Test Answer' on input[type='text'] >> nth=32
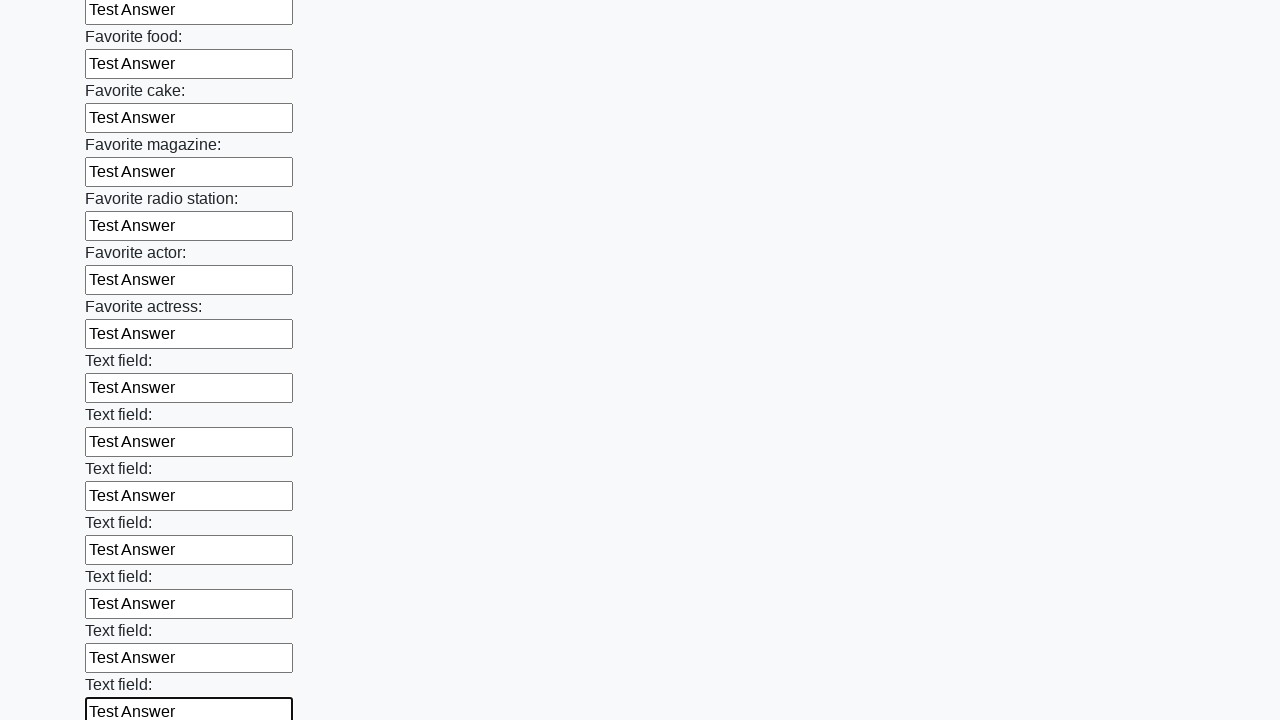

Filled a text input field with 'Test Answer' on input[type='text'] >> nth=33
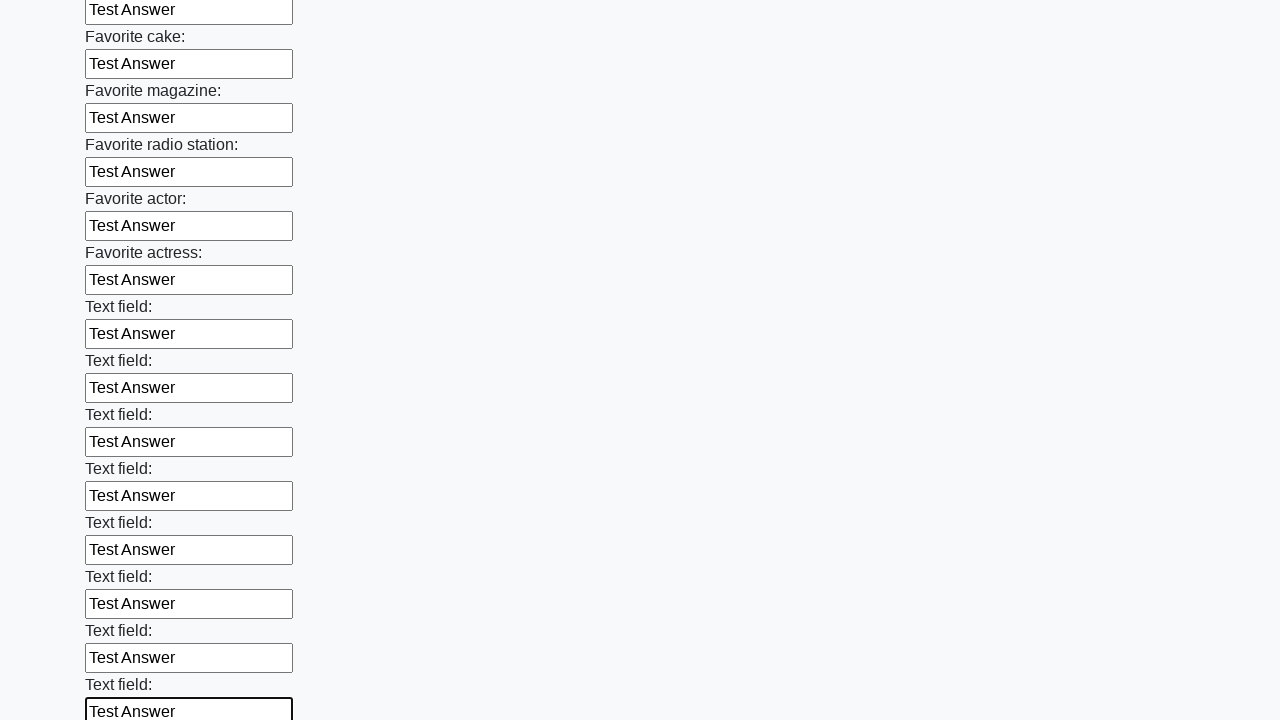

Filled a text input field with 'Test Answer' on input[type='text'] >> nth=34
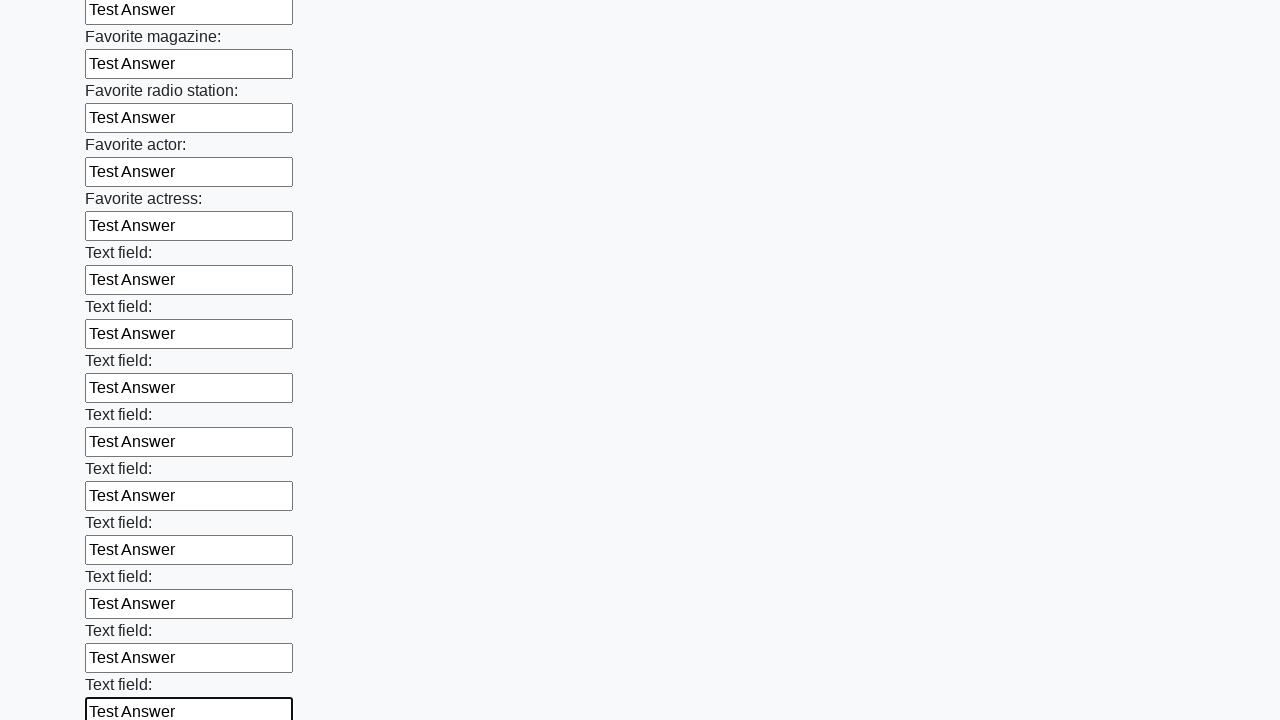

Filled a text input field with 'Test Answer' on input[type='text'] >> nth=35
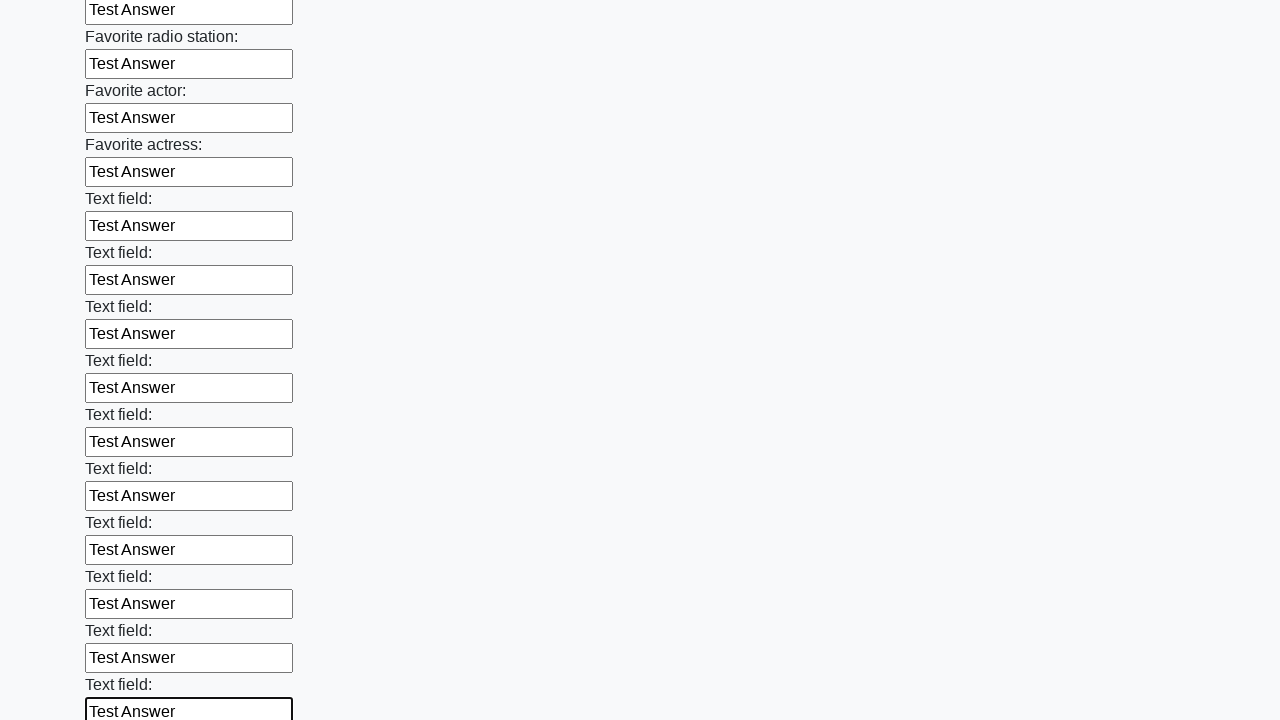

Filled a text input field with 'Test Answer' on input[type='text'] >> nth=36
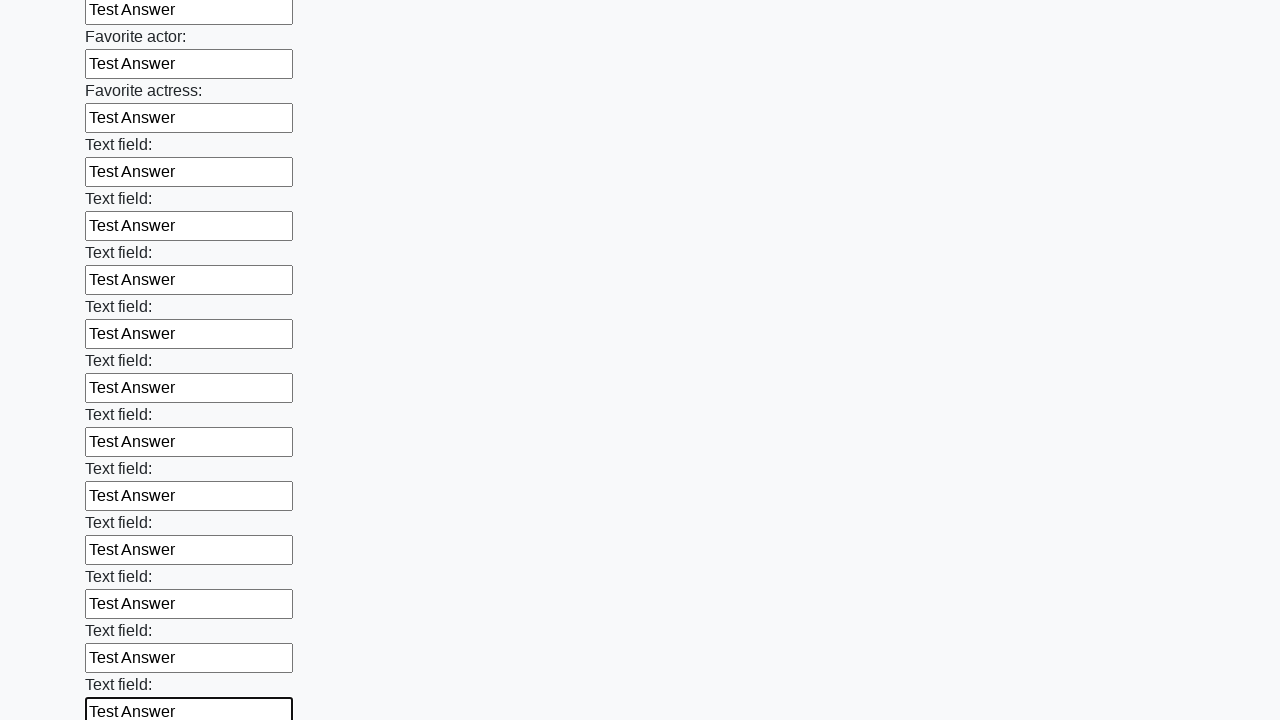

Filled a text input field with 'Test Answer' on input[type='text'] >> nth=37
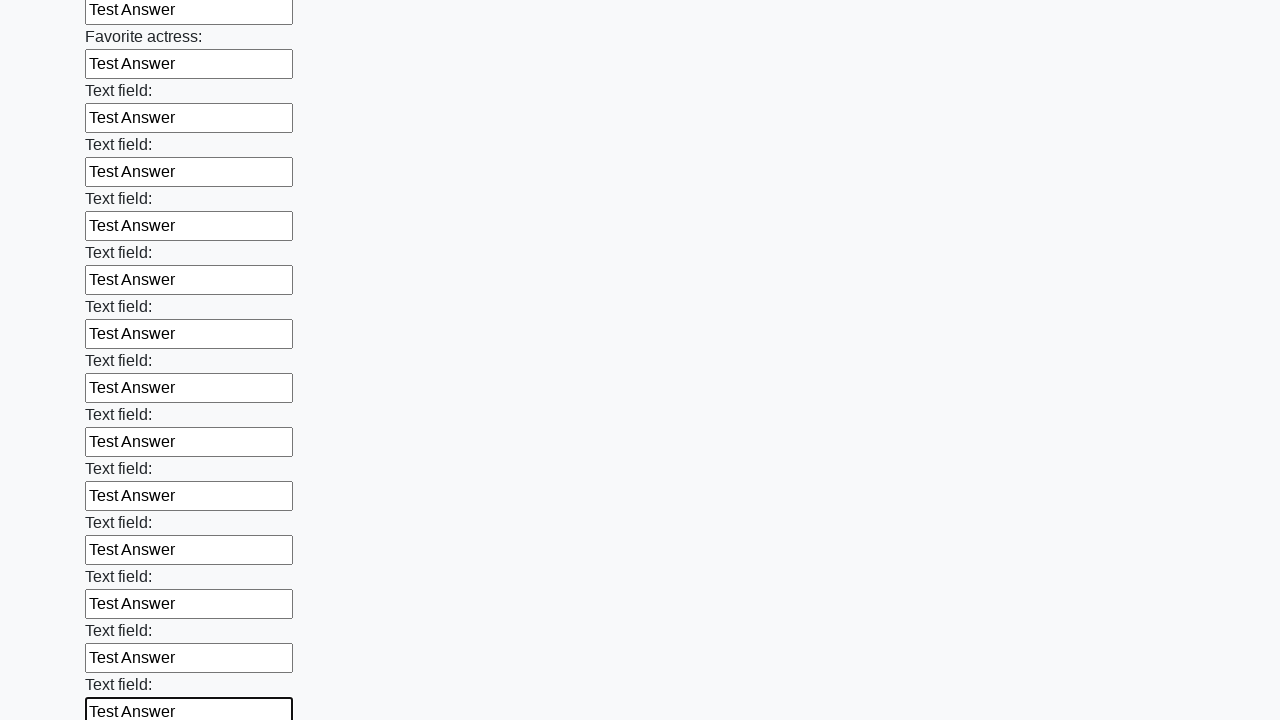

Filled a text input field with 'Test Answer' on input[type='text'] >> nth=38
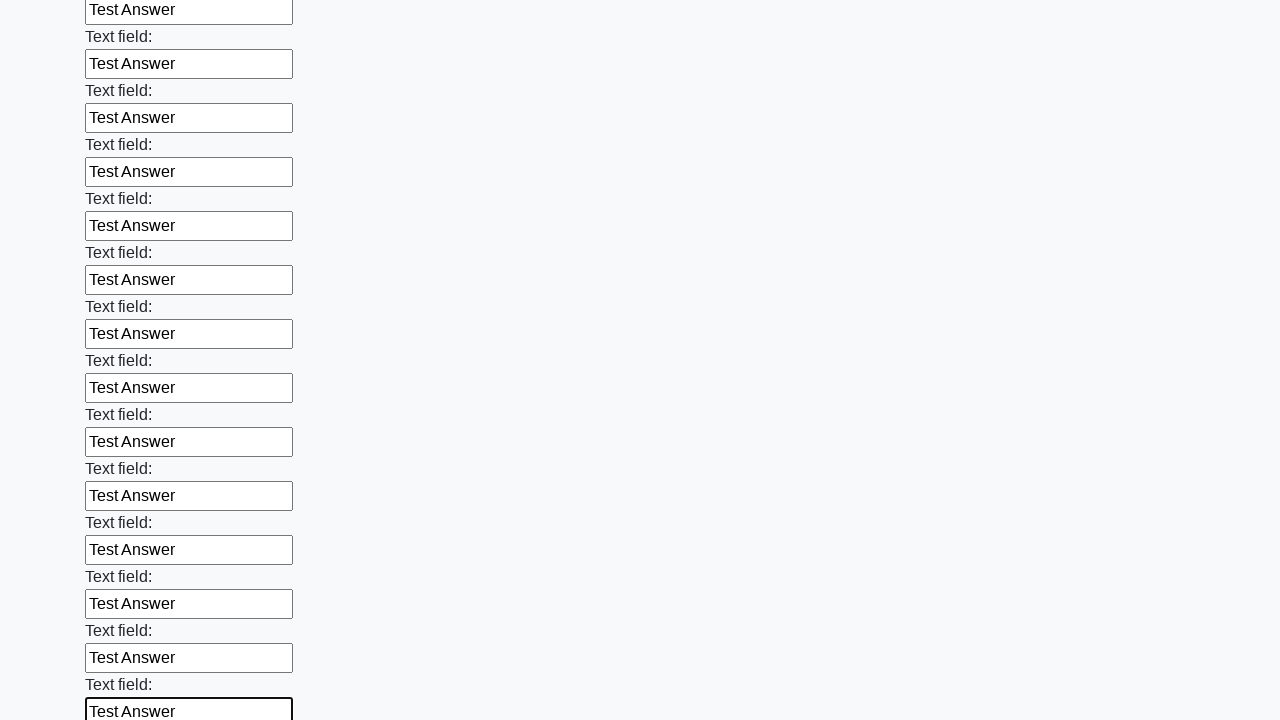

Filled a text input field with 'Test Answer' on input[type='text'] >> nth=39
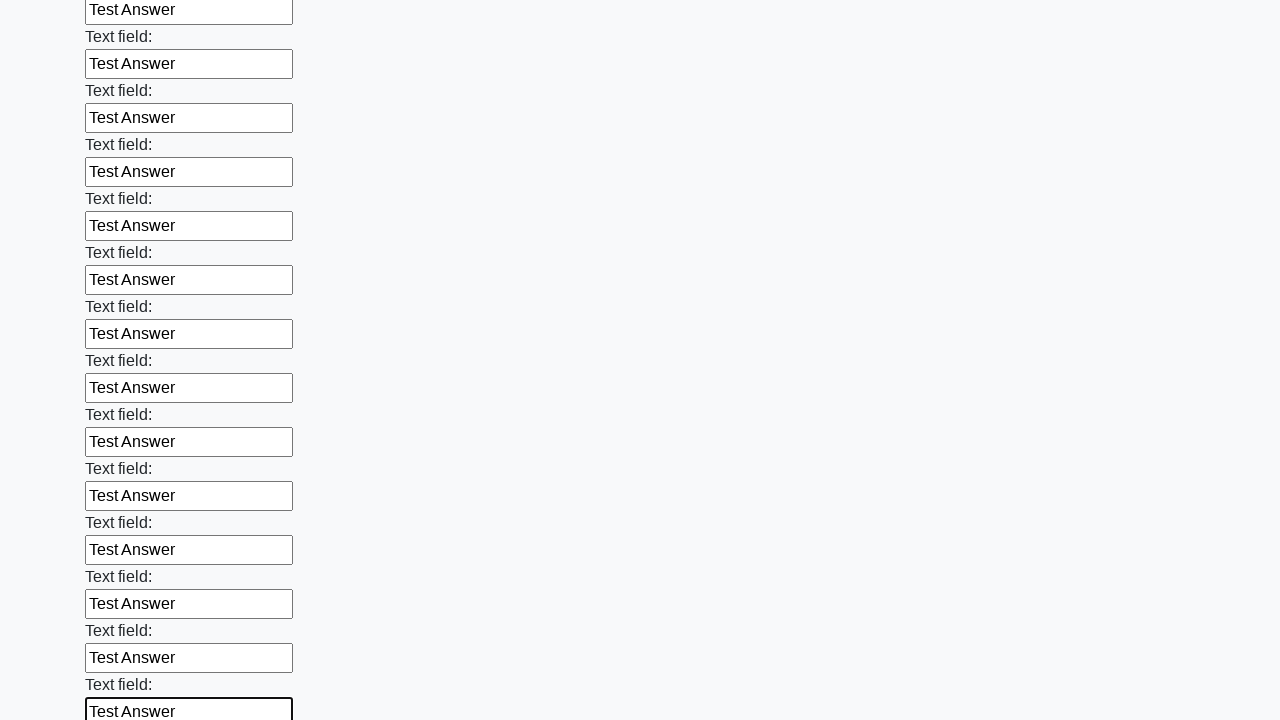

Filled a text input field with 'Test Answer' on input[type='text'] >> nth=40
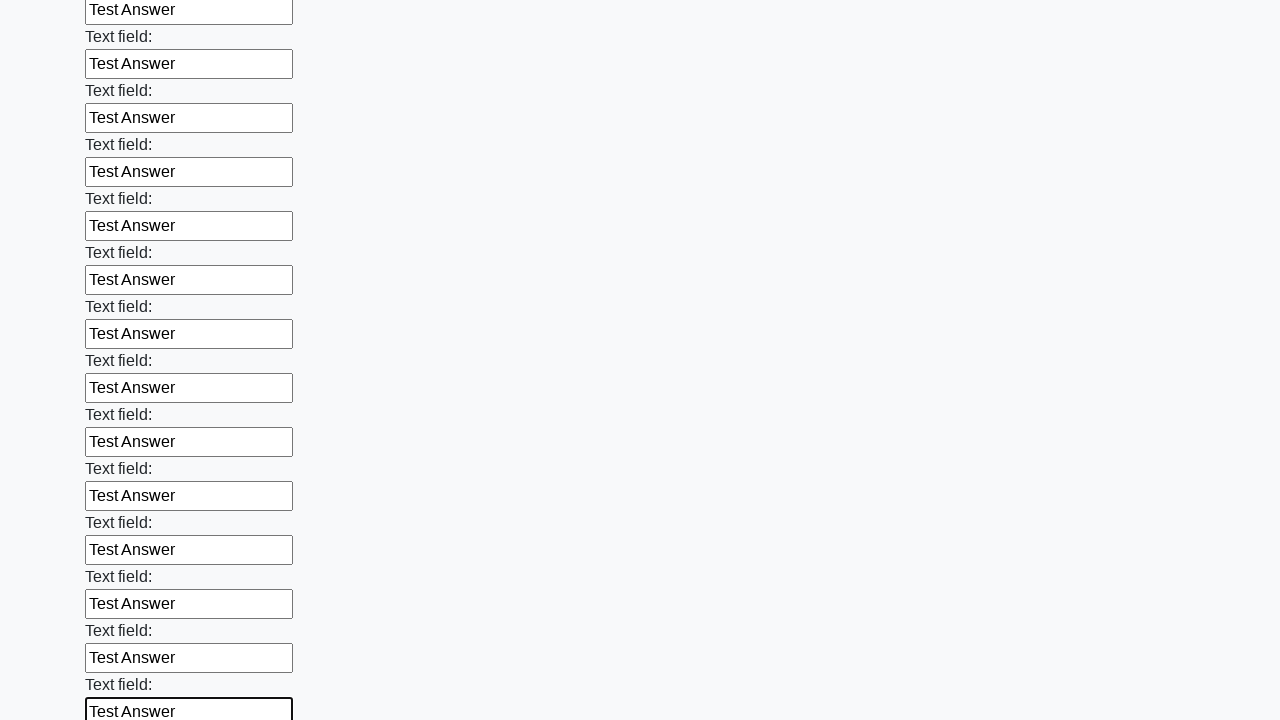

Filled a text input field with 'Test Answer' on input[type='text'] >> nth=41
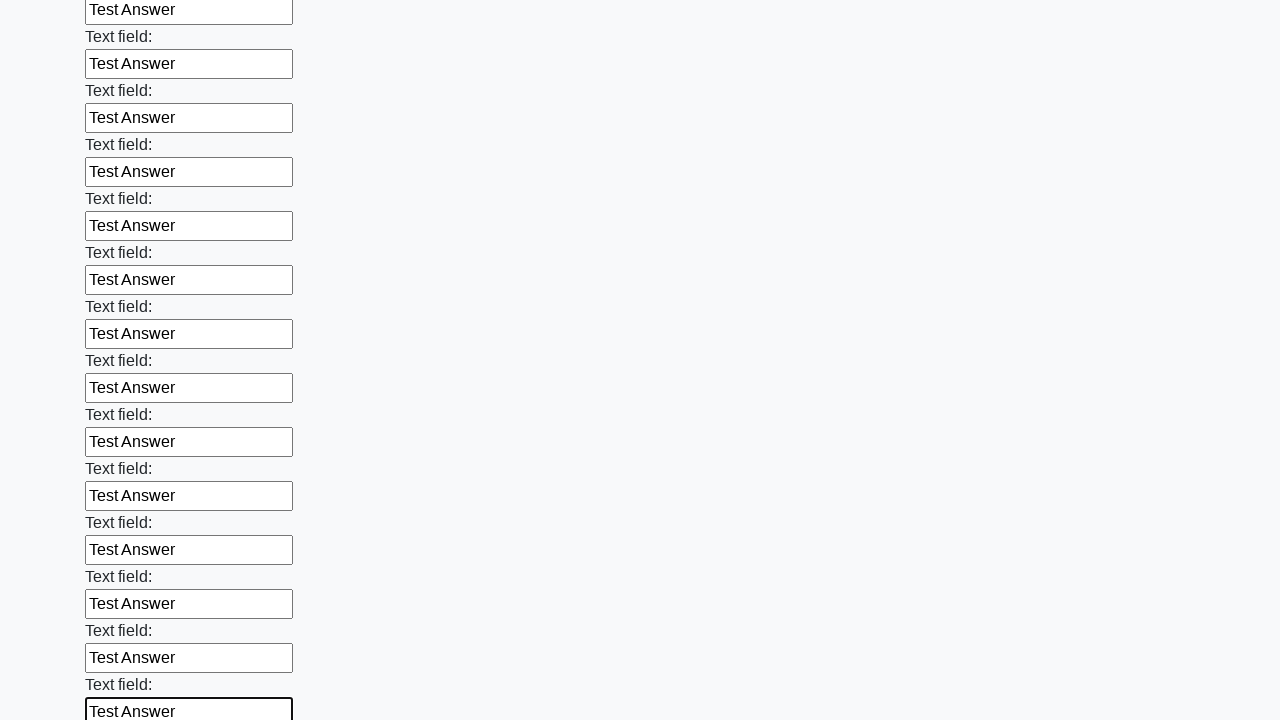

Filled a text input field with 'Test Answer' on input[type='text'] >> nth=42
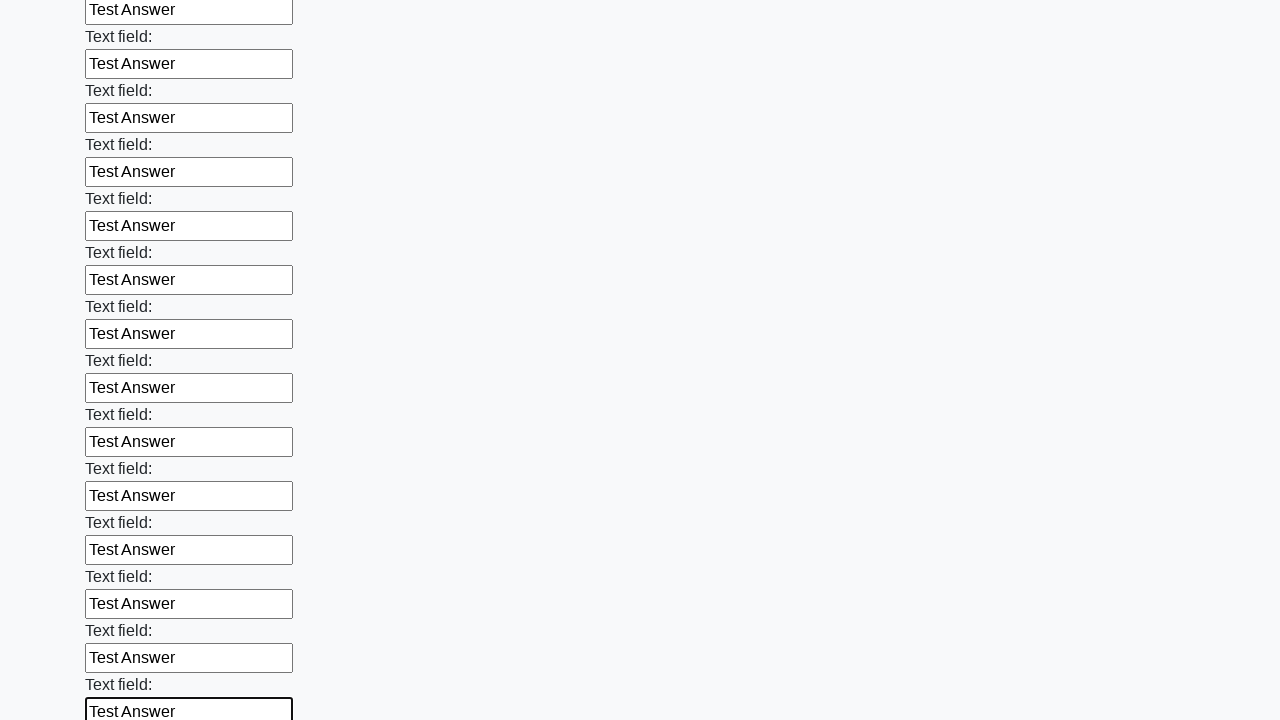

Filled a text input field with 'Test Answer' on input[type='text'] >> nth=43
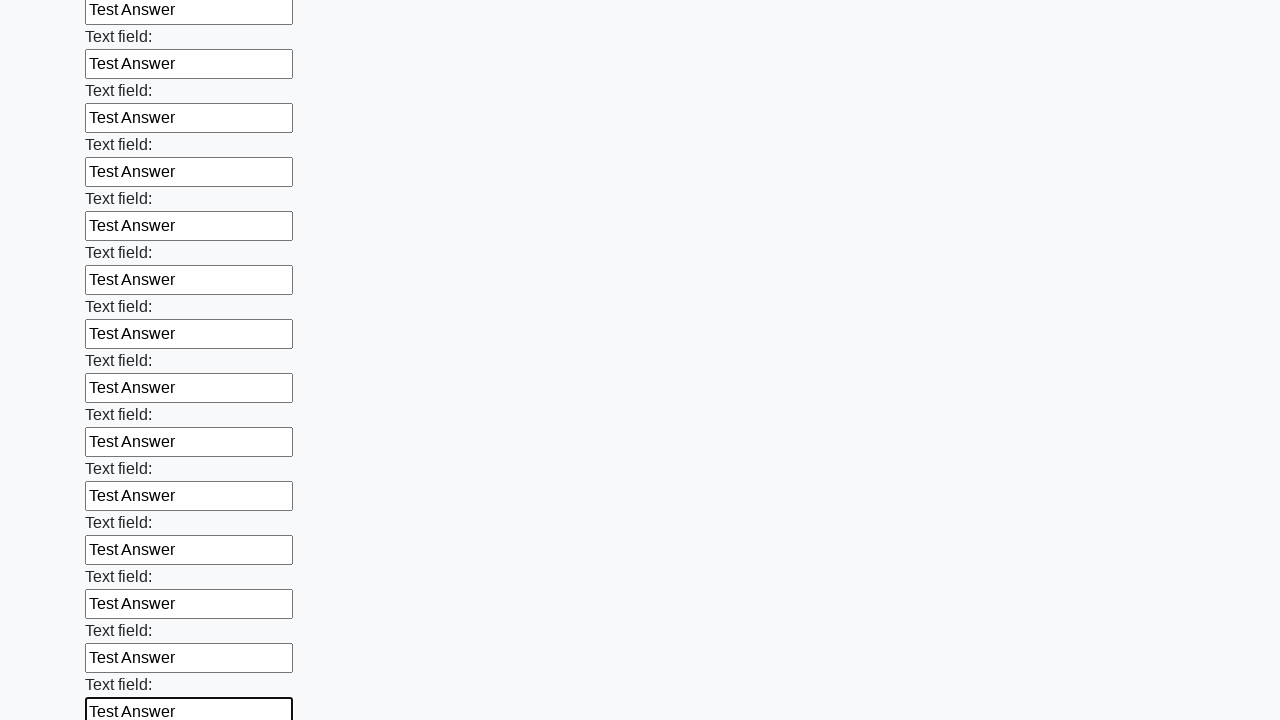

Filled a text input field with 'Test Answer' on input[type='text'] >> nth=44
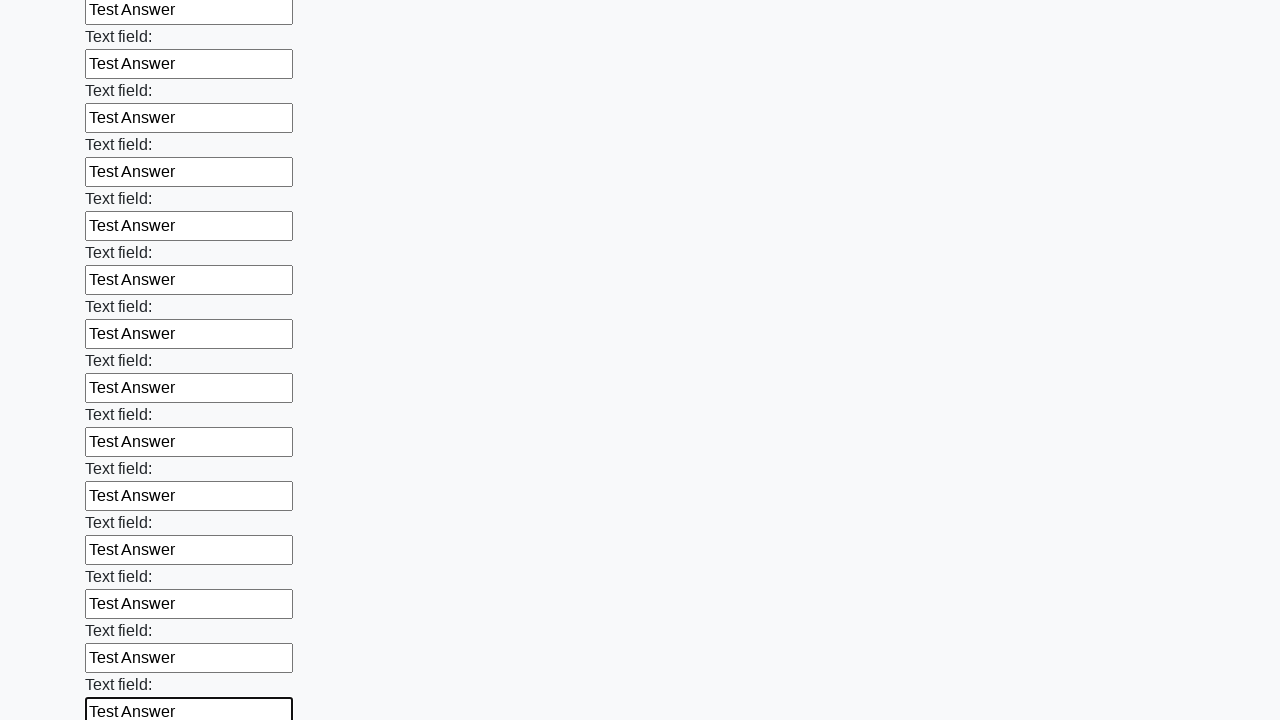

Filled a text input field with 'Test Answer' on input[type='text'] >> nth=45
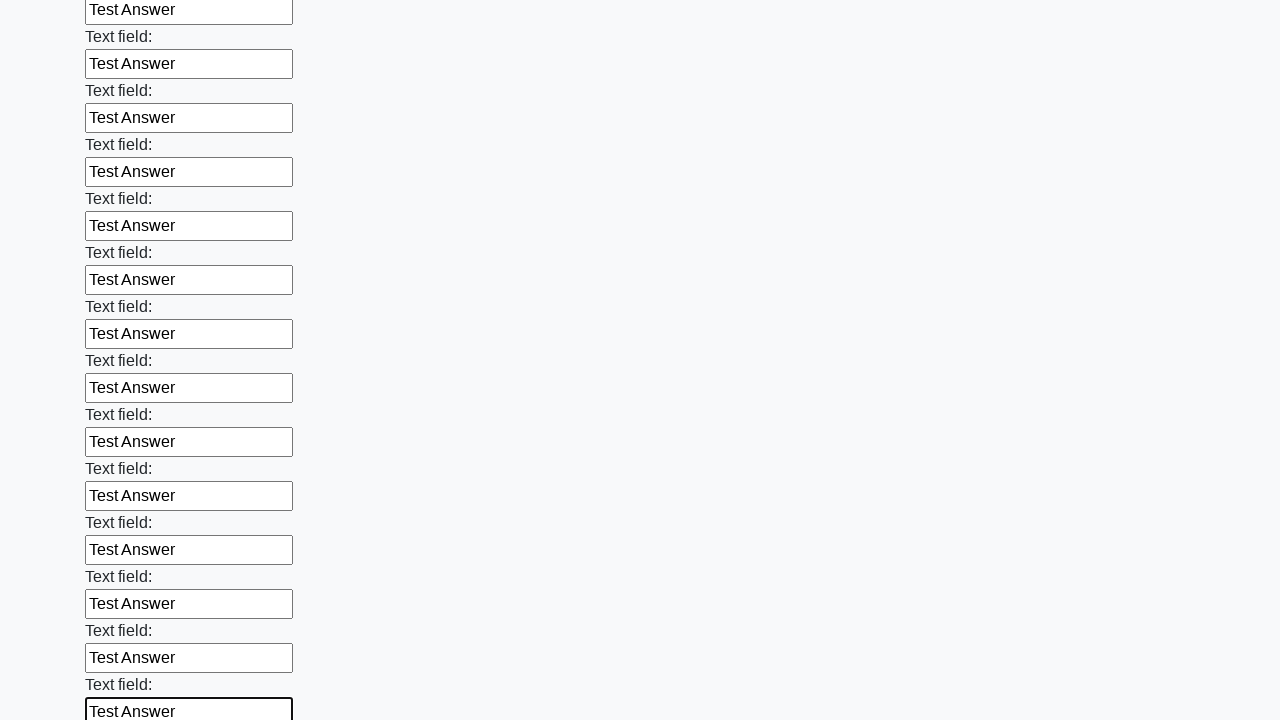

Filled a text input field with 'Test Answer' on input[type='text'] >> nth=46
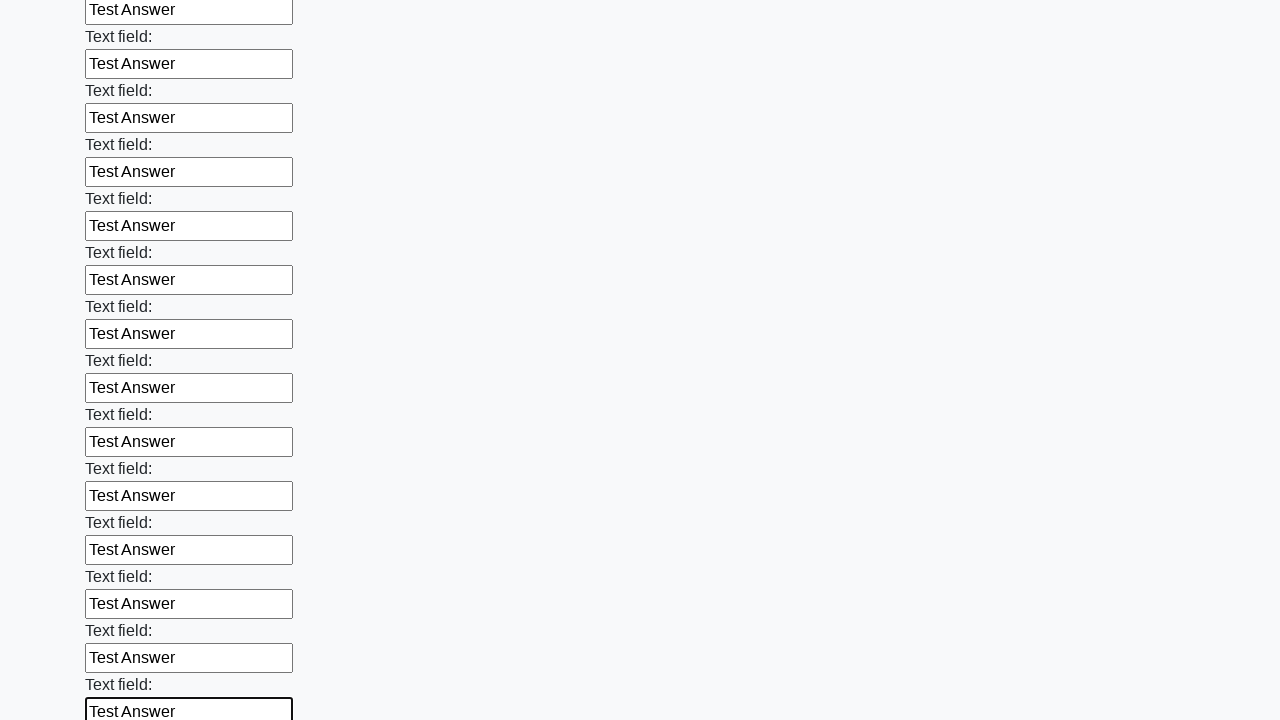

Filled a text input field with 'Test Answer' on input[type='text'] >> nth=47
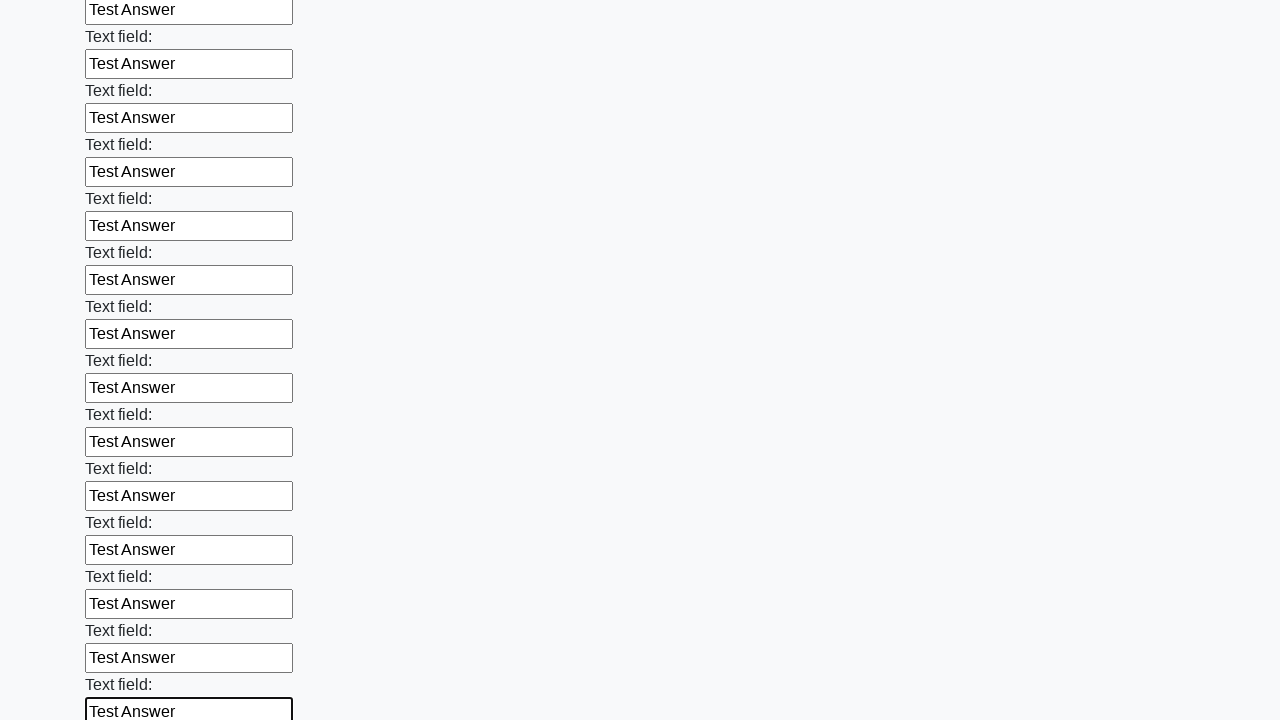

Filled a text input field with 'Test Answer' on input[type='text'] >> nth=48
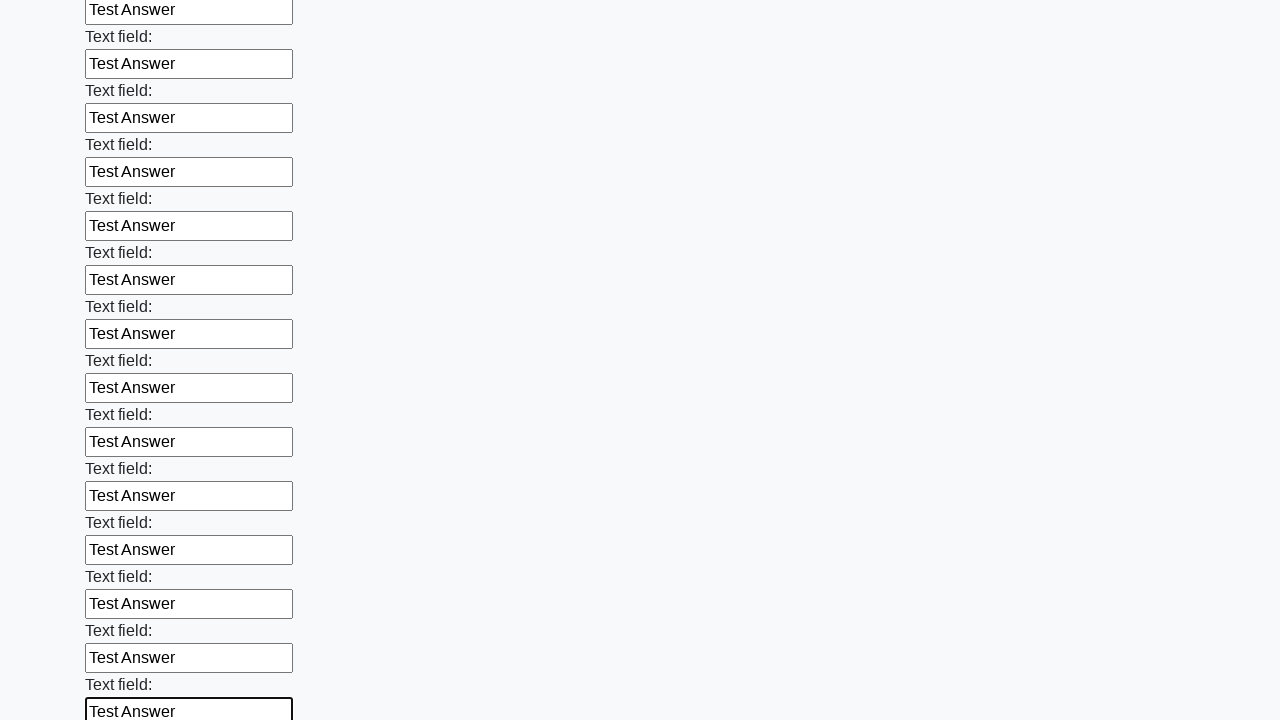

Filled a text input field with 'Test Answer' on input[type='text'] >> nth=49
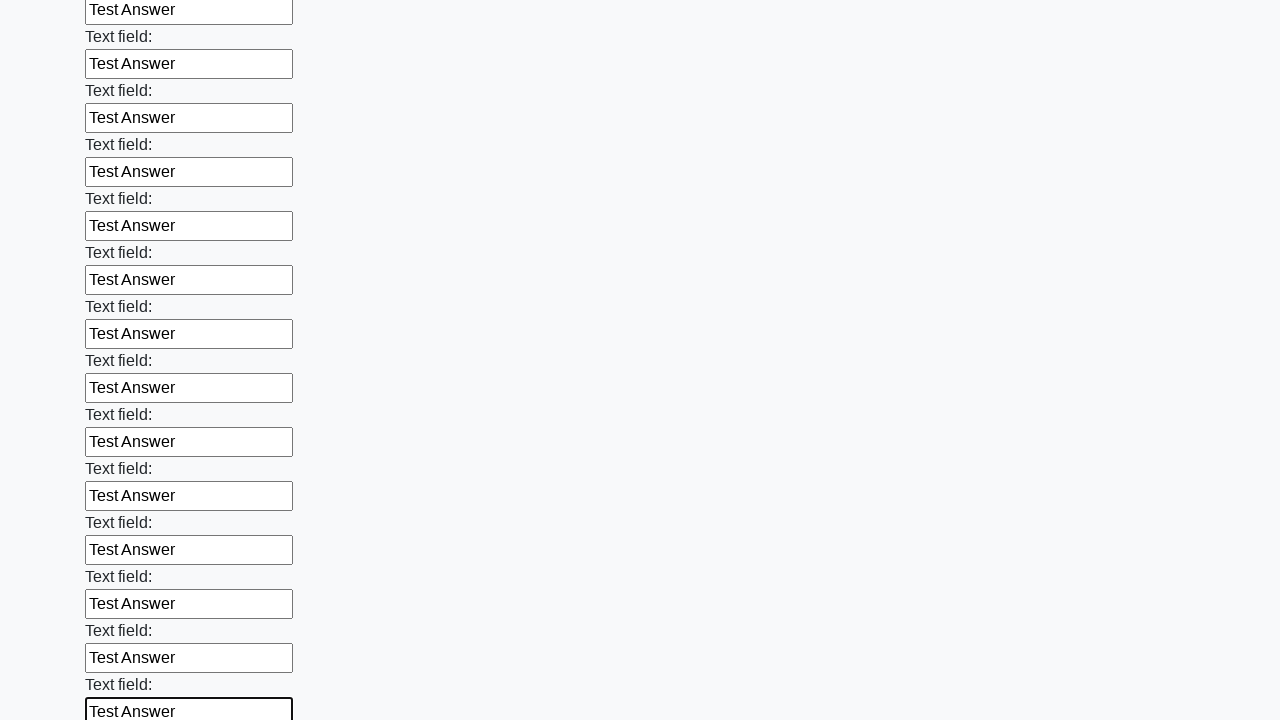

Filled a text input field with 'Test Answer' on input[type='text'] >> nth=50
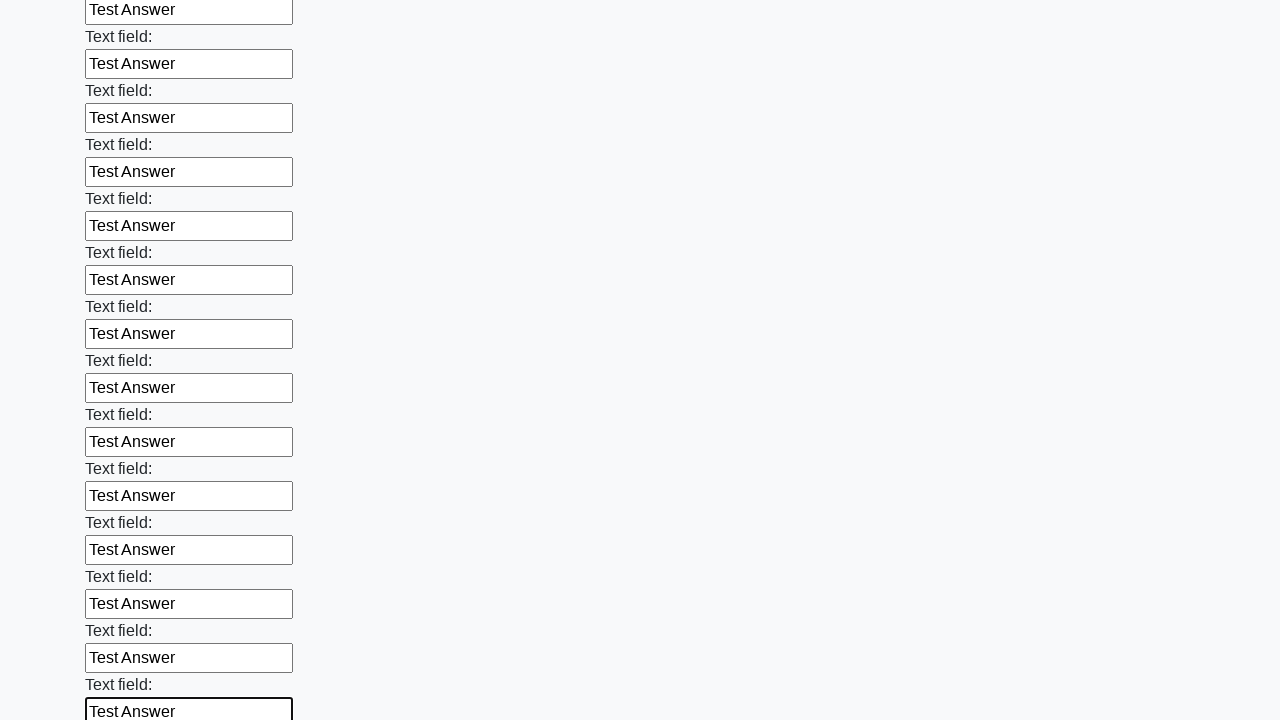

Filled a text input field with 'Test Answer' on input[type='text'] >> nth=51
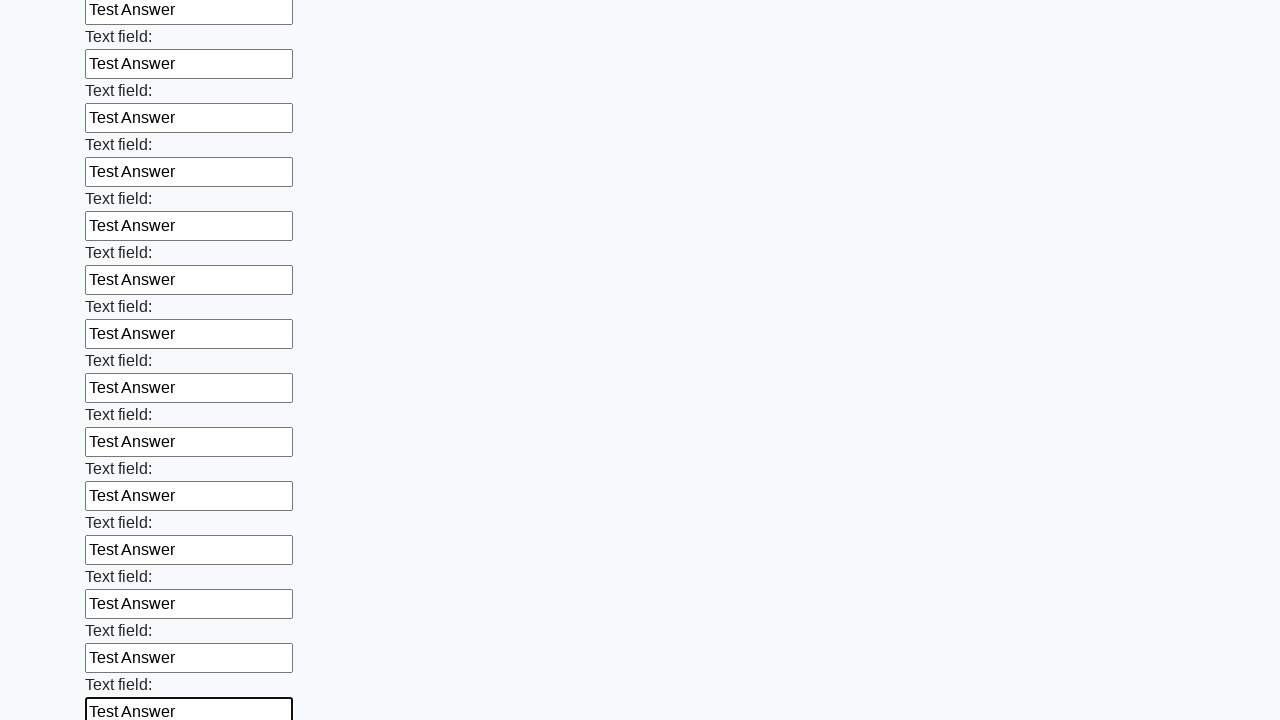

Filled a text input field with 'Test Answer' on input[type='text'] >> nth=52
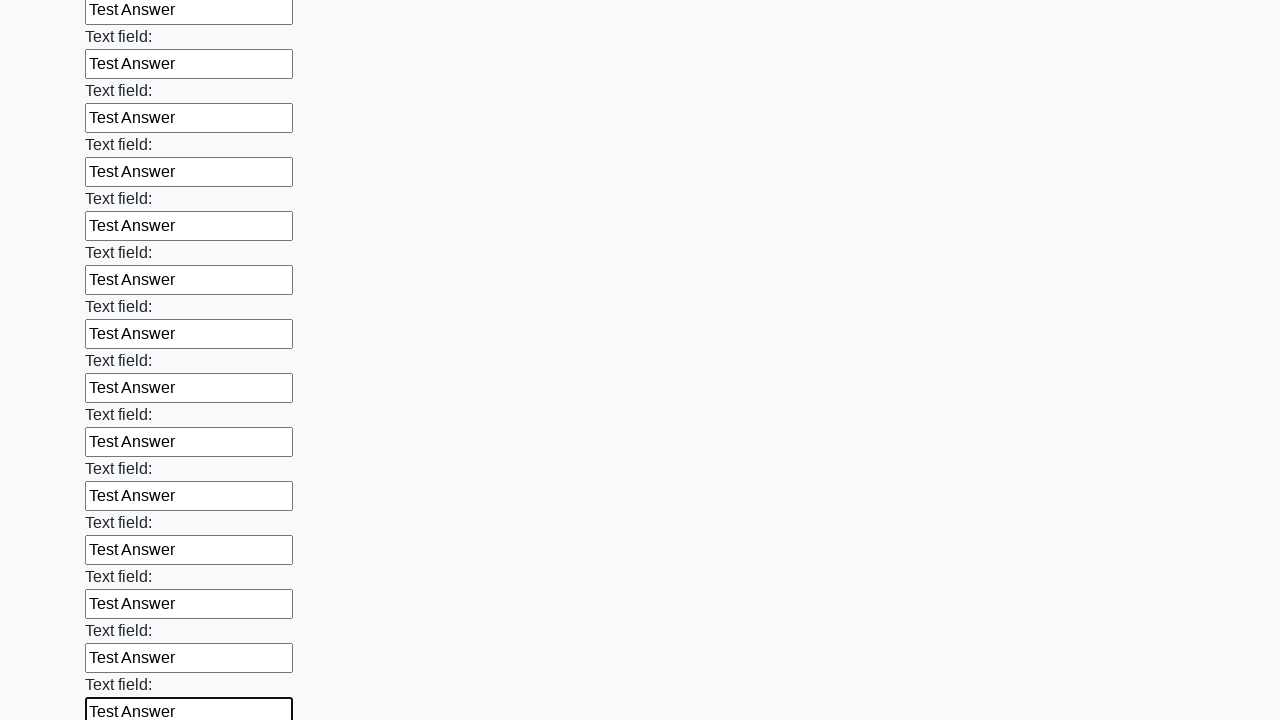

Filled a text input field with 'Test Answer' on input[type='text'] >> nth=53
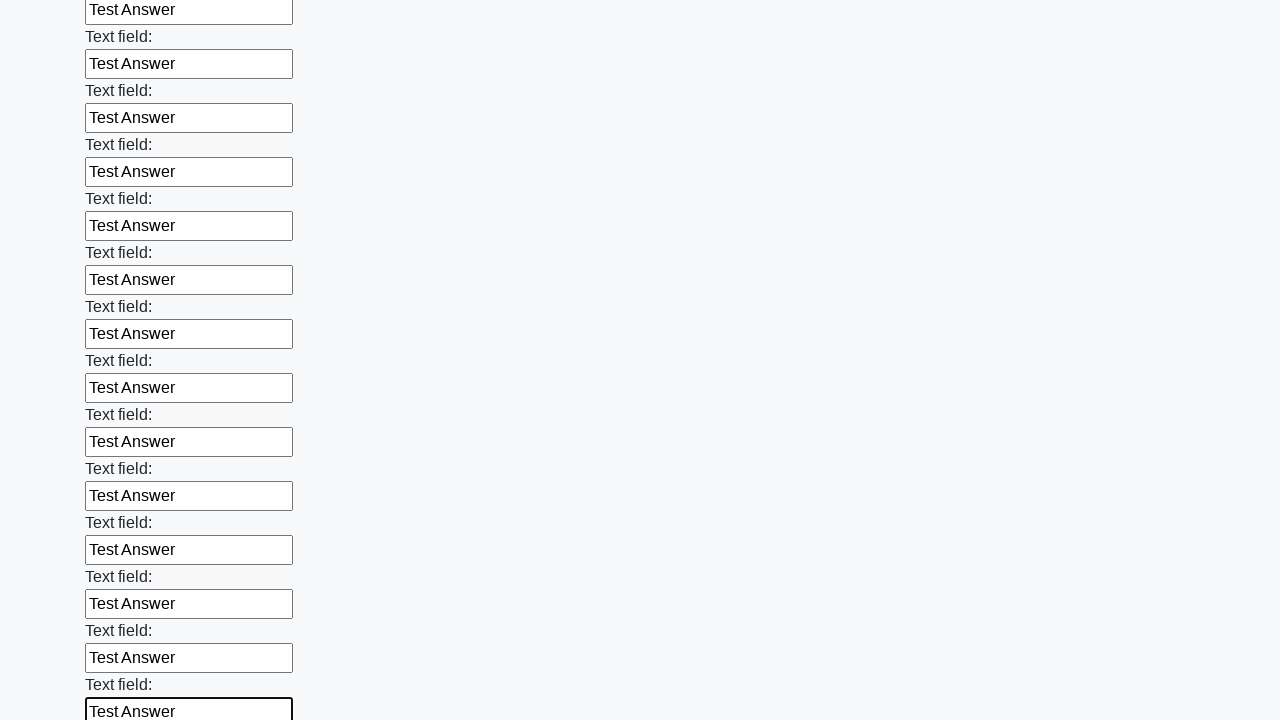

Filled a text input field with 'Test Answer' on input[type='text'] >> nth=54
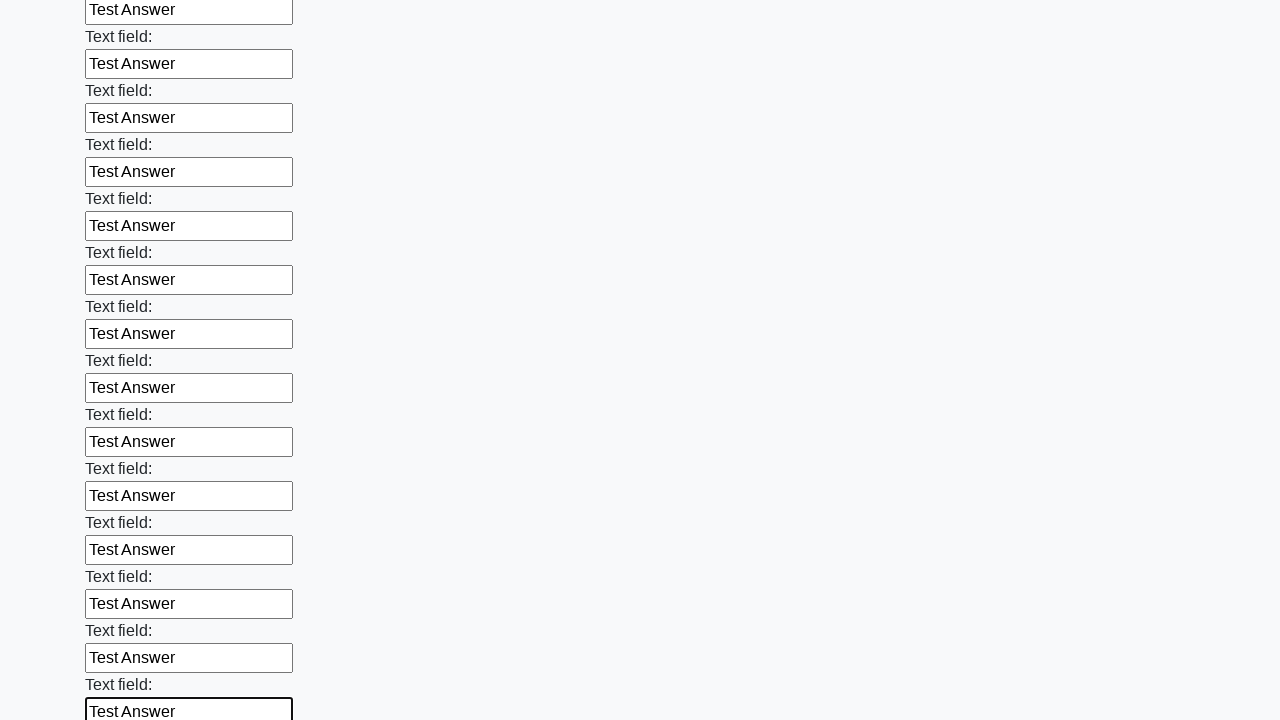

Filled a text input field with 'Test Answer' on input[type='text'] >> nth=55
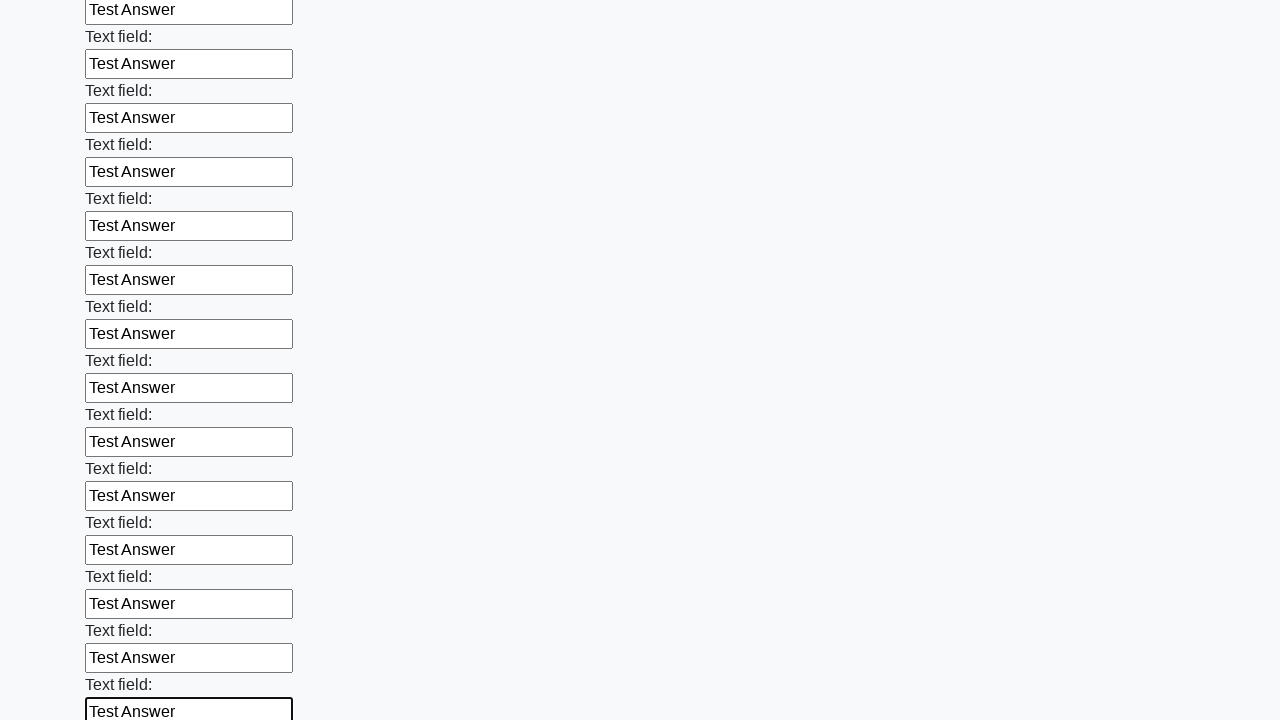

Filled a text input field with 'Test Answer' on input[type='text'] >> nth=56
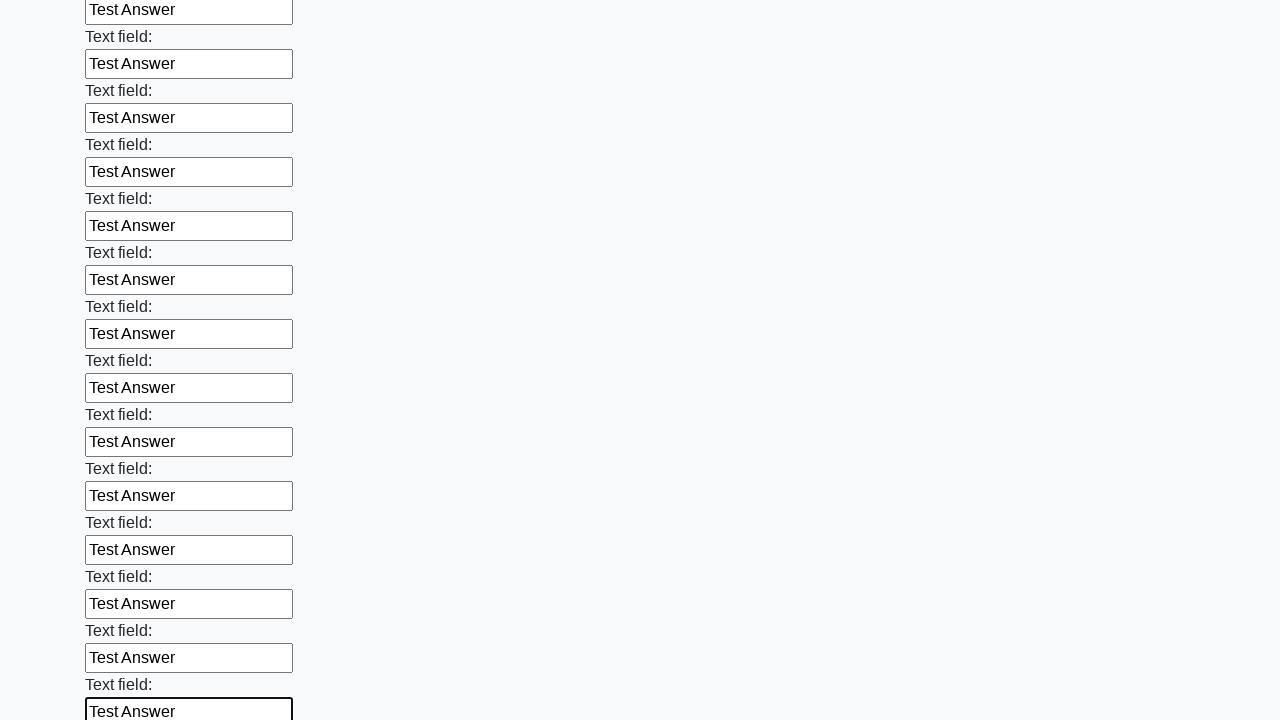

Filled a text input field with 'Test Answer' on input[type='text'] >> nth=57
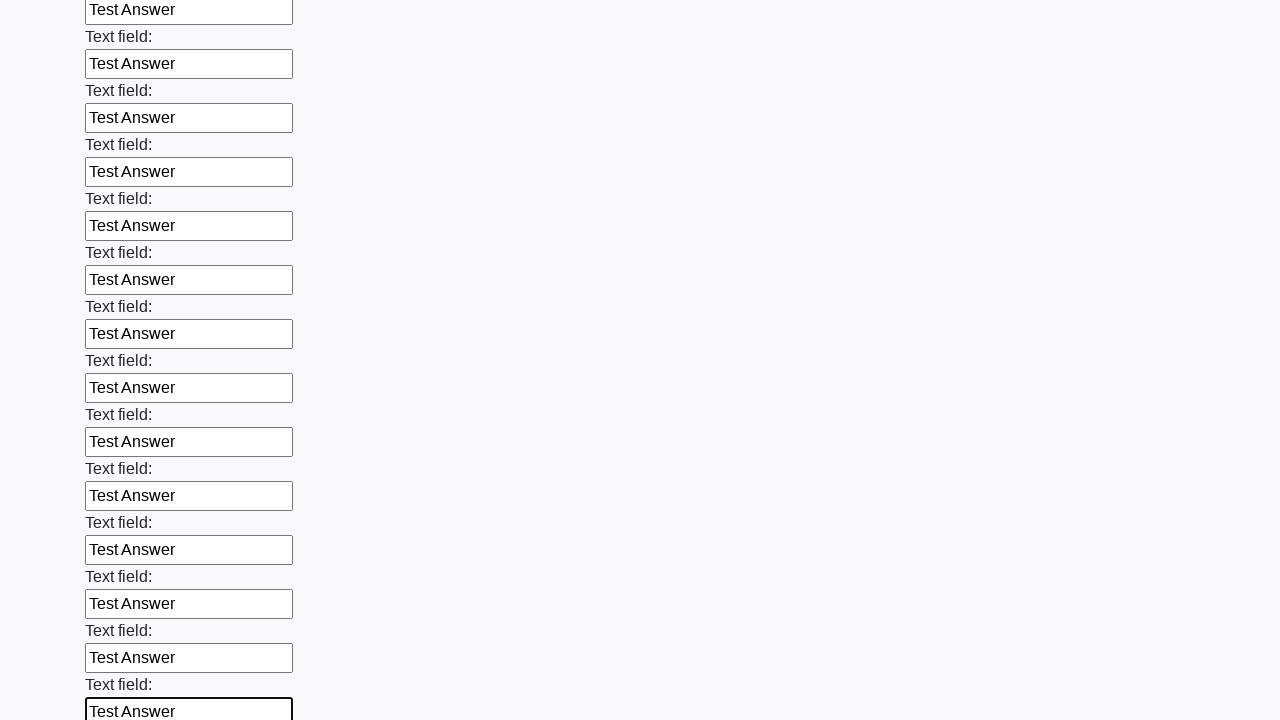

Filled a text input field with 'Test Answer' on input[type='text'] >> nth=58
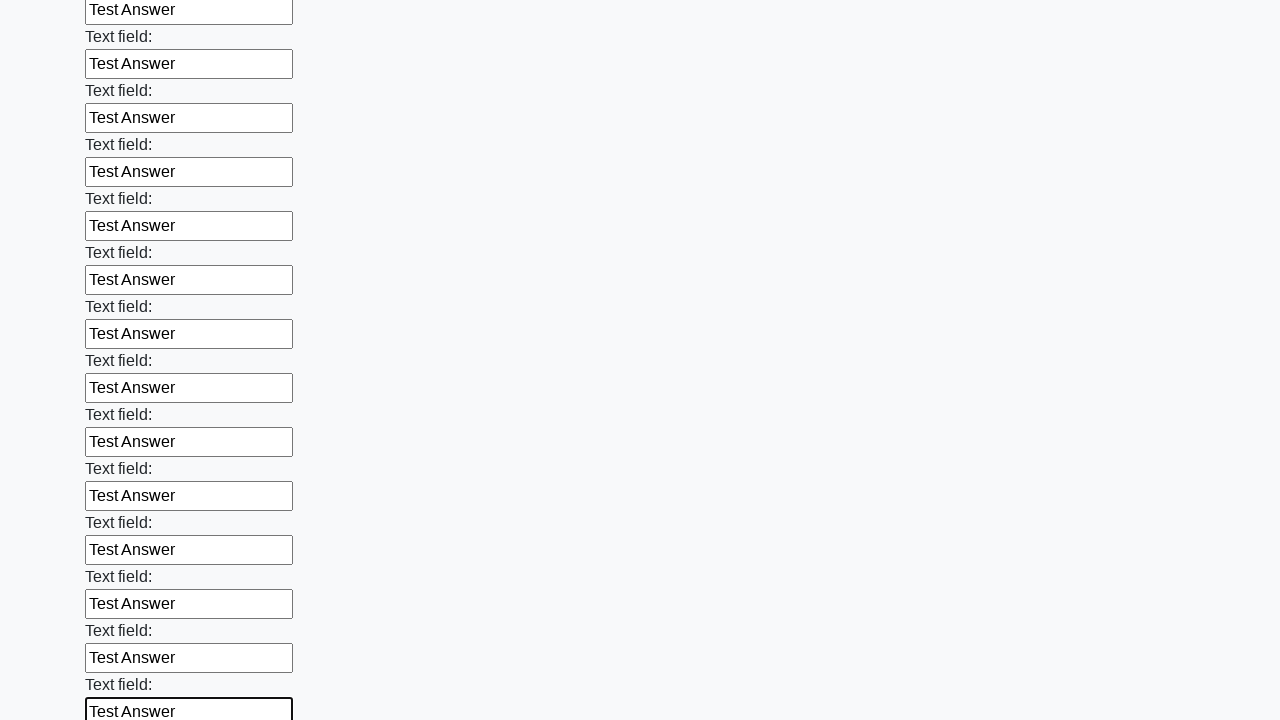

Filled a text input field with 'Test Answer' on input[type='text'] >> nth=59
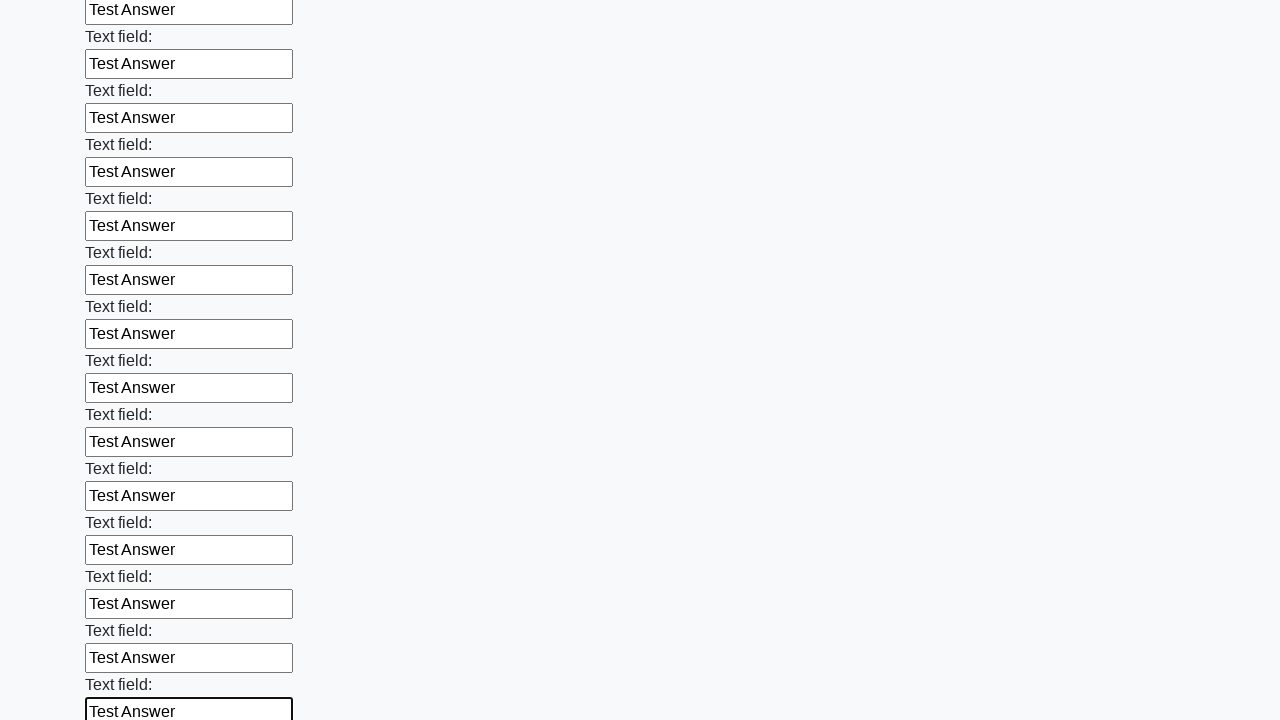

Filled a text input field with 'Test Answer' on input[type='text'] >> nth=60
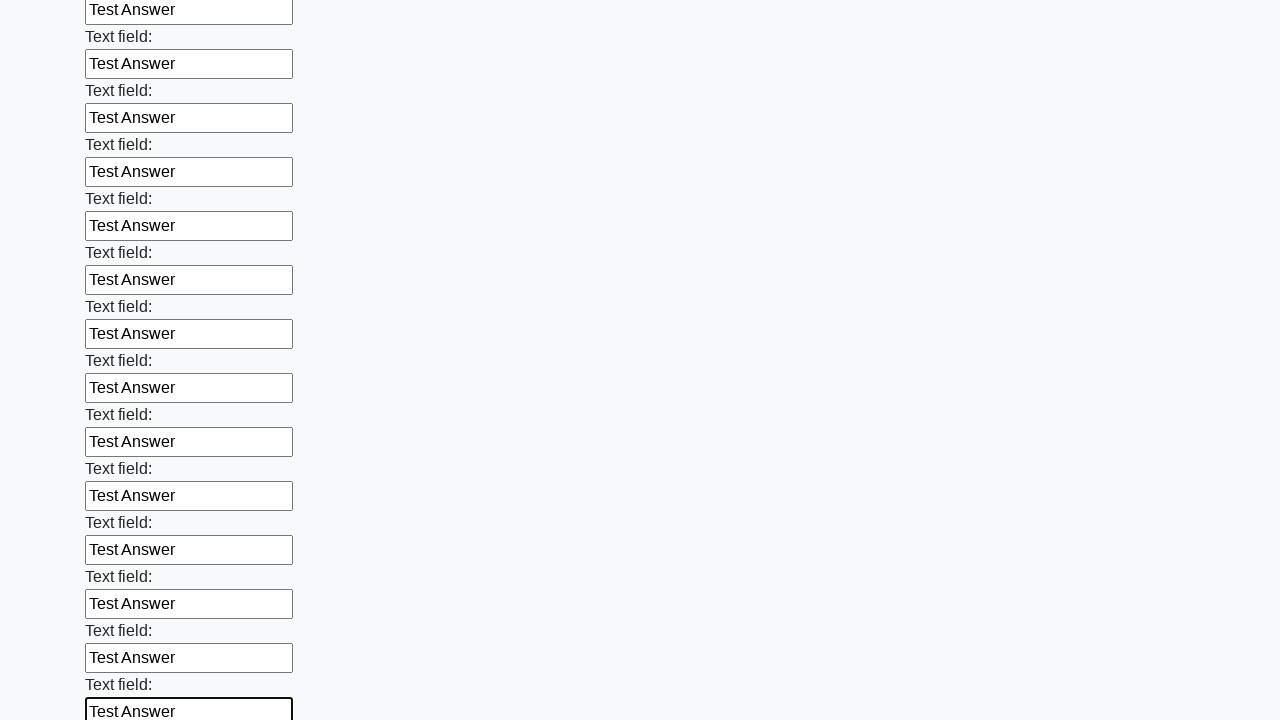

Filled a text input field with 'Test Answer' on input[type='text'] >> nth=61
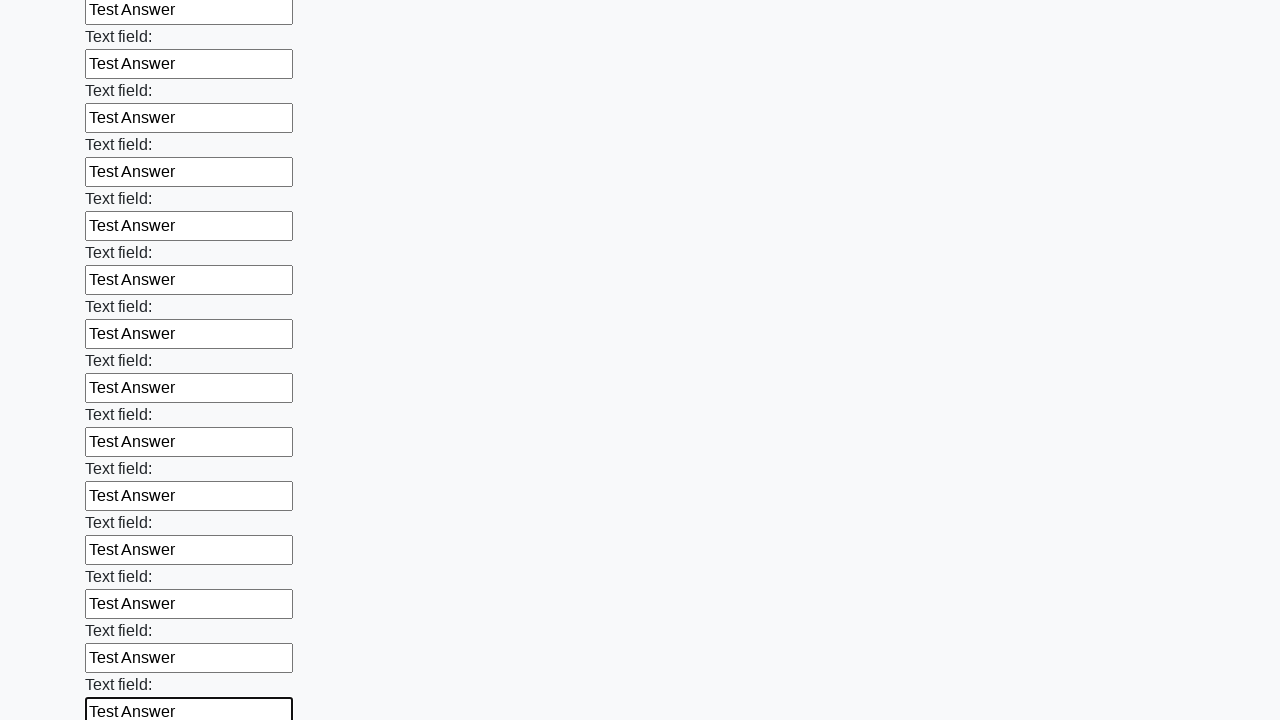

Filled a text input field with 'Test Answer' on input[type='text'] >> nth=62
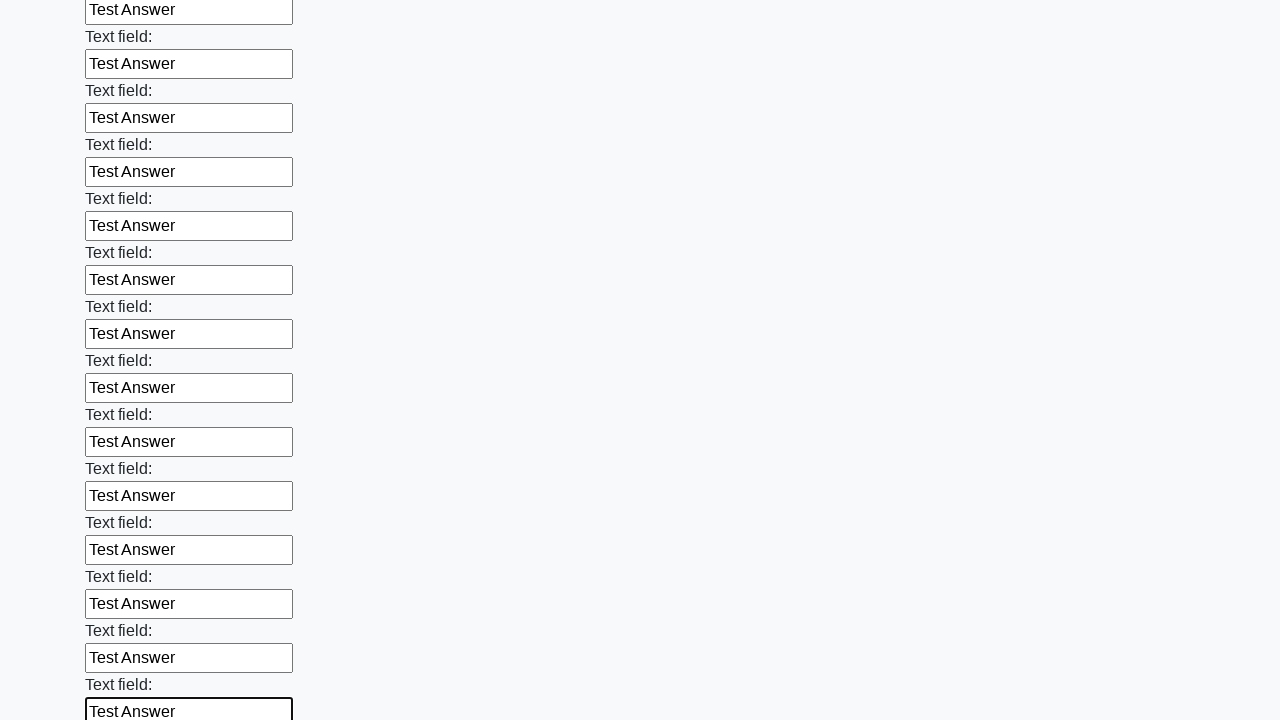

Filled a text input field with 'Test Answer' on input[type='text'] >> nth=63
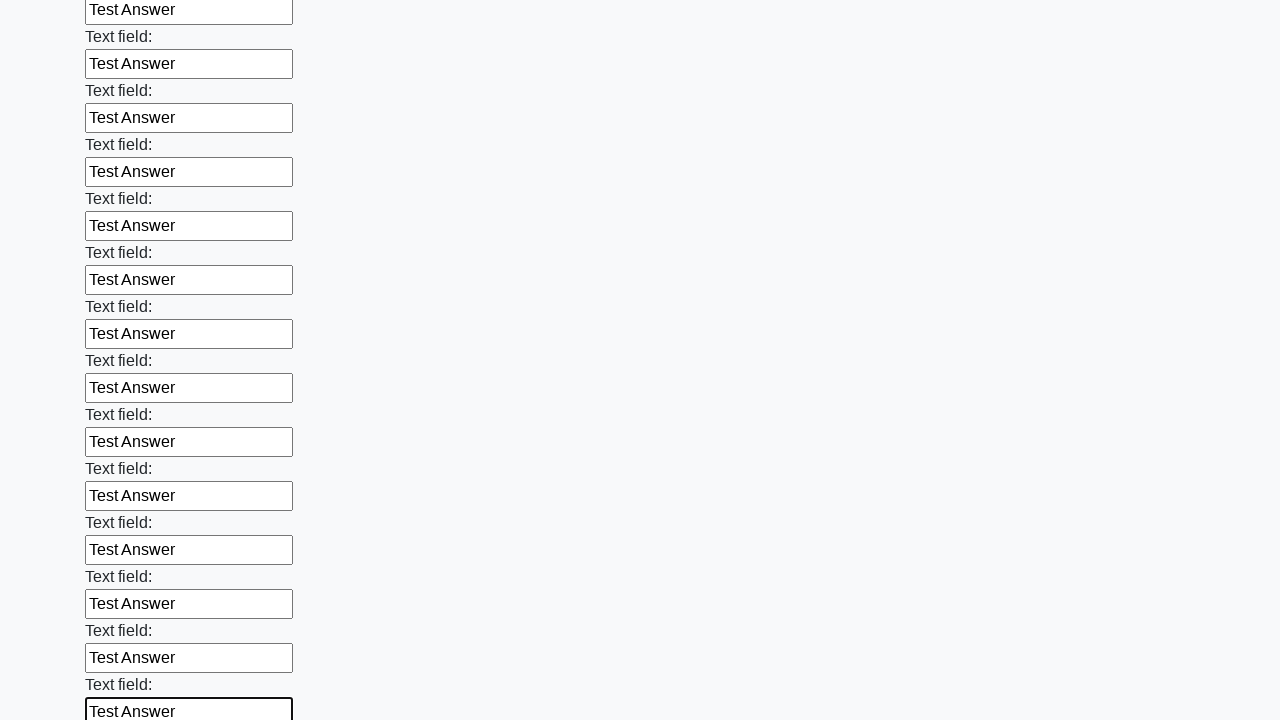

Filled a text input field with 'Test Answer' on input[type='text'] >> nth=64
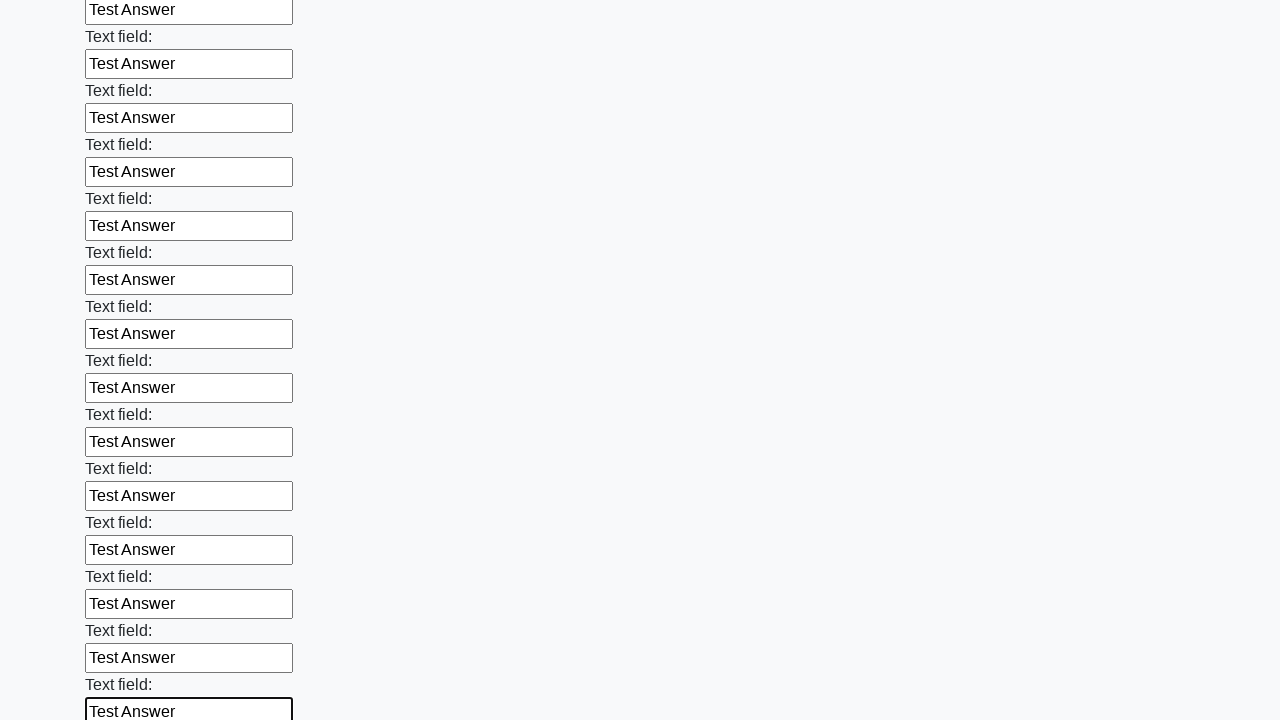

Filled a text input field with 'Test Answer' on input[type='text'] >> nth=65
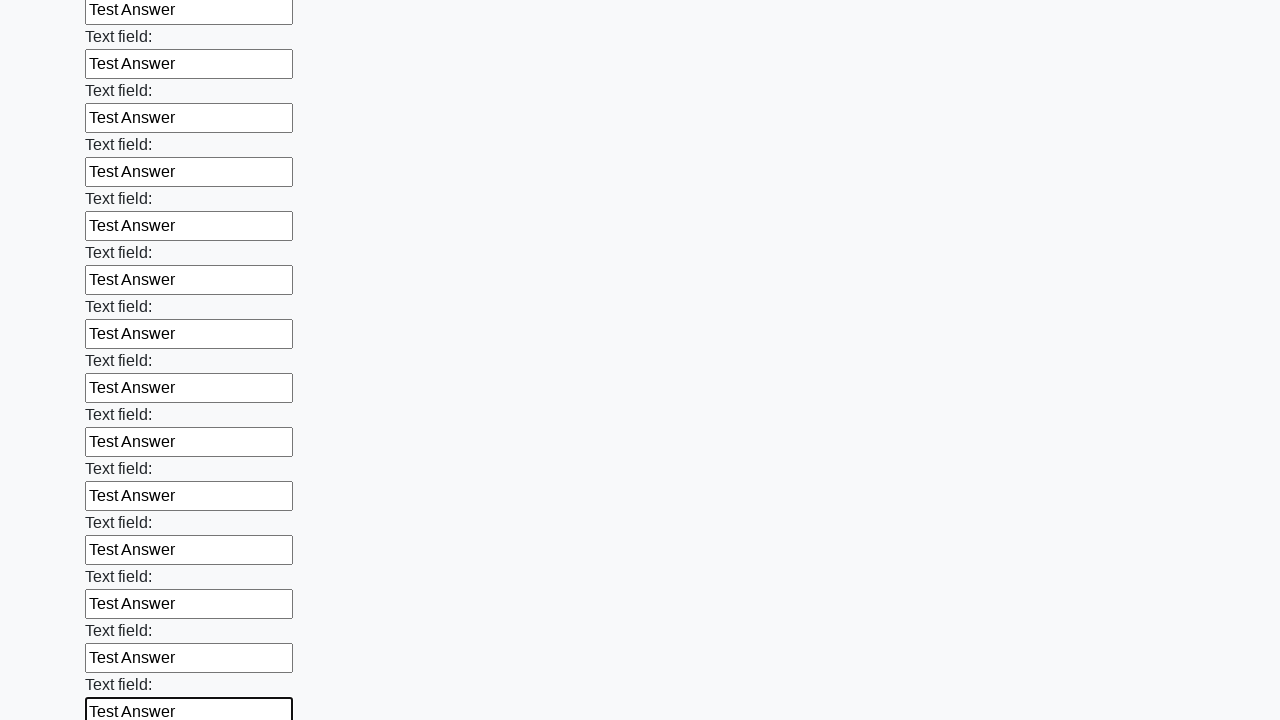

Filled a text input field with 'Test Answer' on input[type='text'] >> nth=66
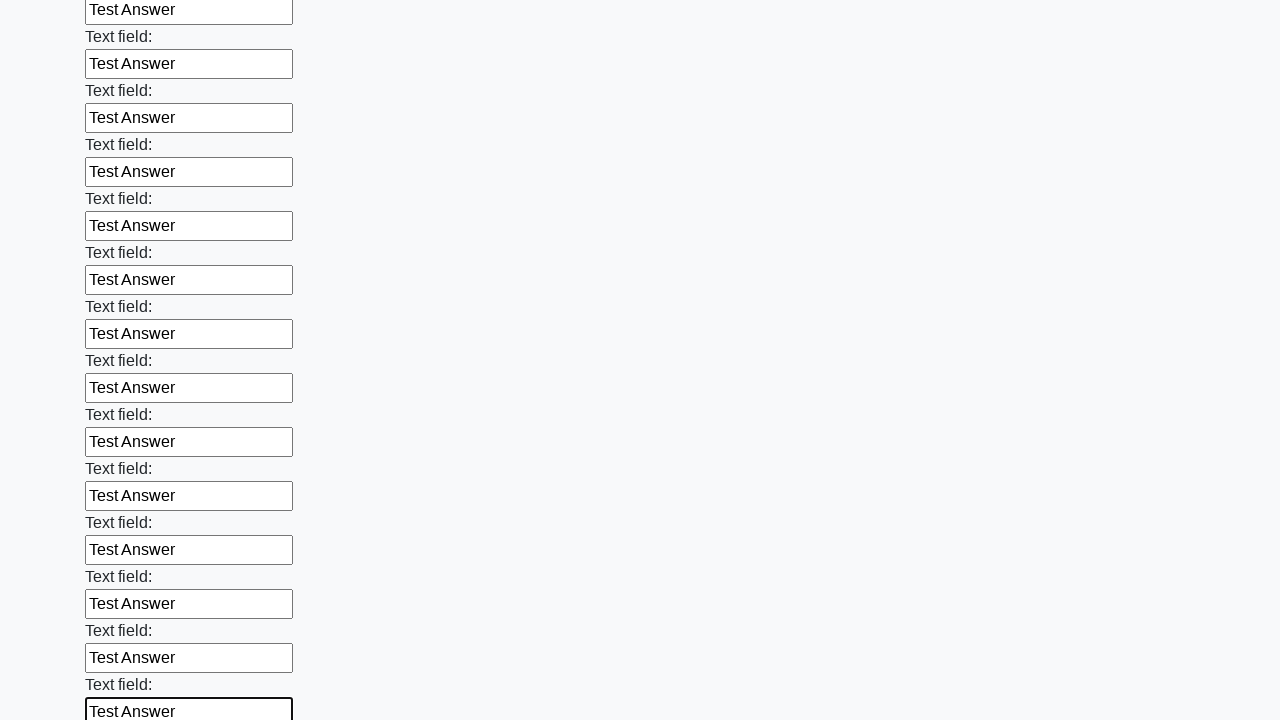

Filled a text input field with 'Test Answer' on input[type='text'] >> nth=67
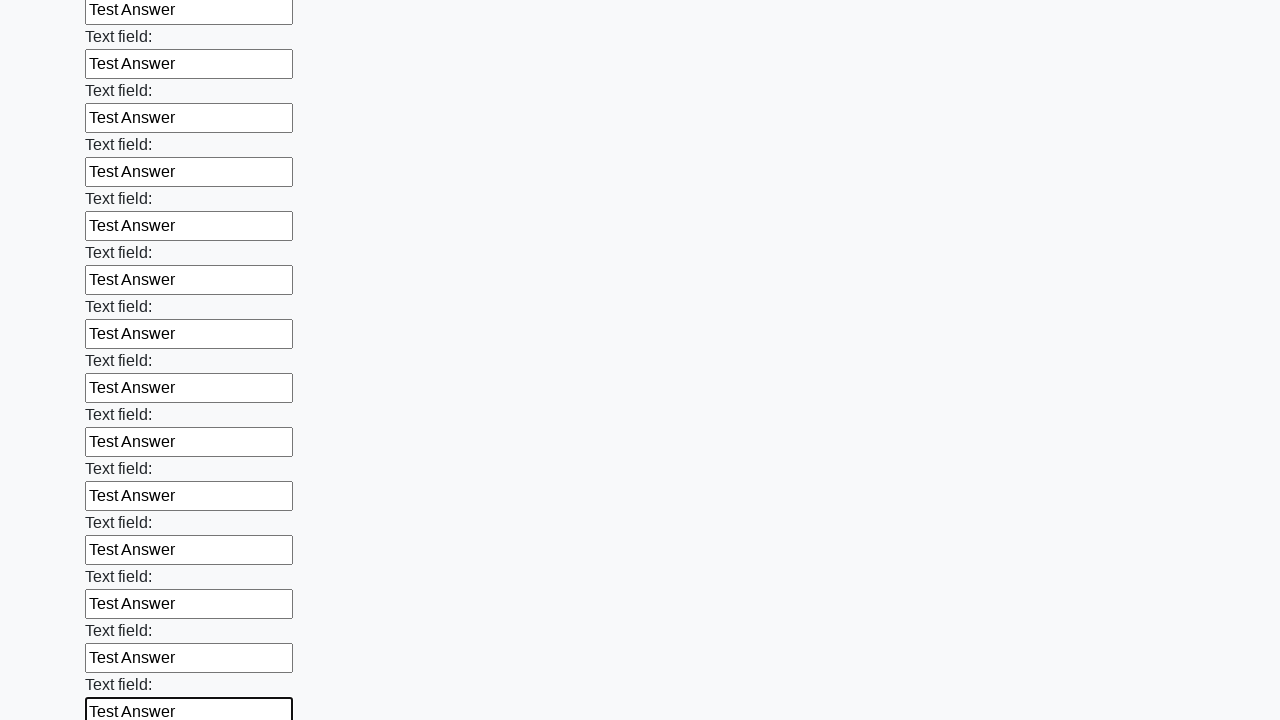

Filled a text input field with 'Test Answer' on input[type='text'] >> nth=68
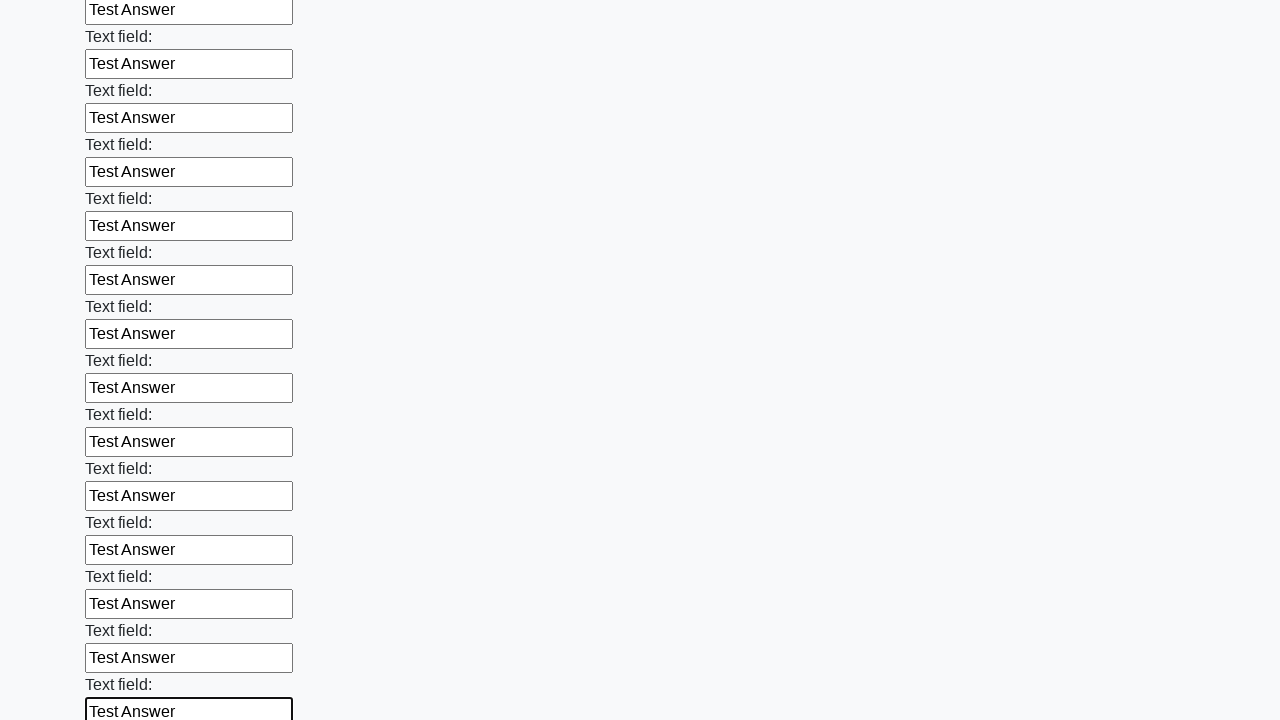

Filled a text input field with 'Test Answer' on input[type='text'] >> nth=69
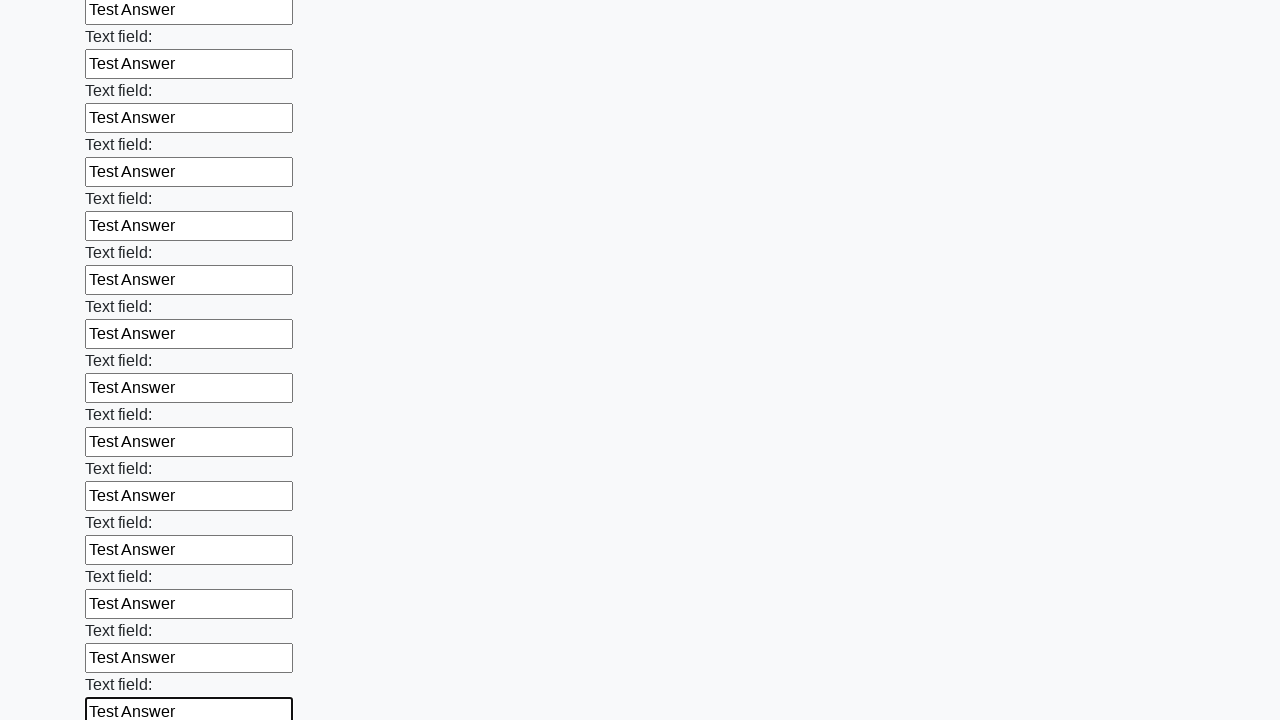

Filled a text input field with 'Test Answer' on input[type='text'] >> nth=70
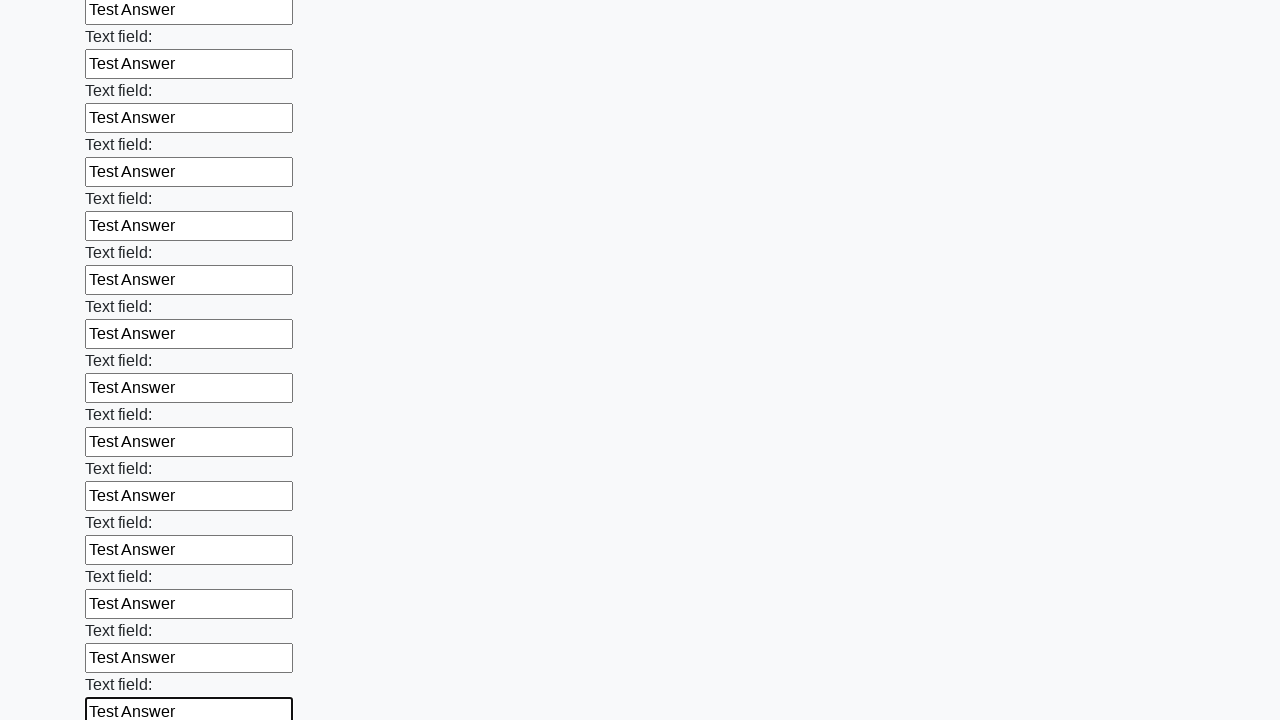

Filled a text input field with 'Test Answer' on input[type='text'] >> nth=71
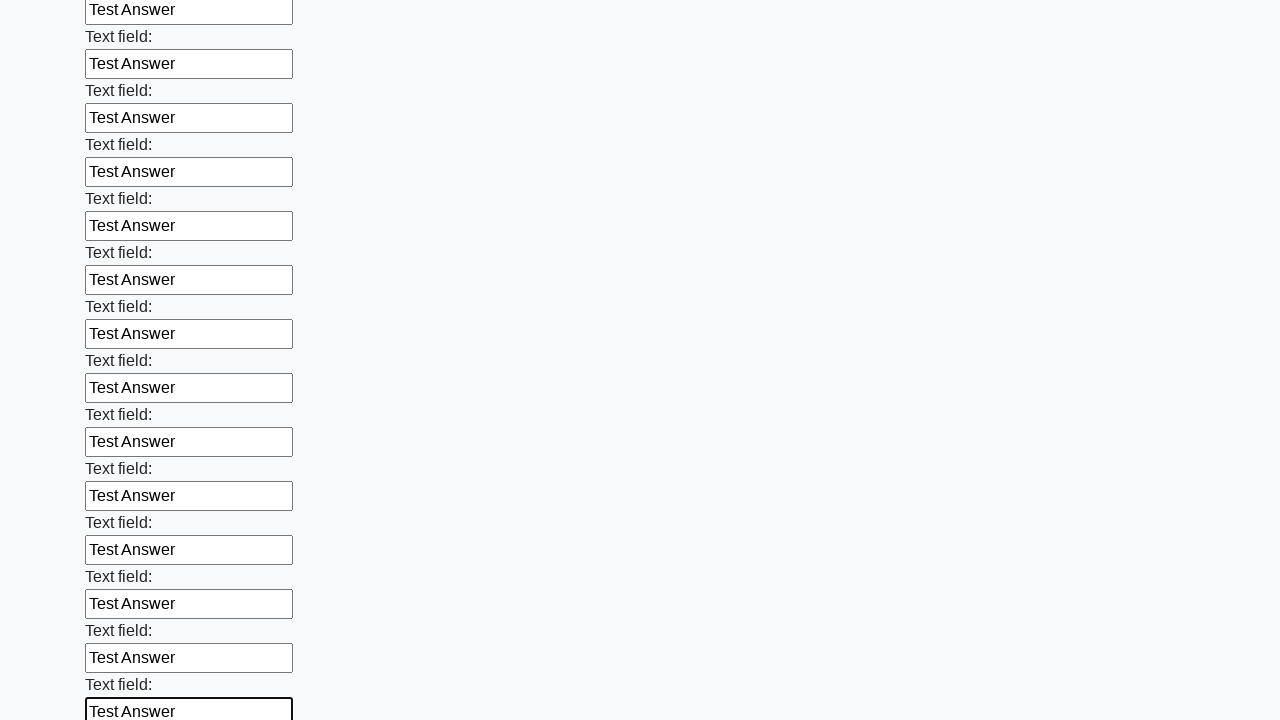

Filled a text input field with 'Test Answer' on input[type='text'] >> nth=72
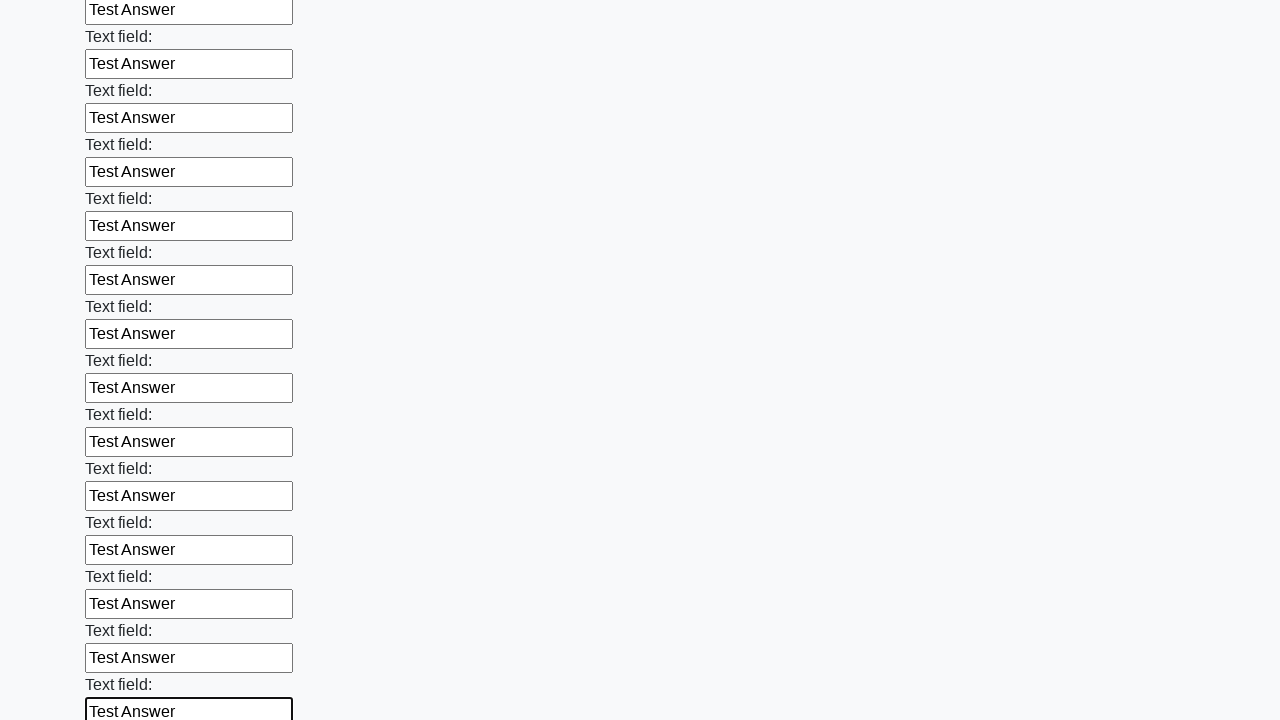

Filled a text input field with 'Test Answer' on input[type='text'] >> nth=73
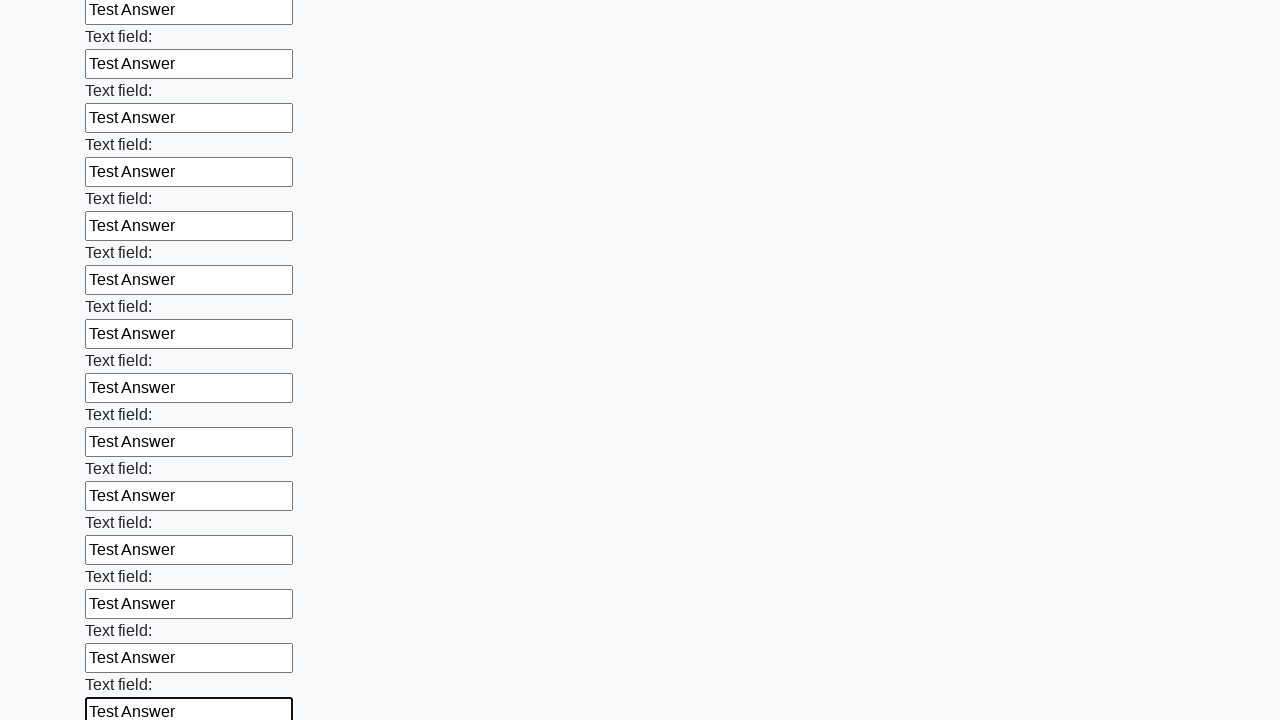

Filled a text input field with 'Test Answer' on input[type='text'] >> nth=74
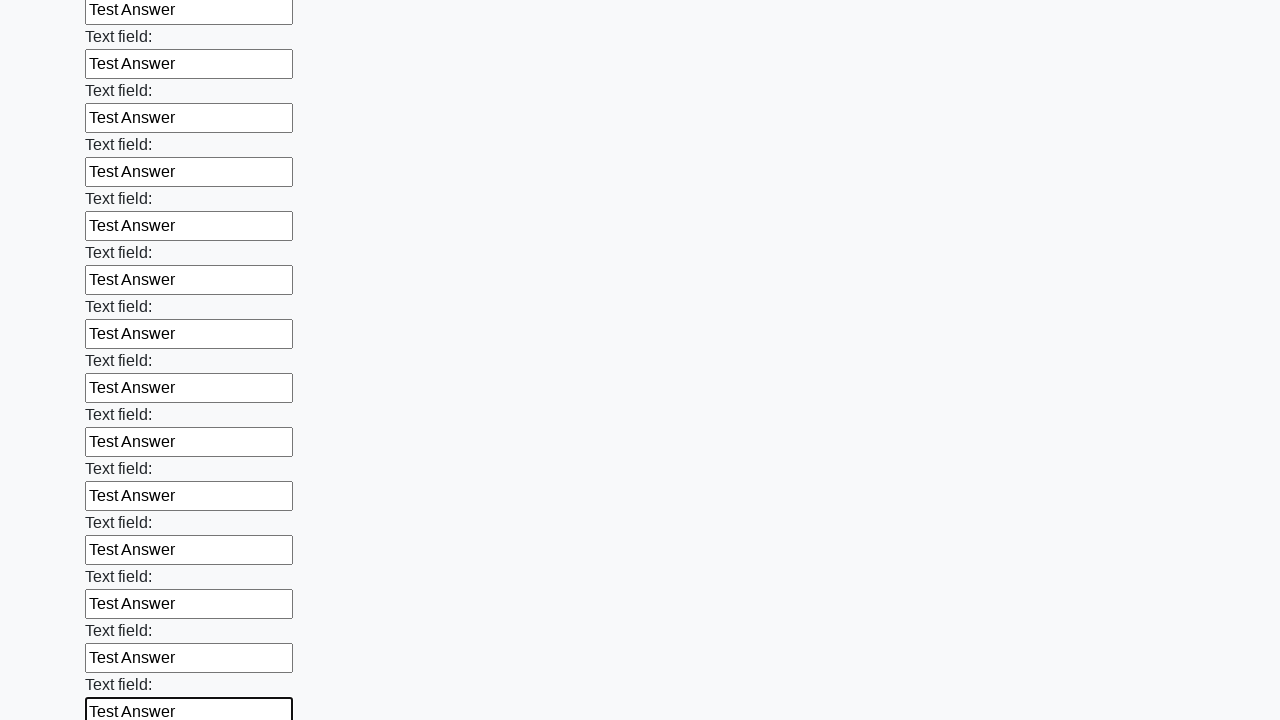

Filled a text input field with 'Test Answer' on input[type='text'] >> nth=75
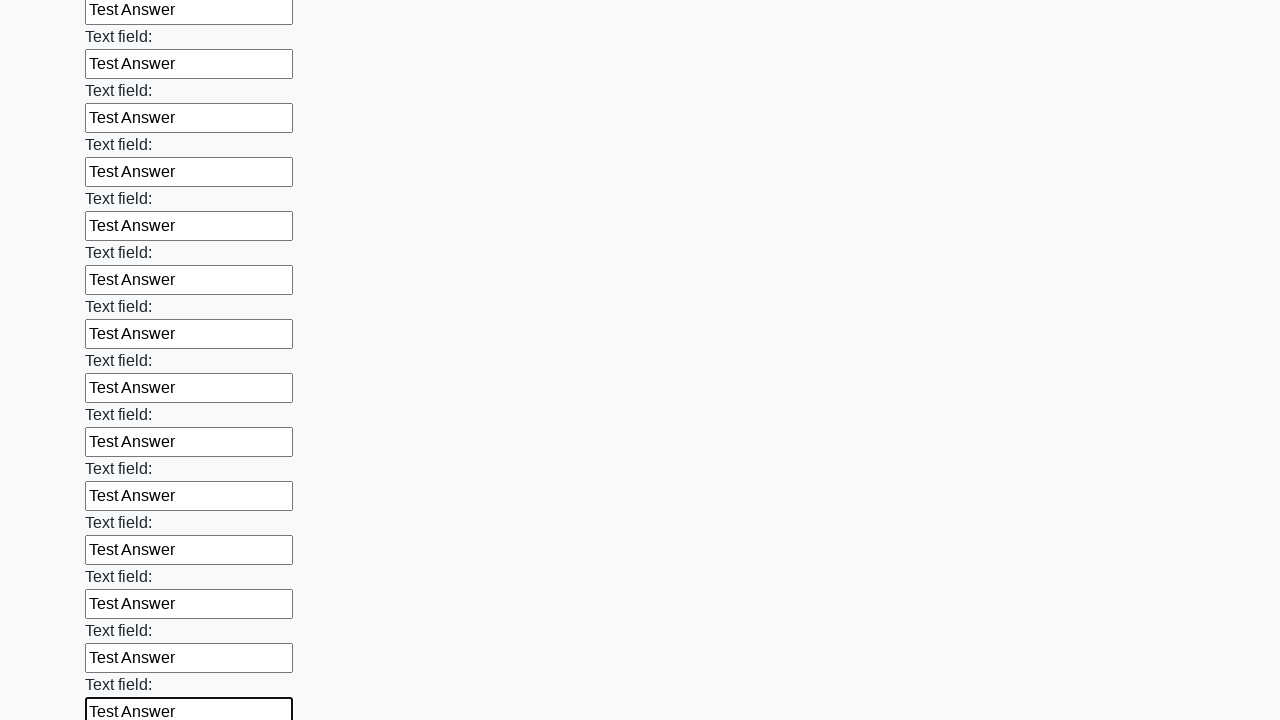

Filled a text input field with 'Test Answer' on input[type='text'] >> nth=76
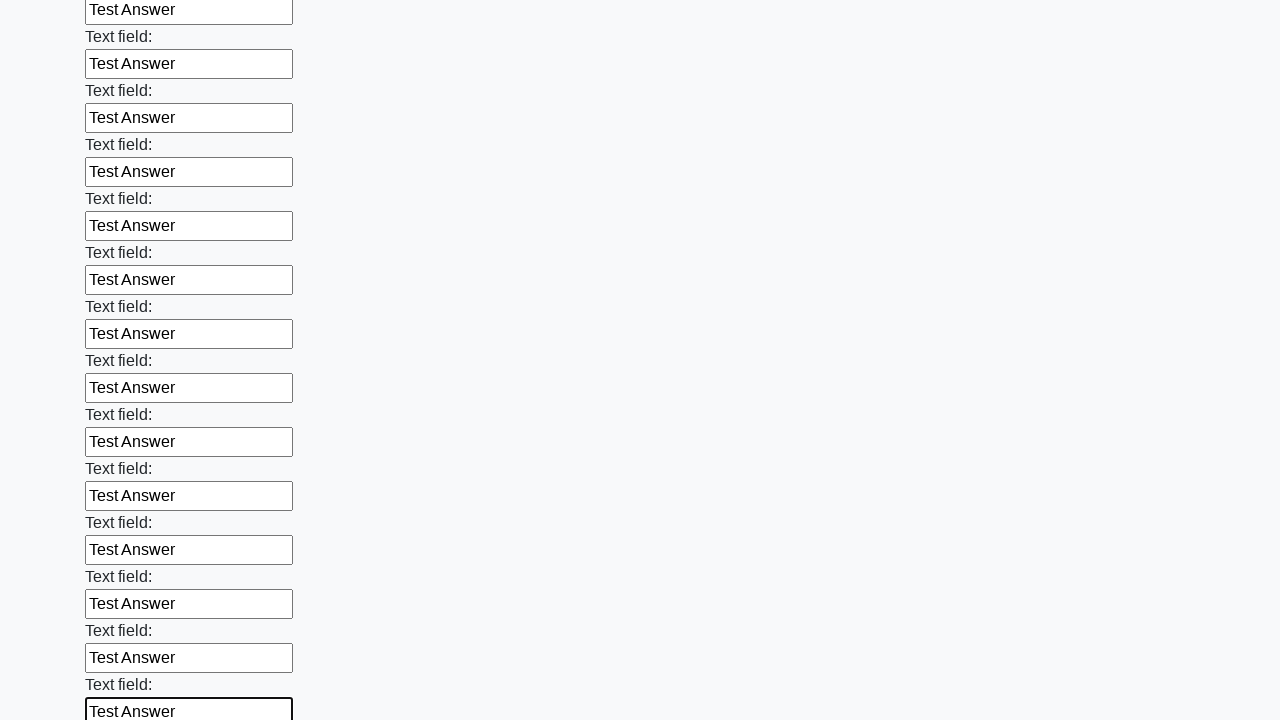

Filled a text input field with 'Test Answer' on input[type='text'] >> nth=77
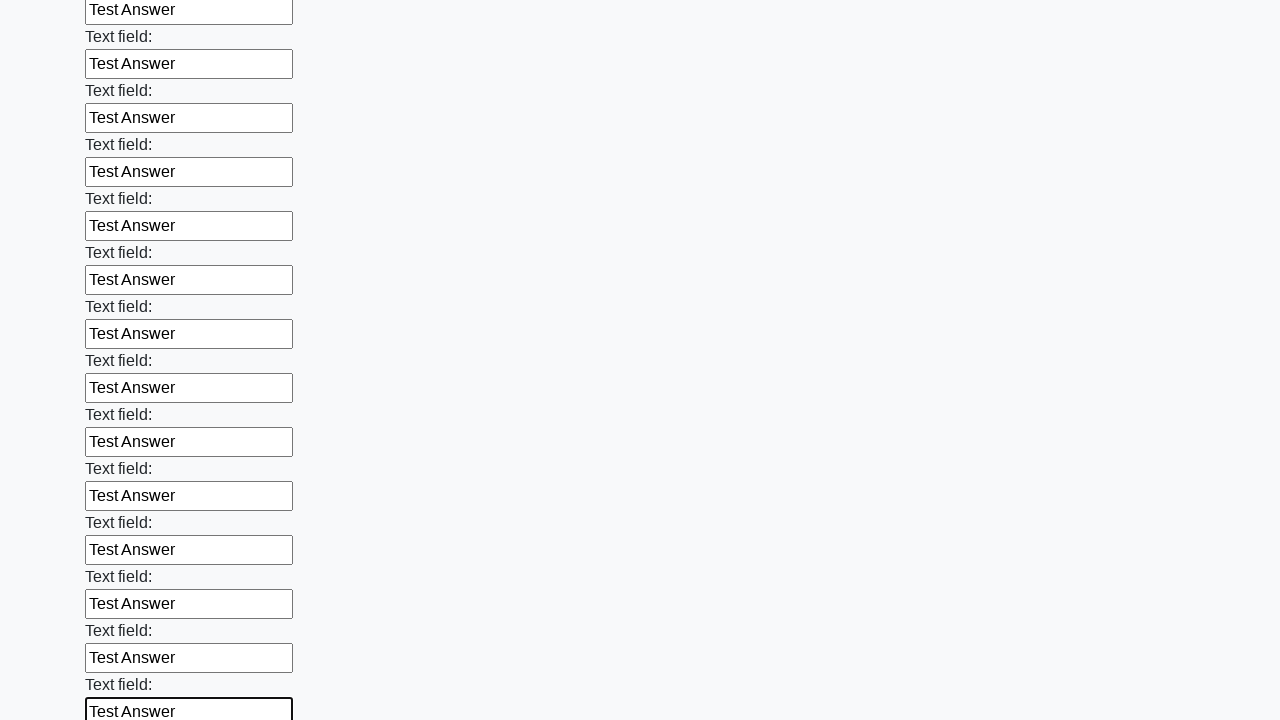

Filled a text input field with 'Test Answer' on input[type='text'] >> nth=78
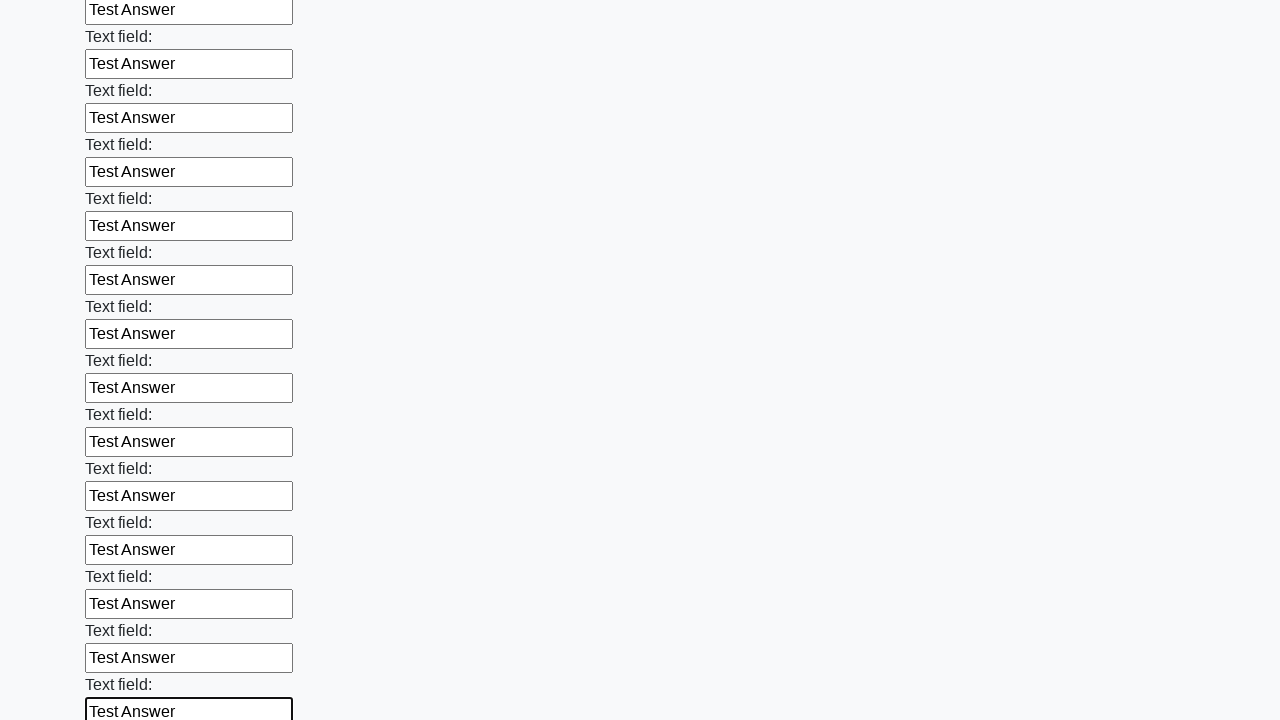

Filled a text input field with 'Test Answer' on input[type='text'] >> nth=79
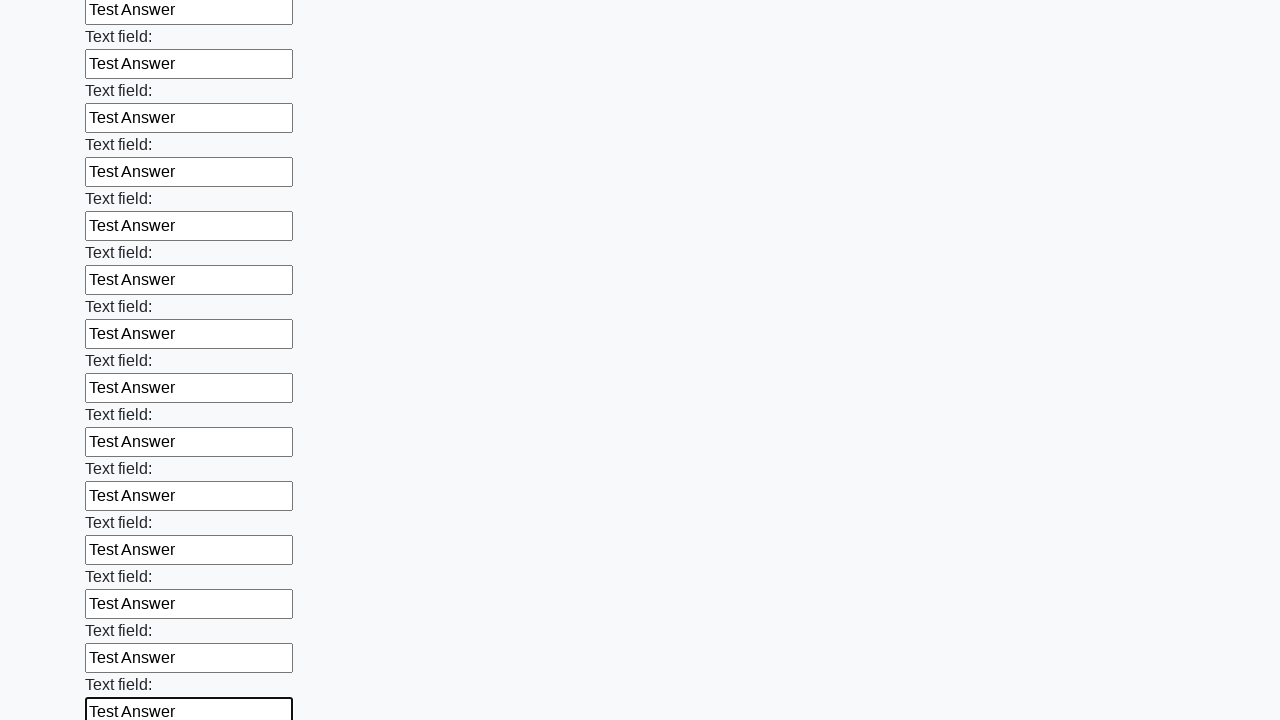

Filled a text input field with 'Test Answer' on input[type='text'] >> nth=80
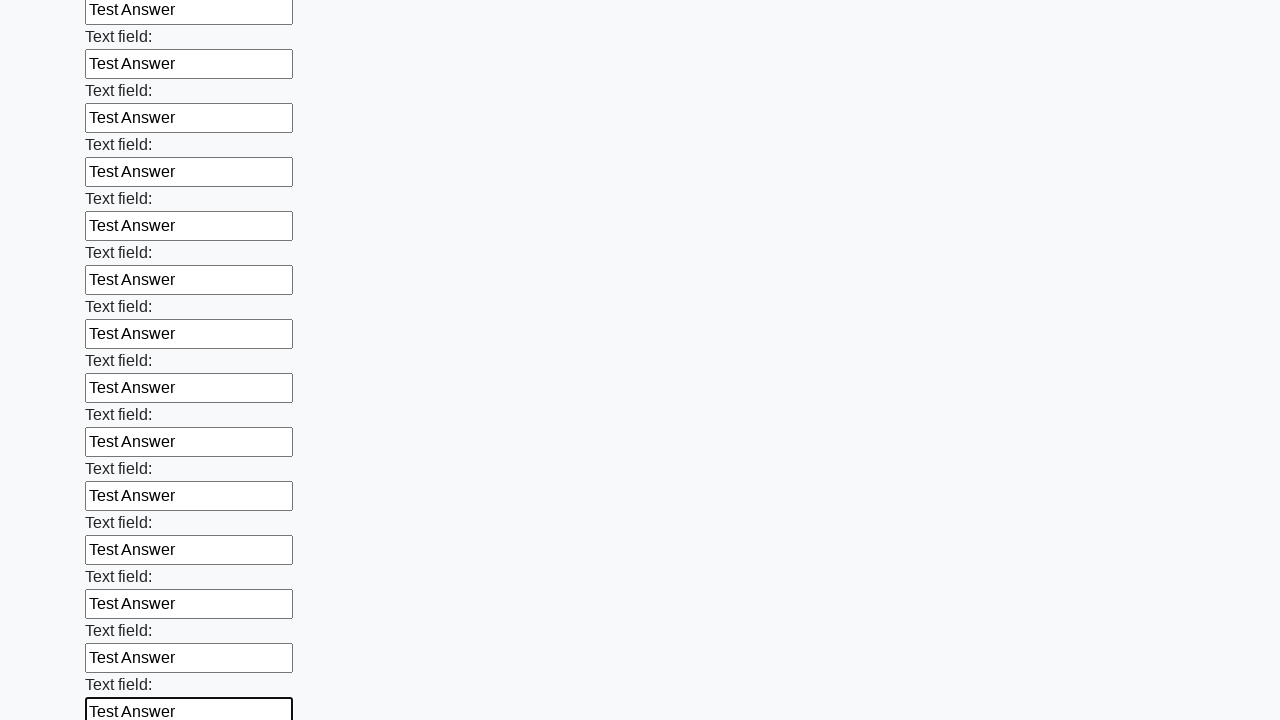

Filled a text input field with 'Test Answer' on input[type='text'] >> nth=81
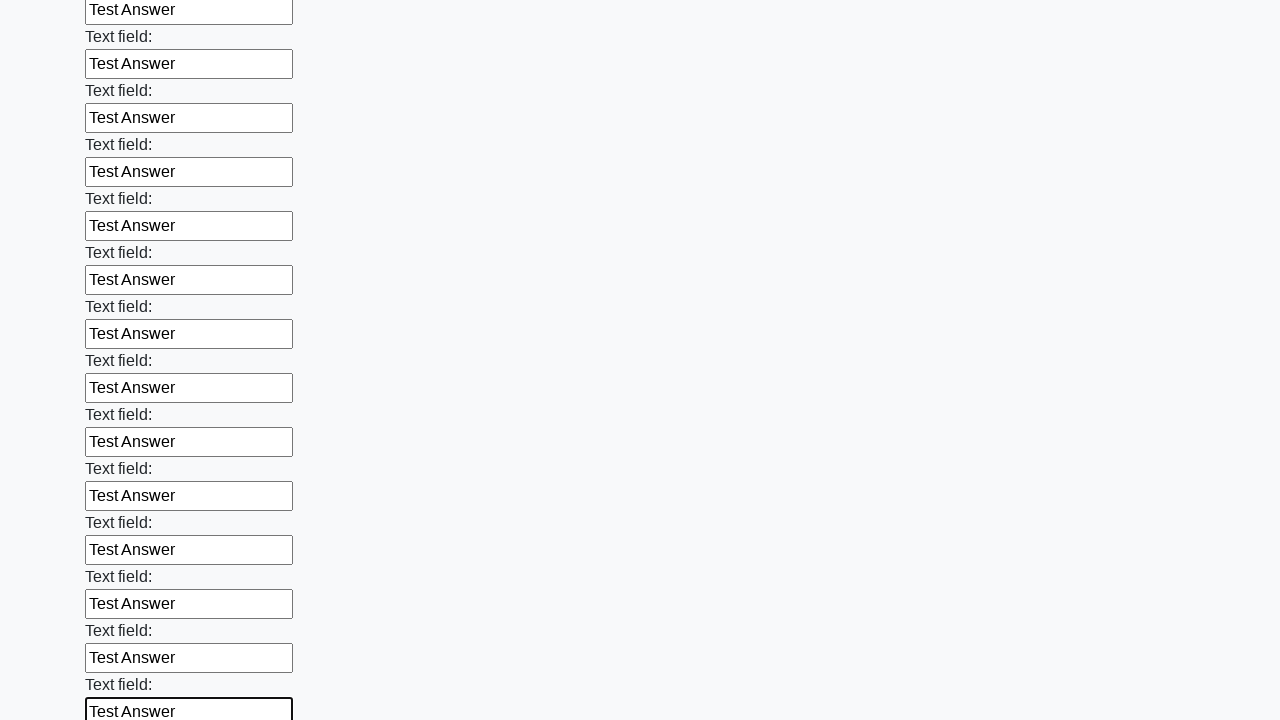

Filled a text input field with 'Test Answer' on input[type='text'] >> nth=82
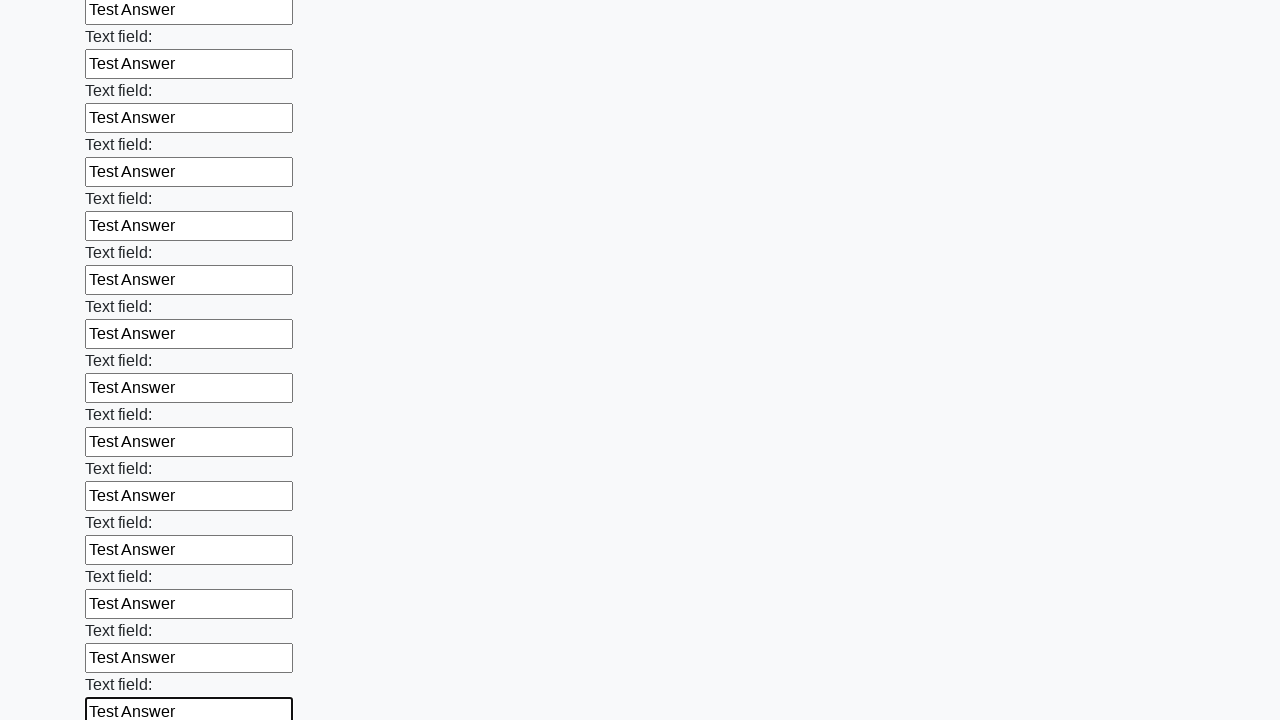

Filled a text input field with 'Test Answer' on input[type='text'] >> nth=83
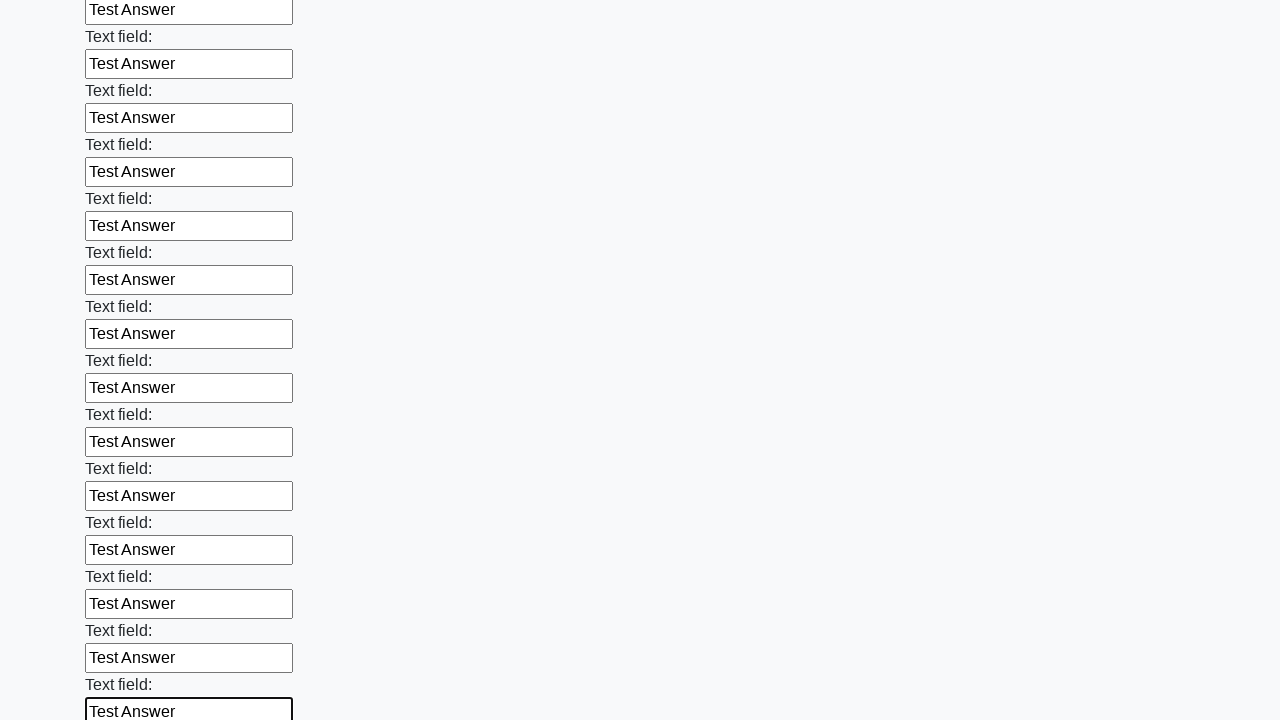

Filled a text input field with 'Test Answer' on input[type='text'] >> nth=84
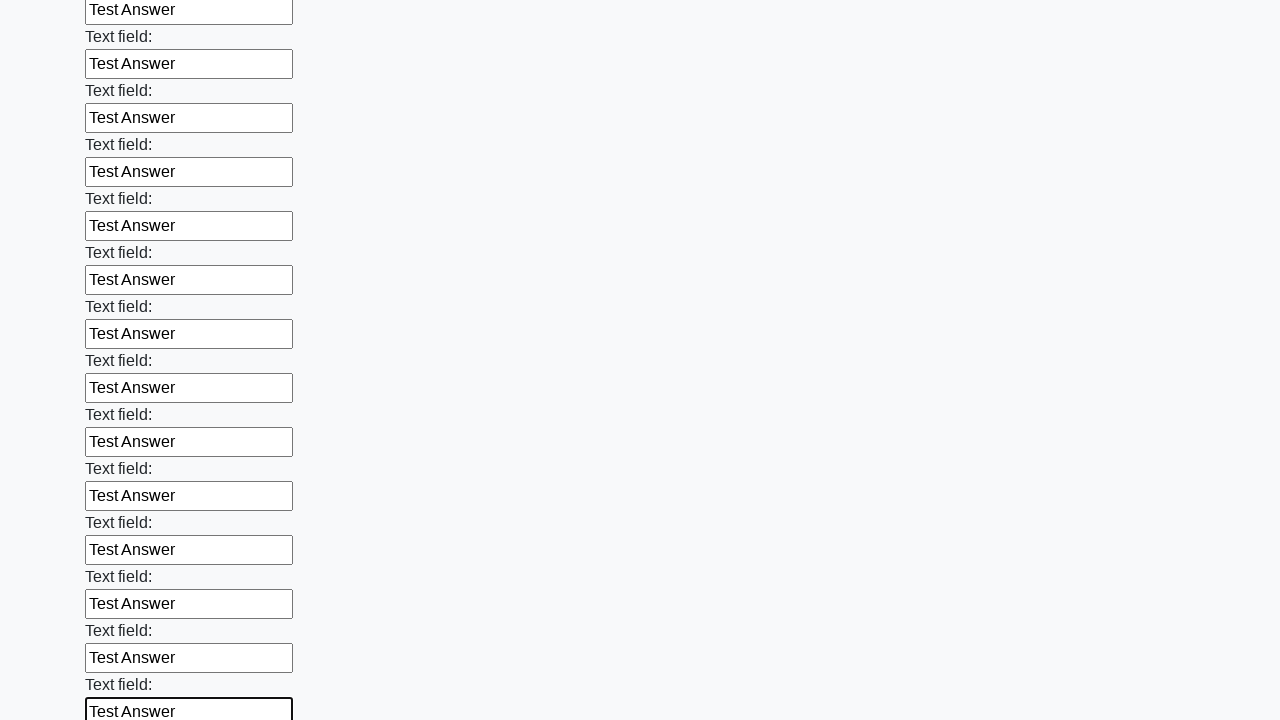

Filled a text input field with 'Test Answer' on input[type='text'] >> nth=85
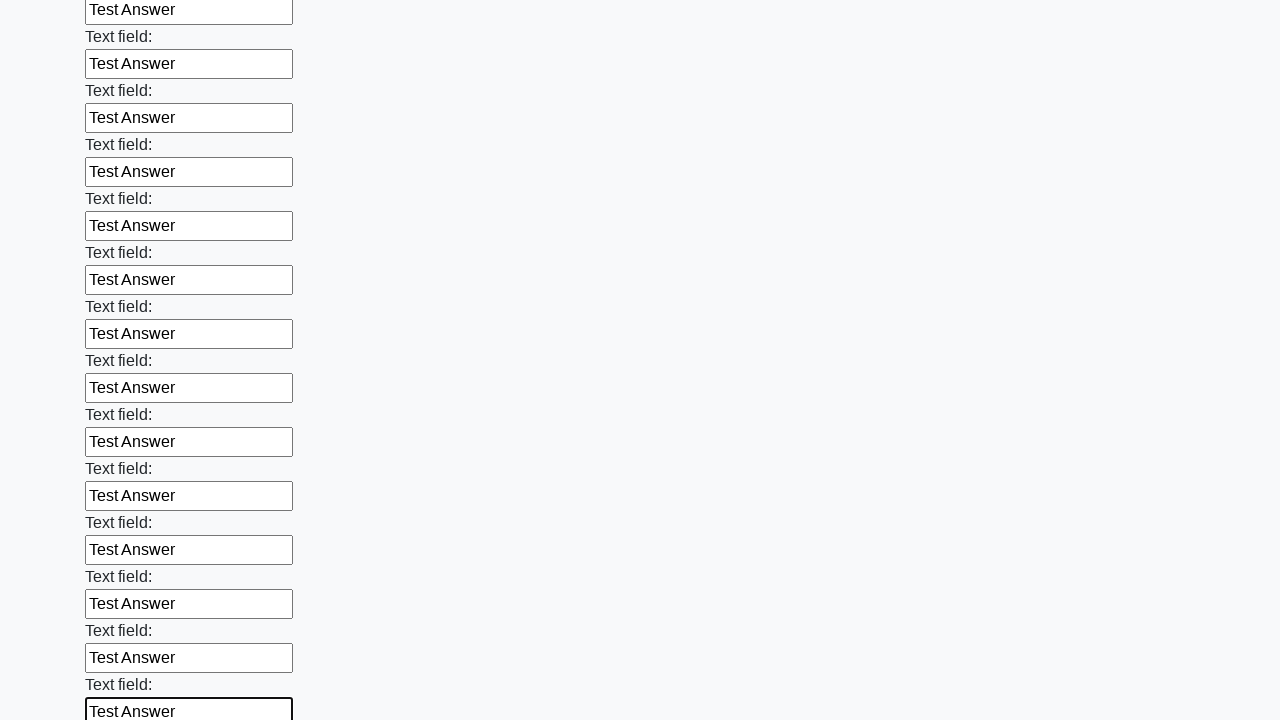

Filled a text input field with 'Test Answer' on input[type='text'] >> nth=86
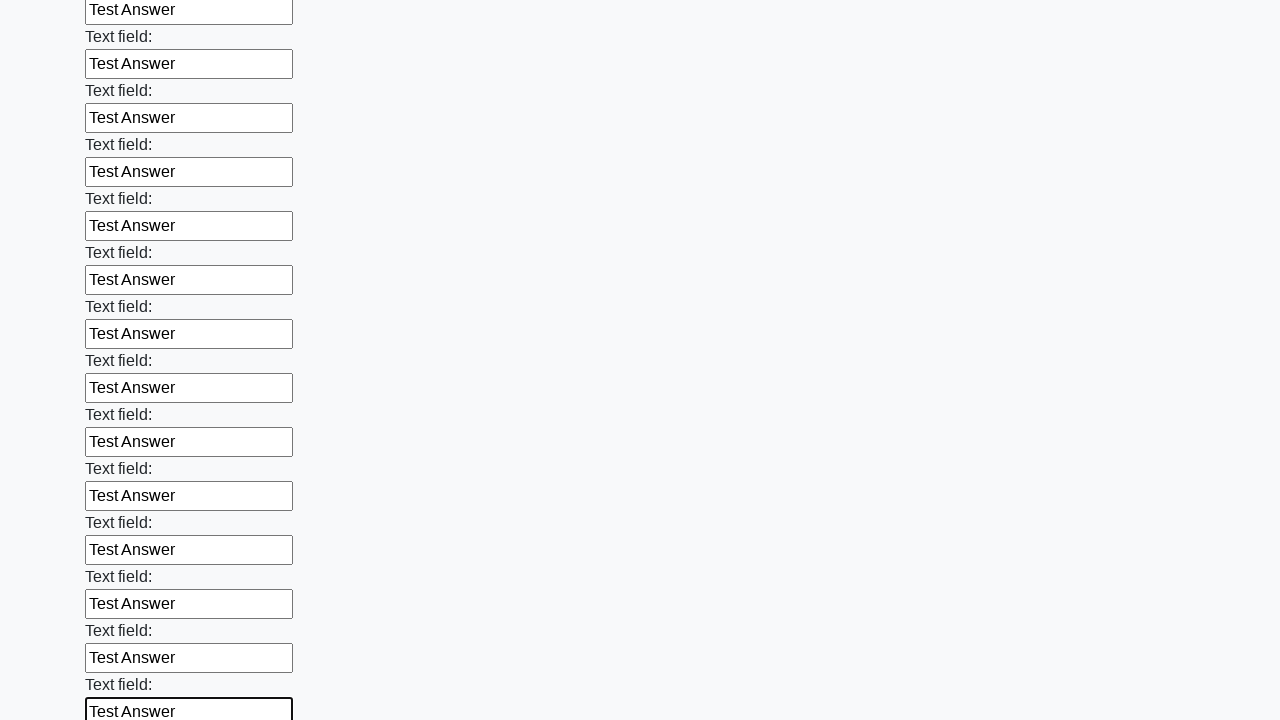

Filled a text input field with 'Test Answer' on input[type='text'] >> nth=87
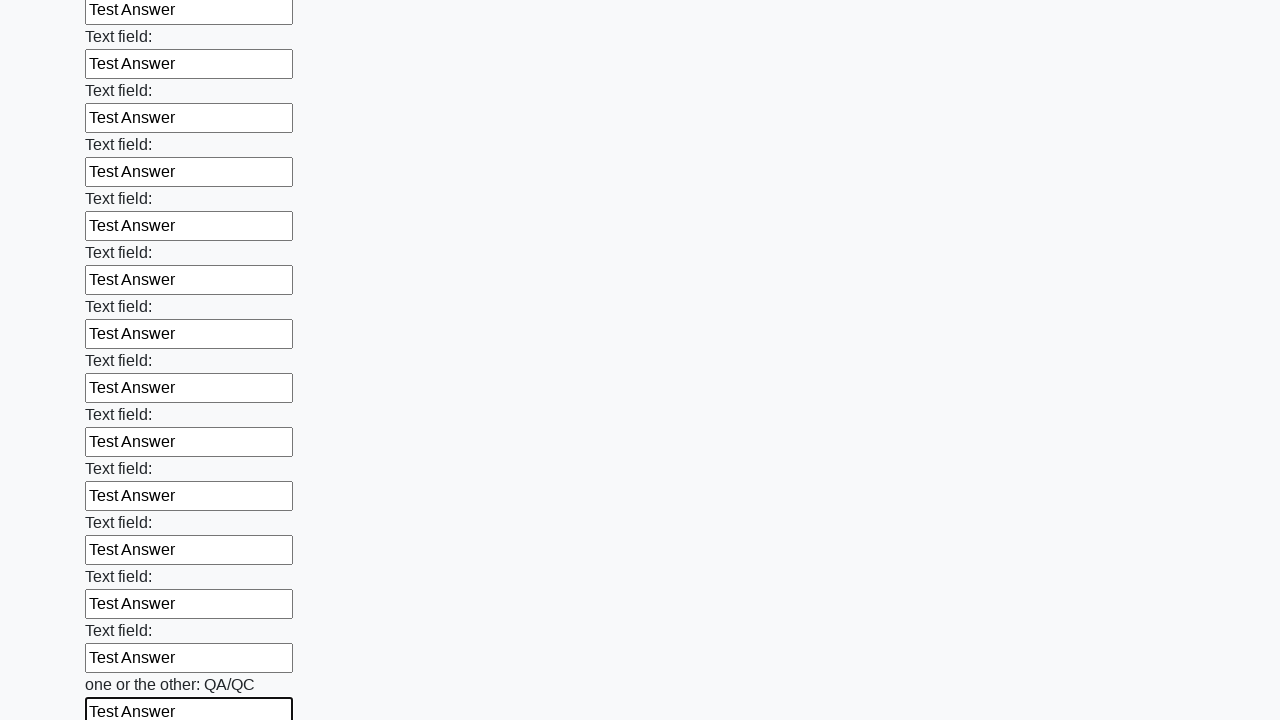

Filled a text input field with 'Test Answer' on input[type='text'] >> nth=88
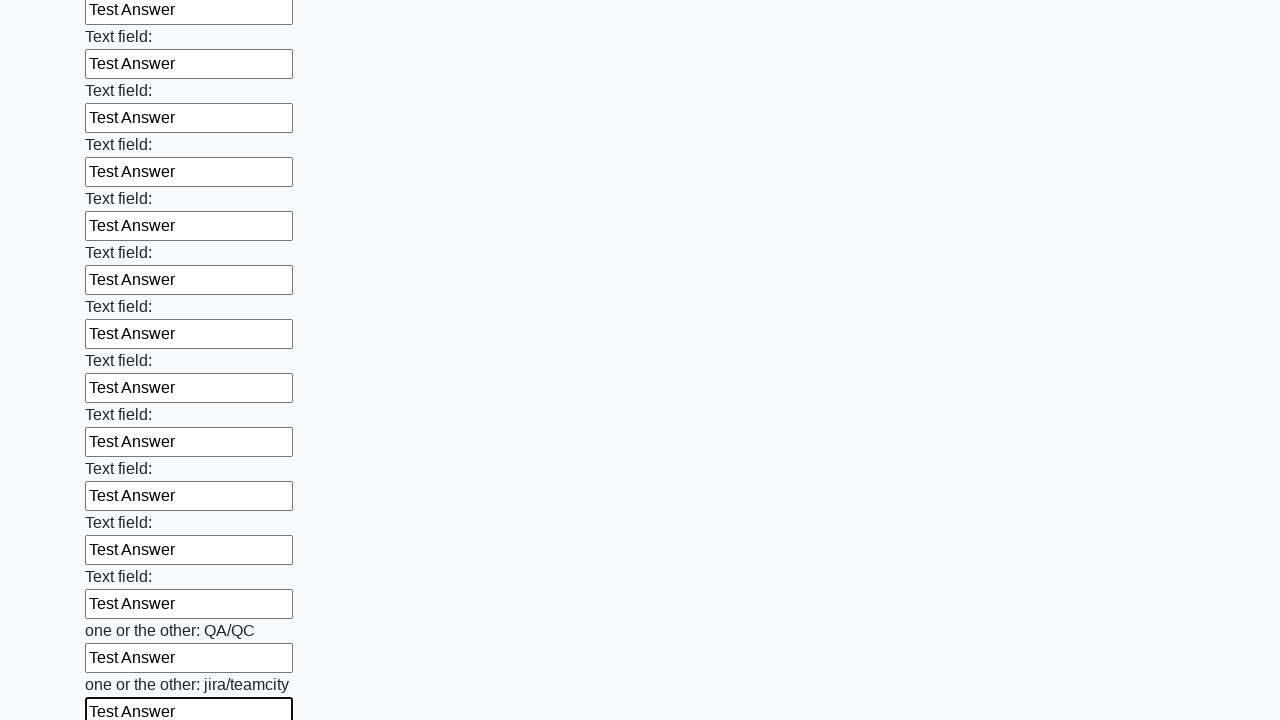

Filled a text input field with 'Test Answer' on input[type='text'] >> nth=89
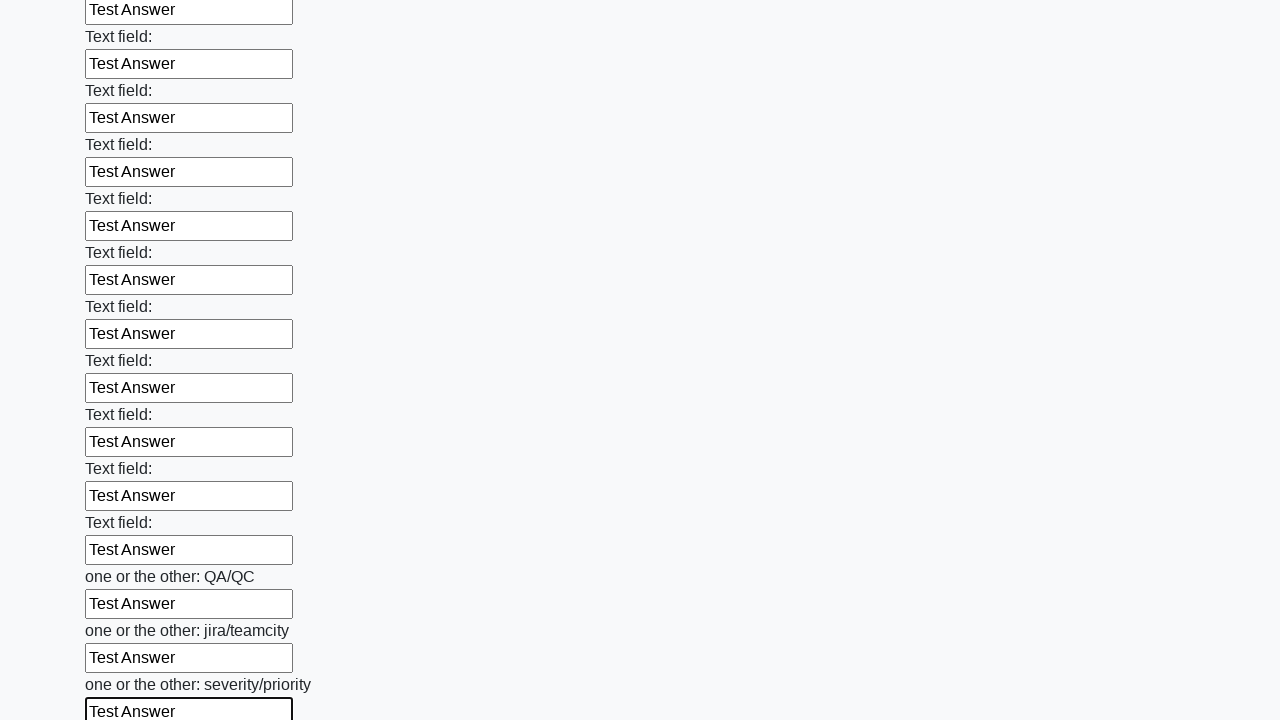

Filled a text input field with 'Test Answer' on input[type='text'] >> nth=90
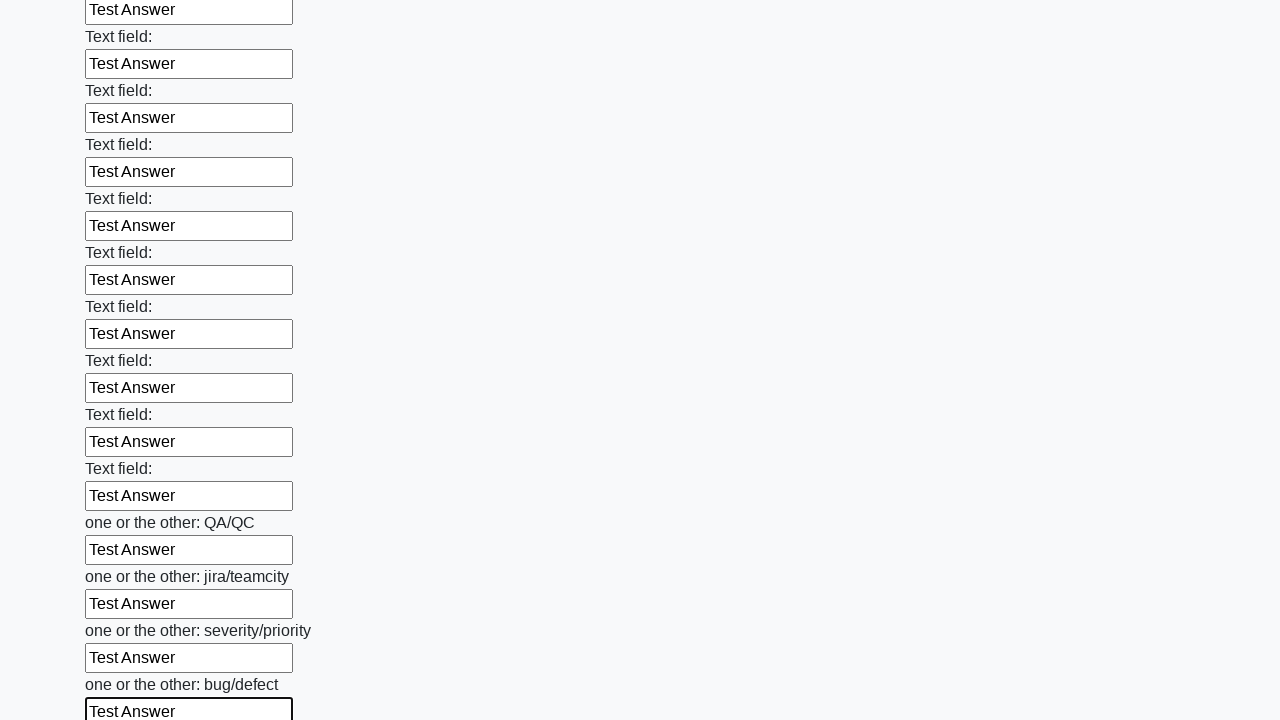

Filled a text input field with 'Test Answer' on input[type='text'] >> nth=91
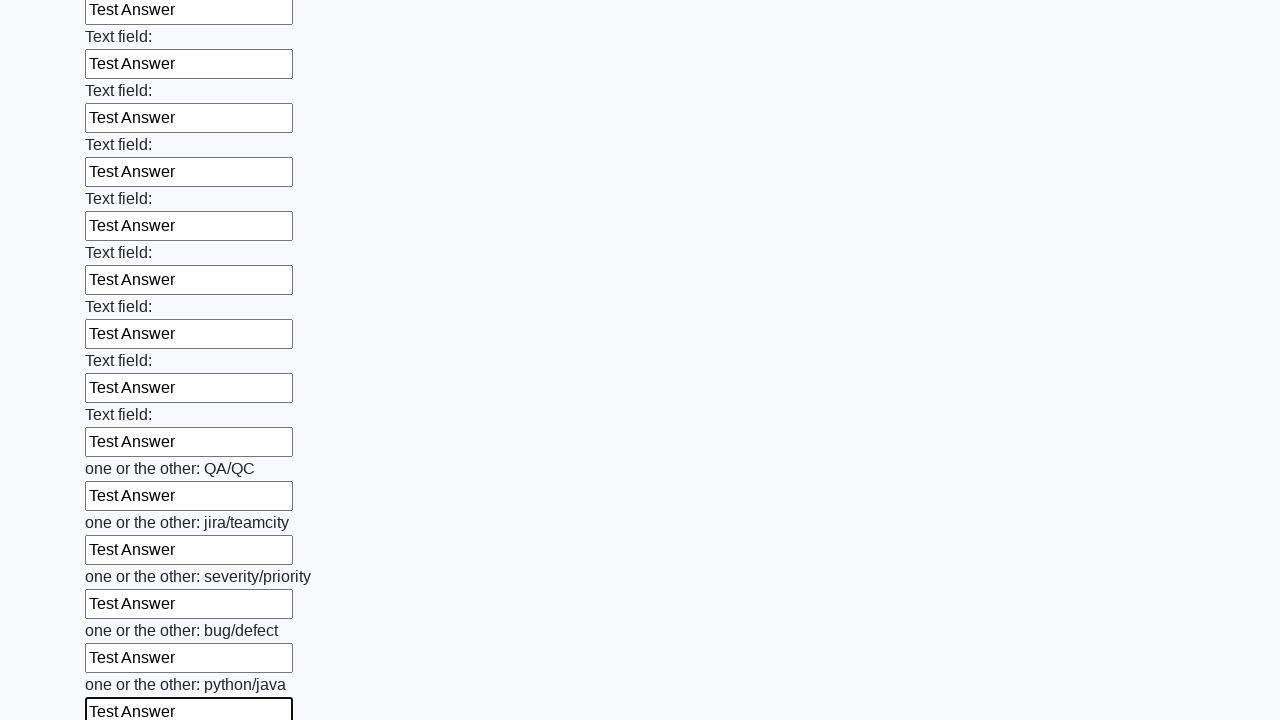

Filled a text input field with 'Test Answer' on input[type='text'] >> nth=92
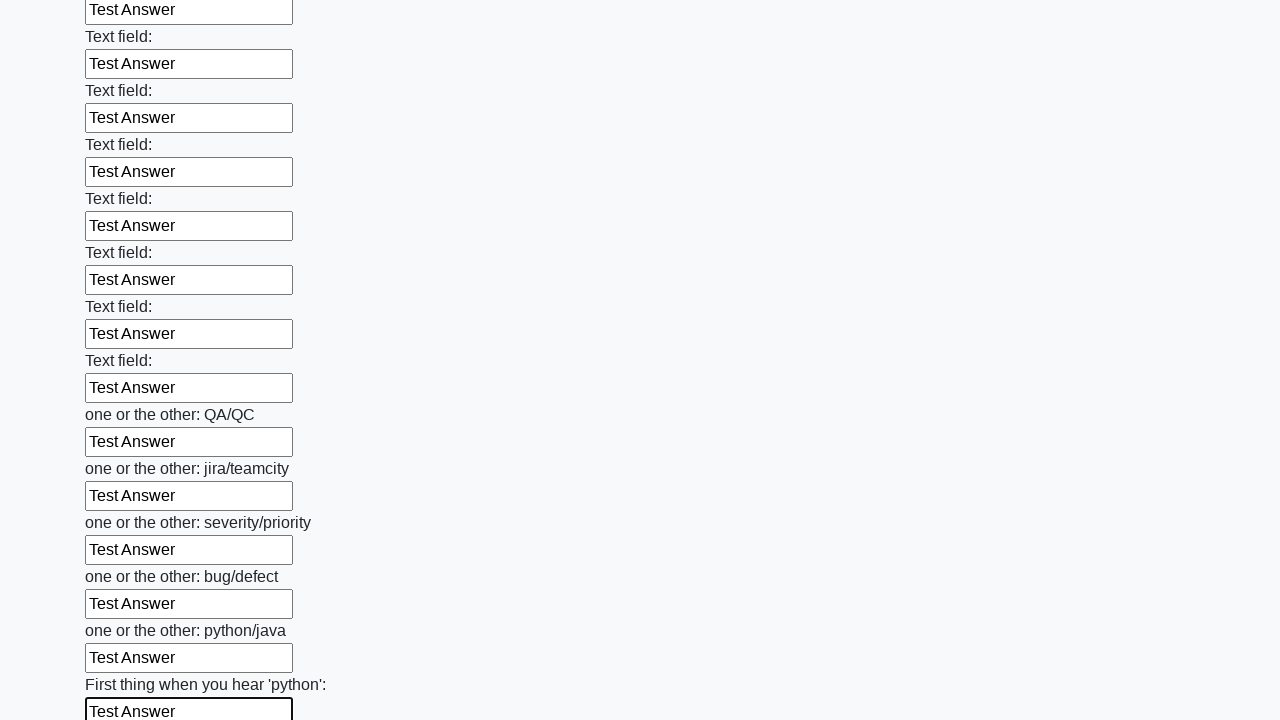

Filled a text input field with 'Test Answer' on input[type='text'] >> nth=93
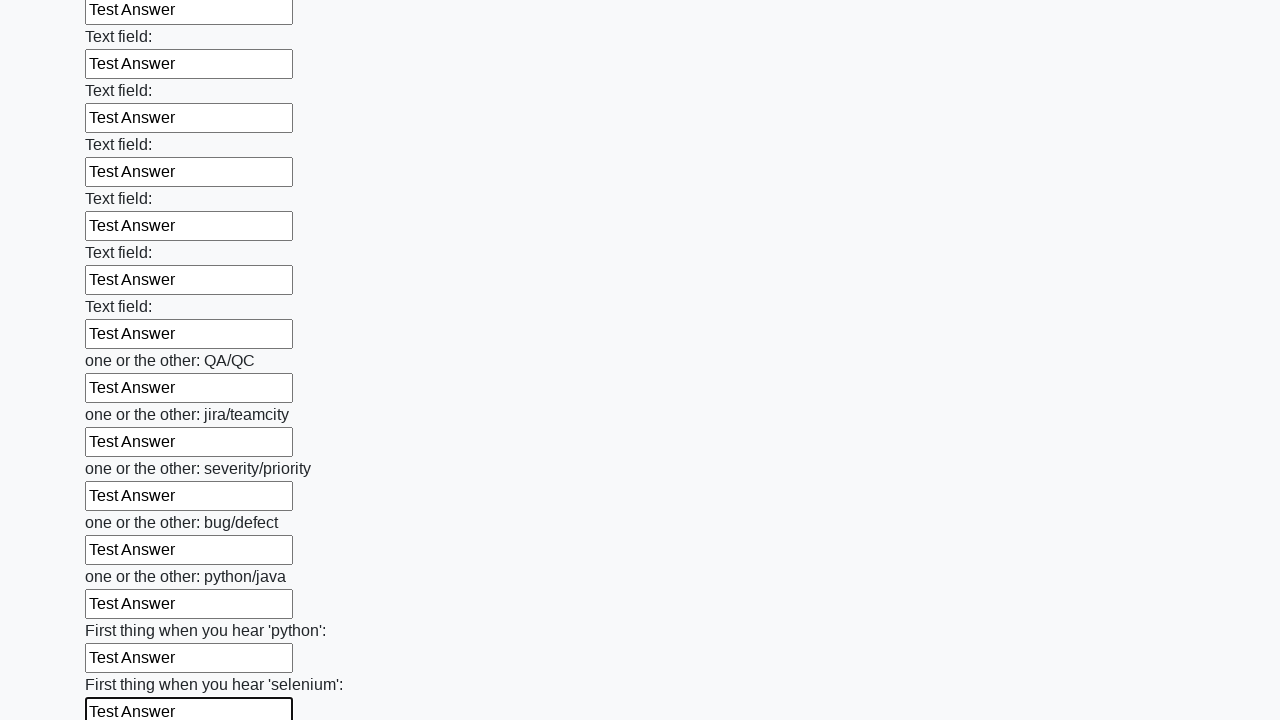

Filled a text input field with 'Test Answer' on input[type='text'] >> nth=94
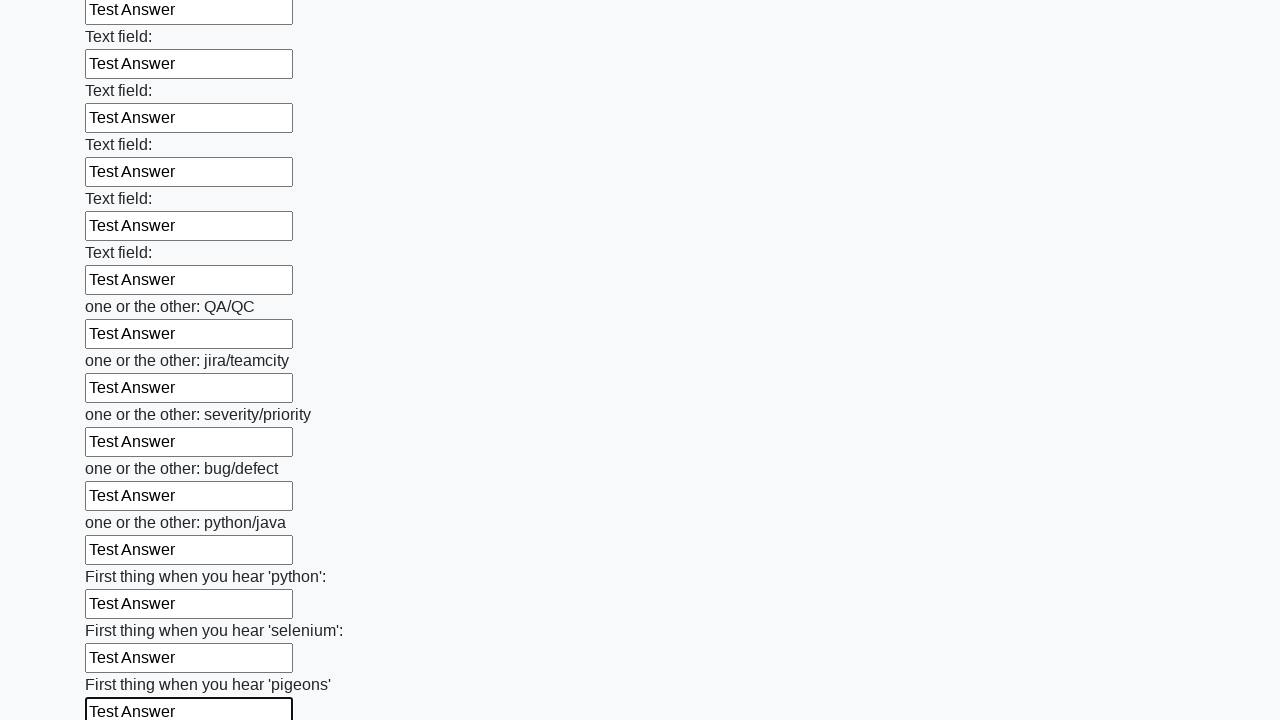

Filled a text input field with 'Test Answer' on input[type='text'] >> nth=95
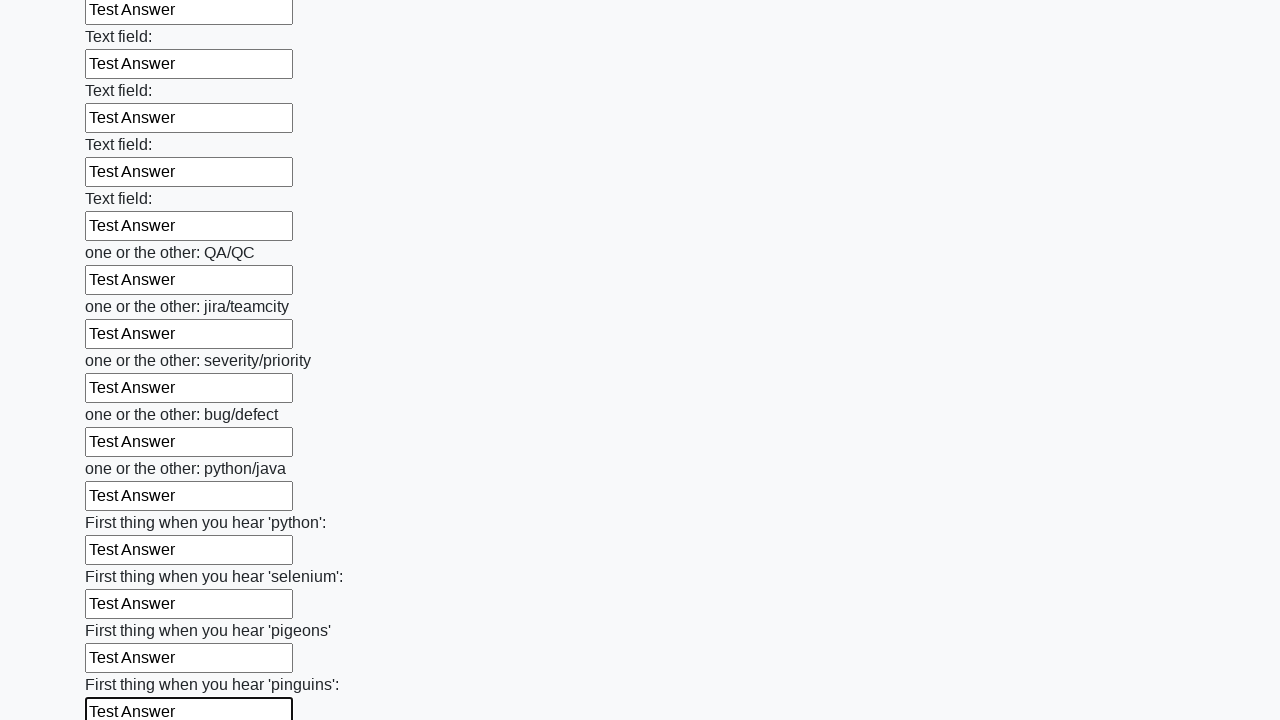

Filled a text input field with 'Test Answer' on input[type='text'] >> nth=96
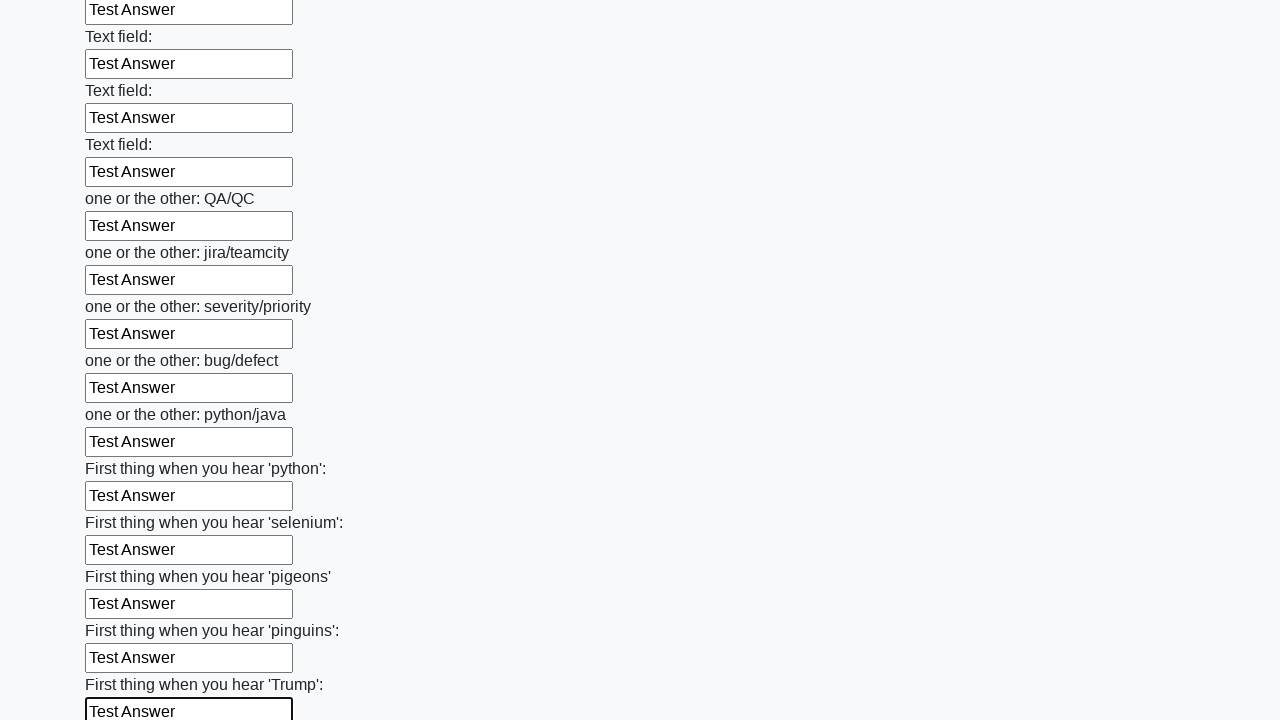

Filled a text input field with 'Test Answer' on input[type='text'] >> nth=97
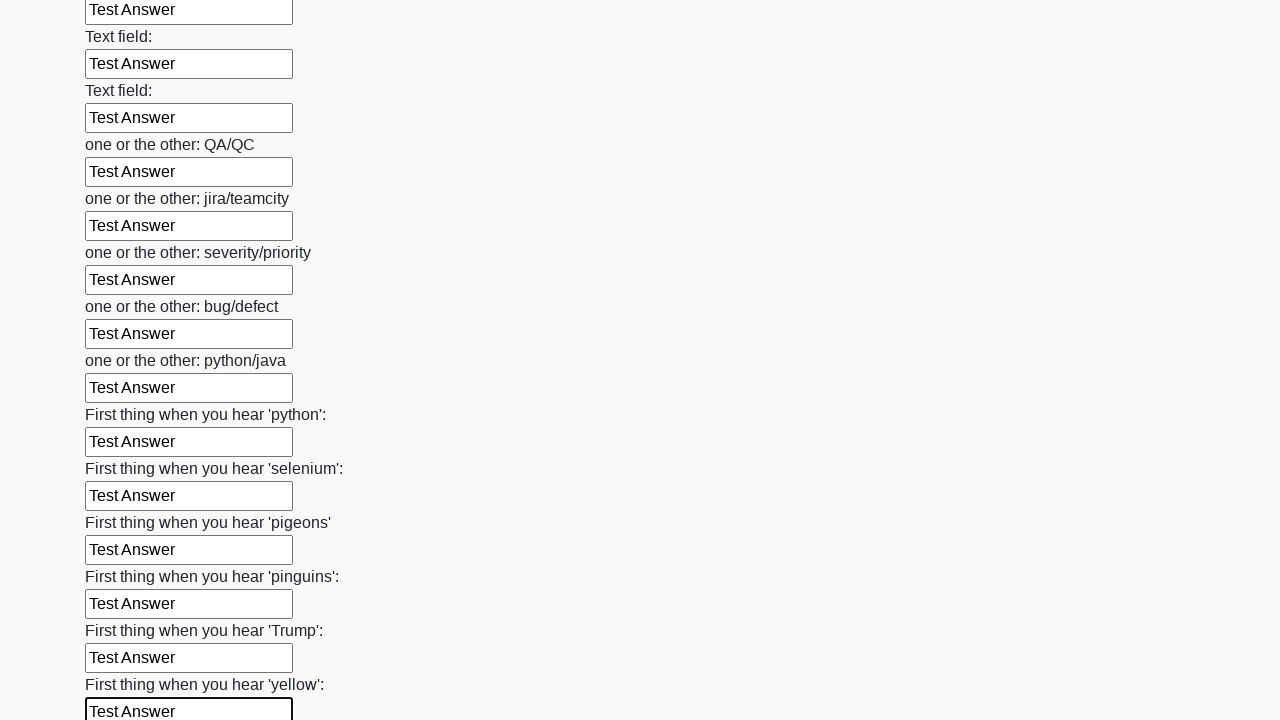

Filled a text input field with 'Test Answer' on input[type='text'] >> nth=98
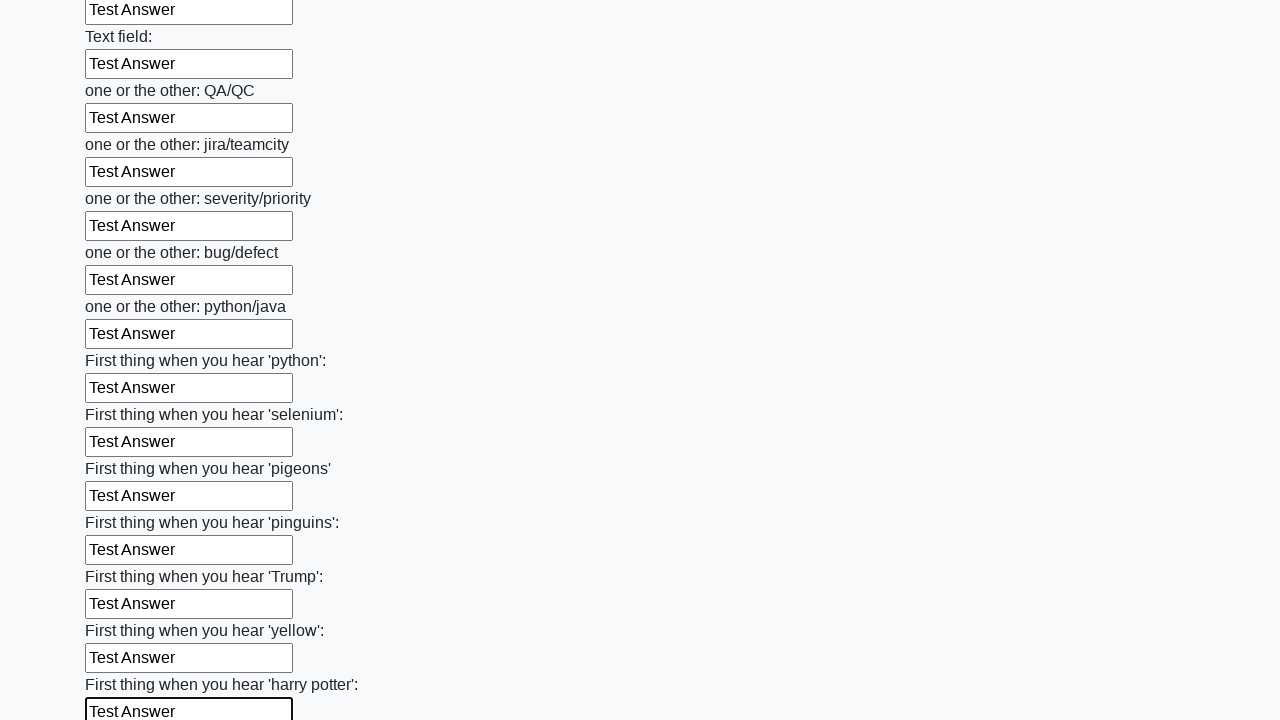

Filled a text input field with 'Test Answer' on input[type='text'] >> nth=99
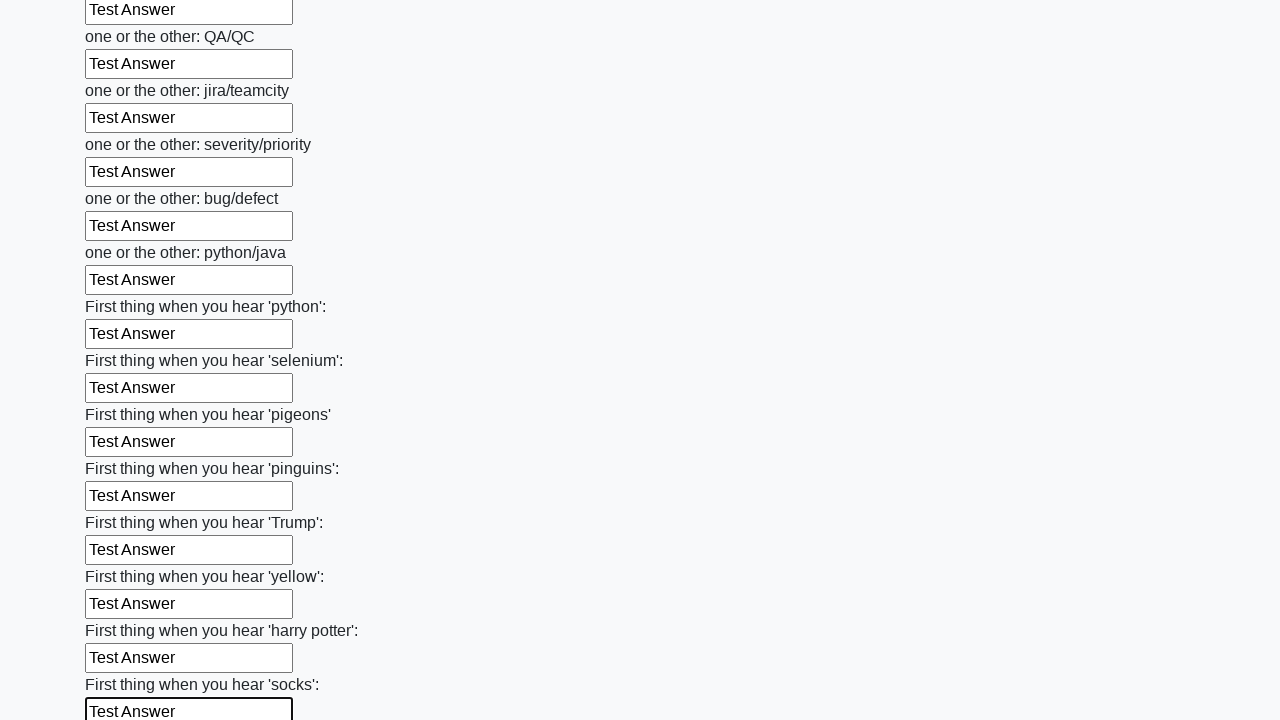

Clicked the submit button to submit the form at (123, 611) on button.btn
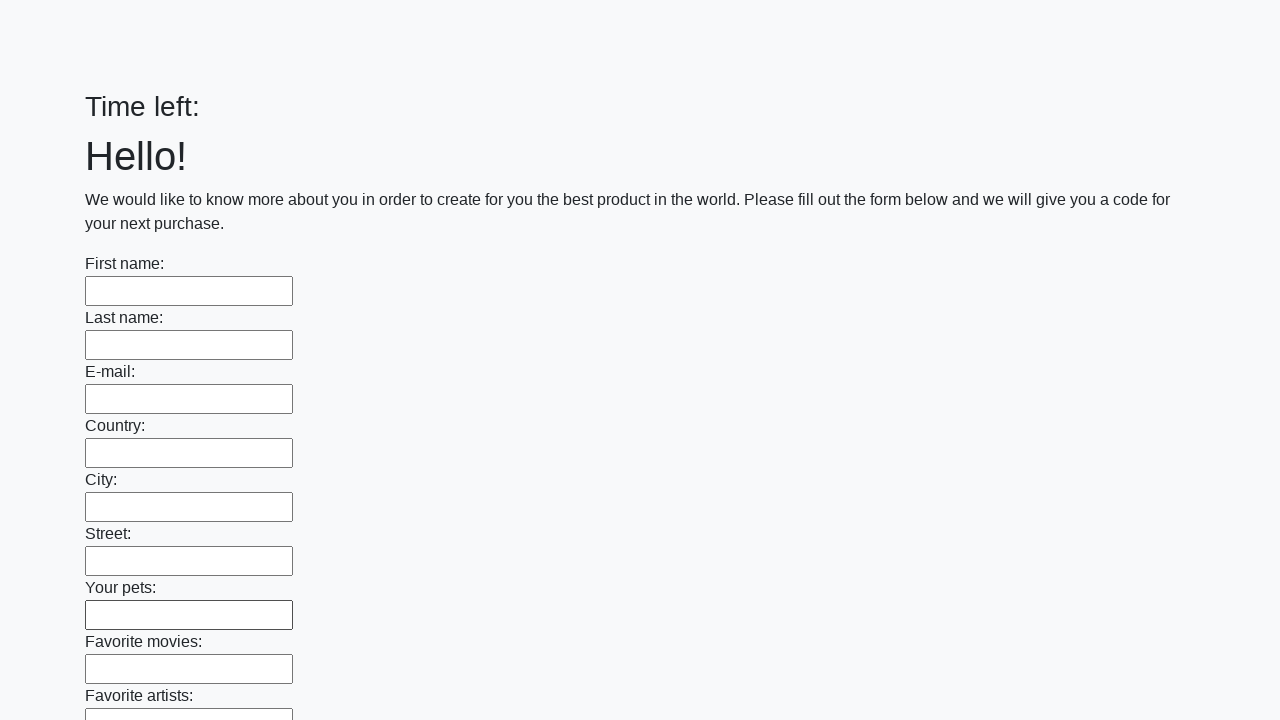

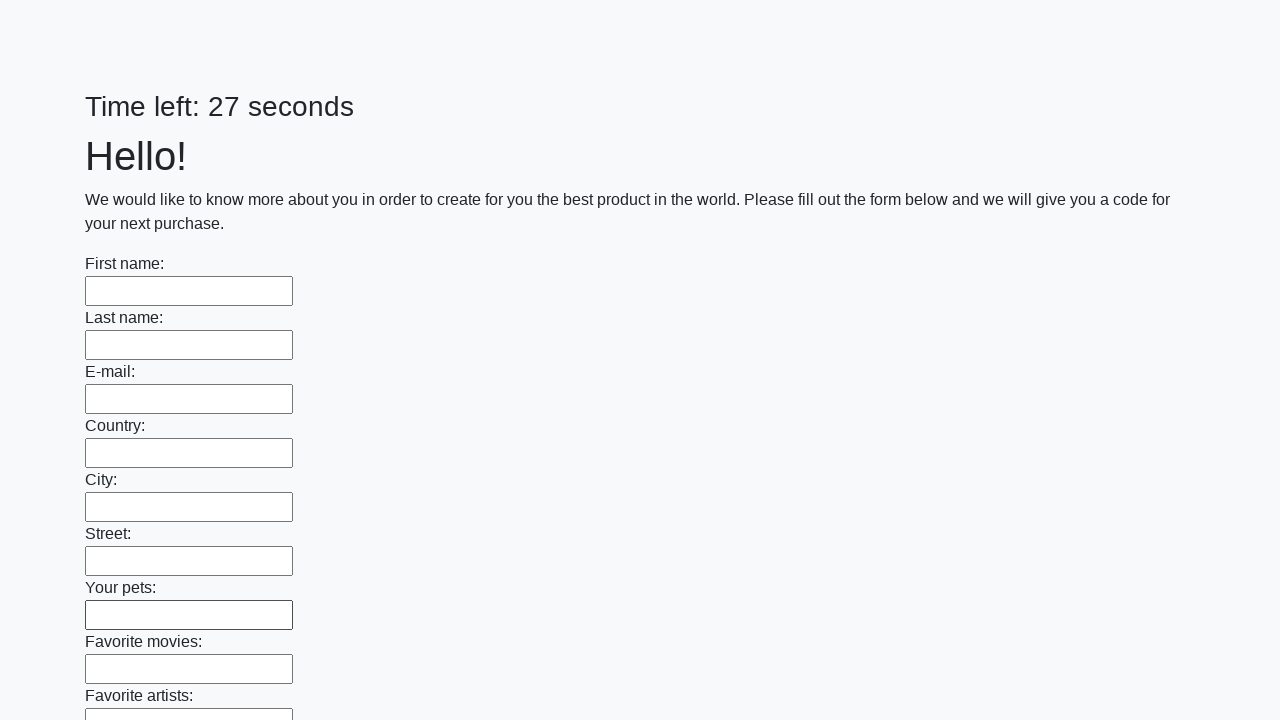